Tests infinite scroll functionality by continuously scrolling down the page until no new content loads (page height stops increasing)

Starting URL: https://practice.expandtesting.com/infinite-scroll

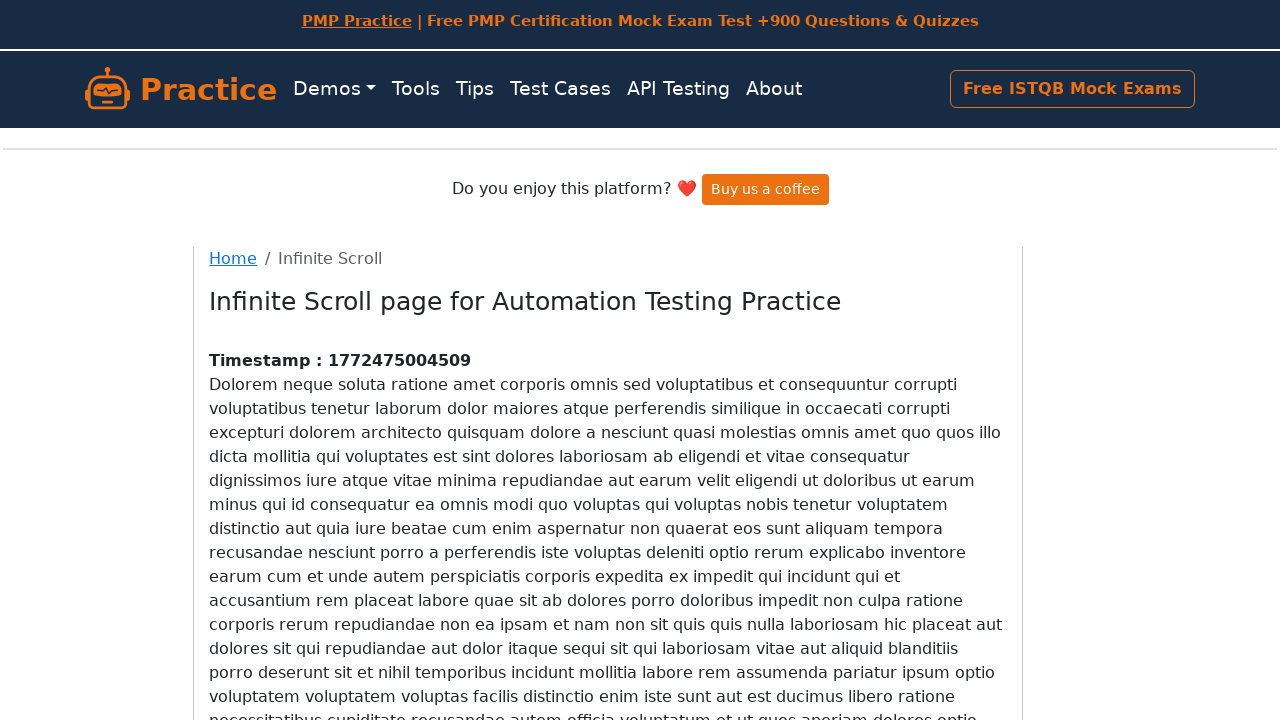

Waited for page to reach domcontentloaded state
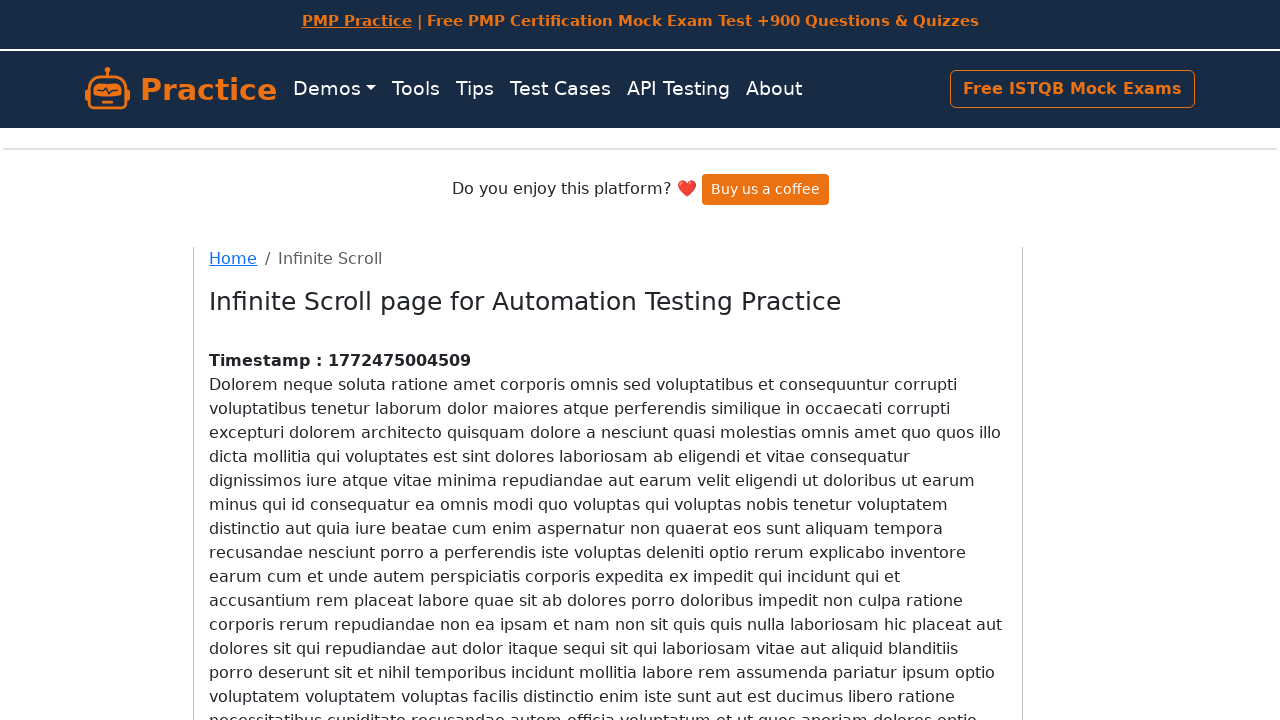

Got current scroll height: 1004px
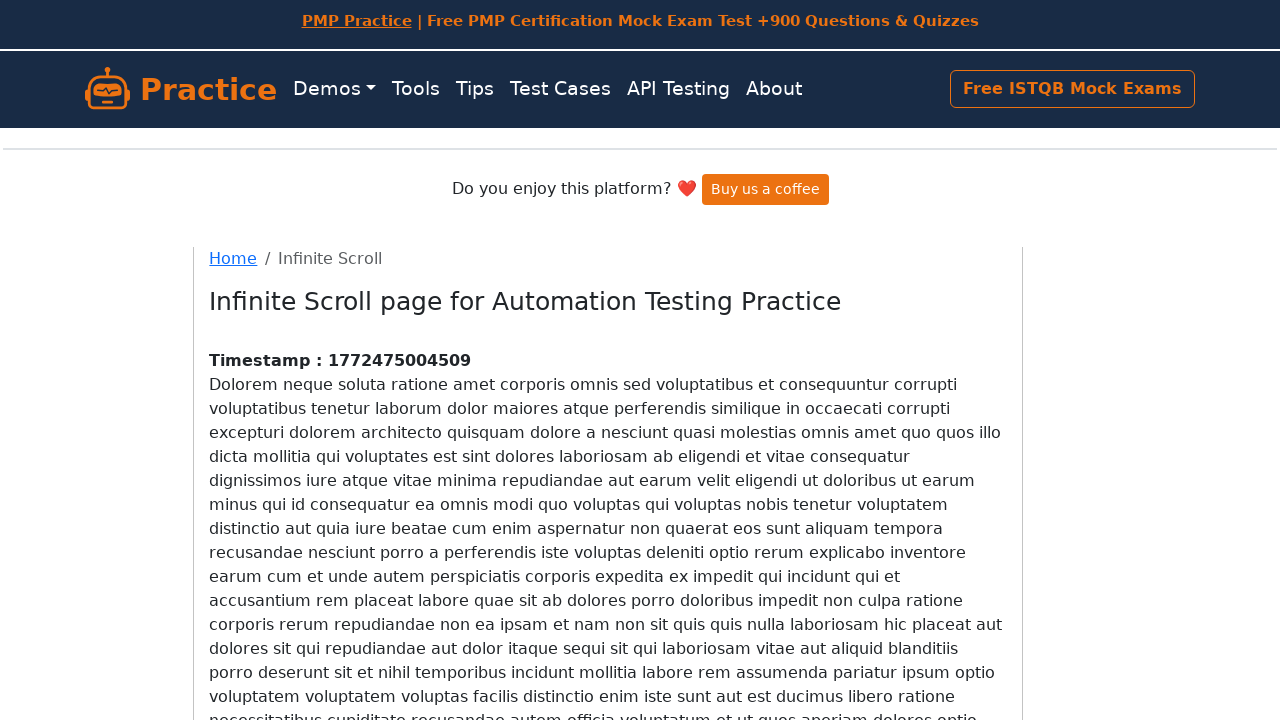

Scrolled to bottom of page
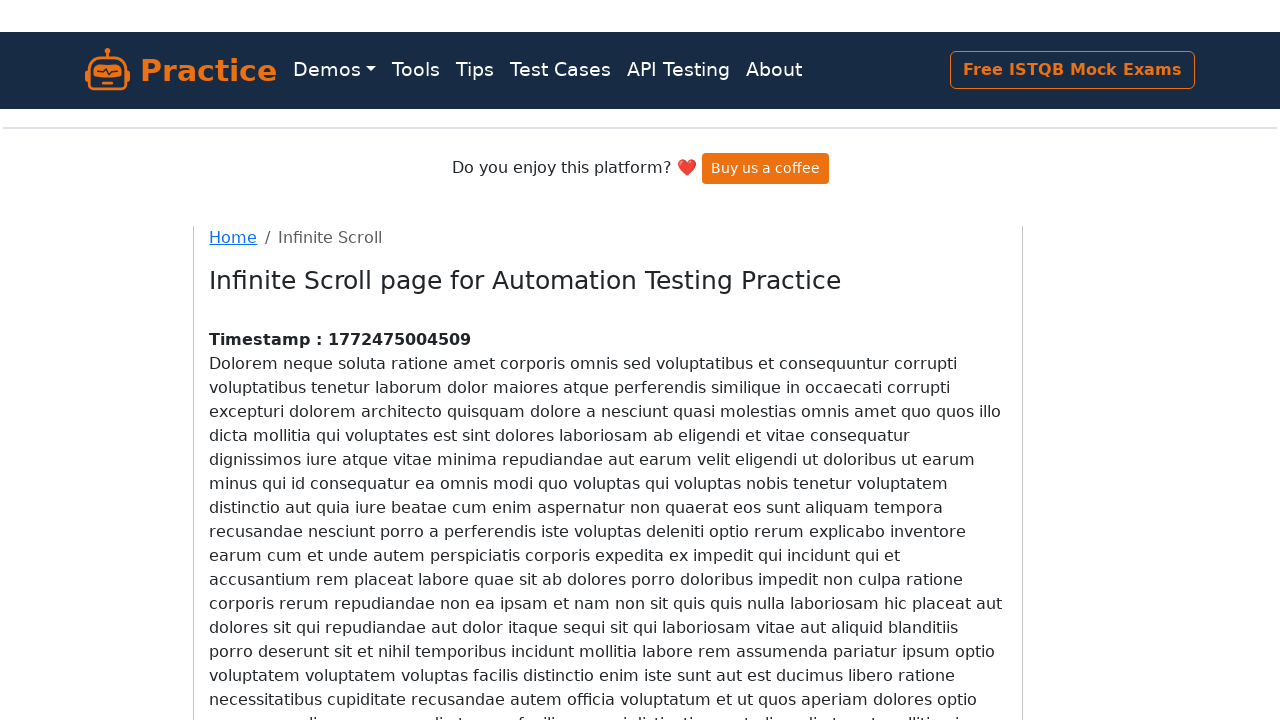

Waited 1 second for new content to load
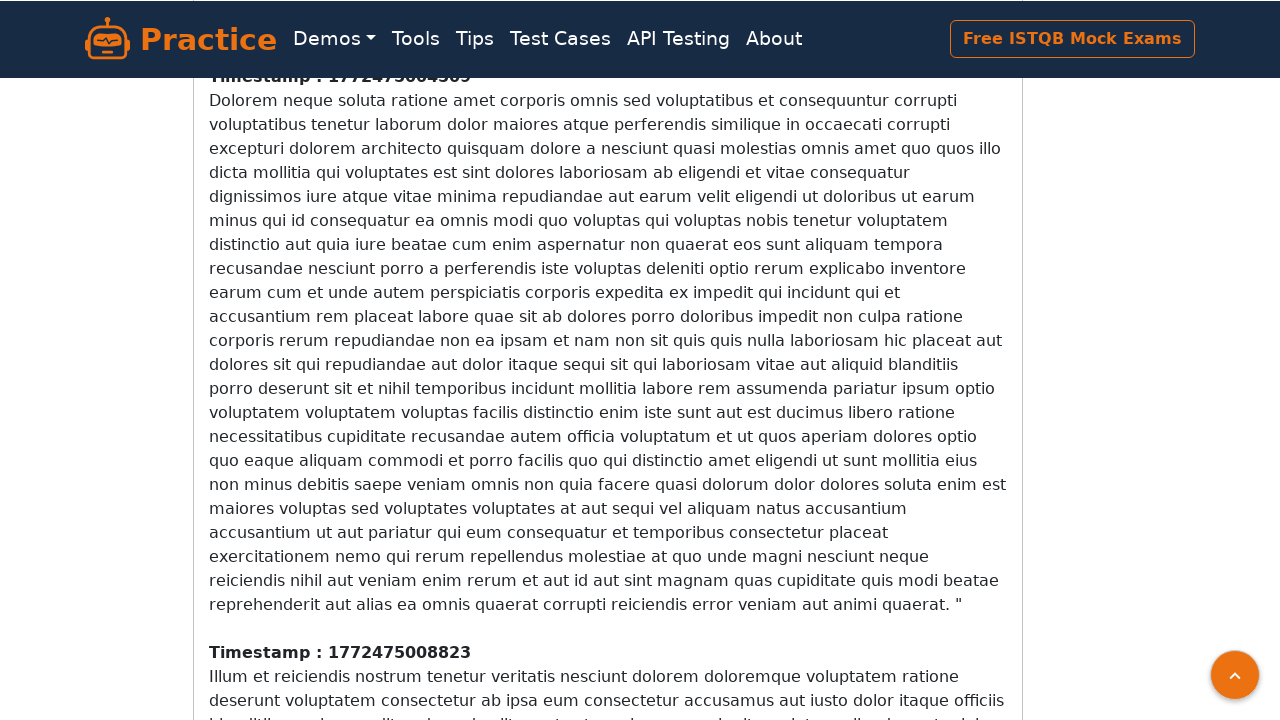

Got new scroll height: 1580px
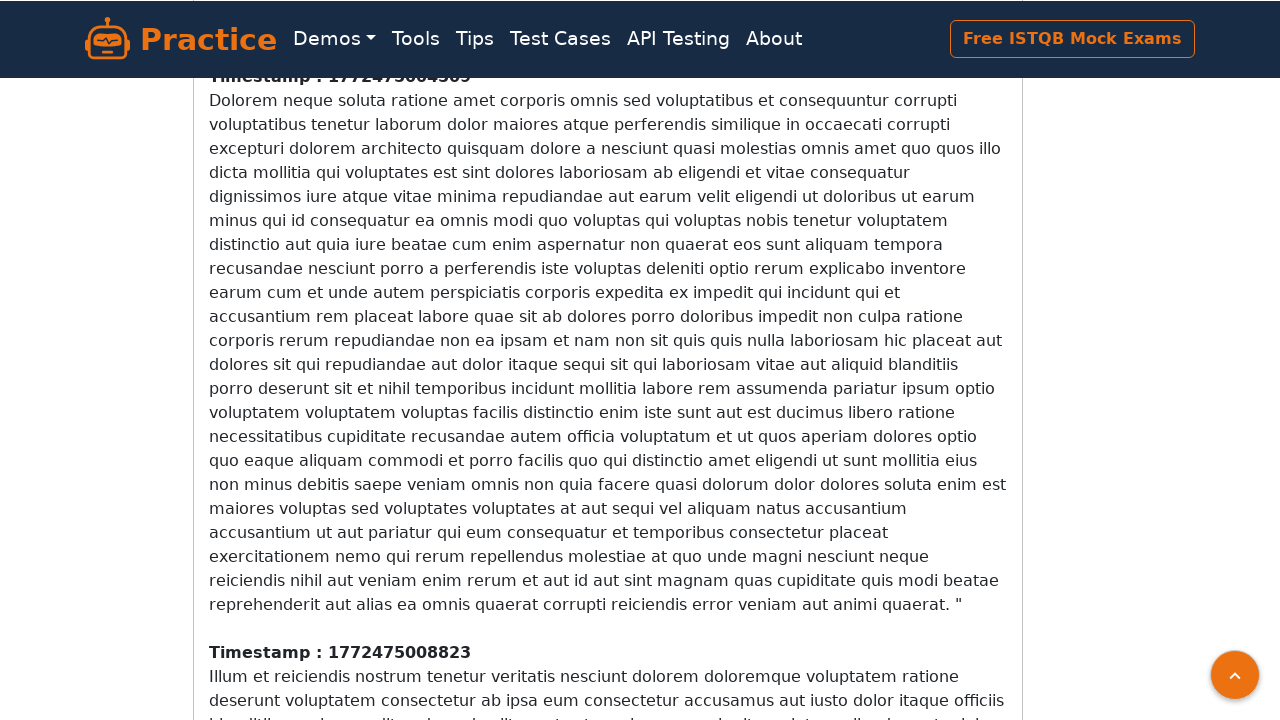

Got current scroll height: 1580px
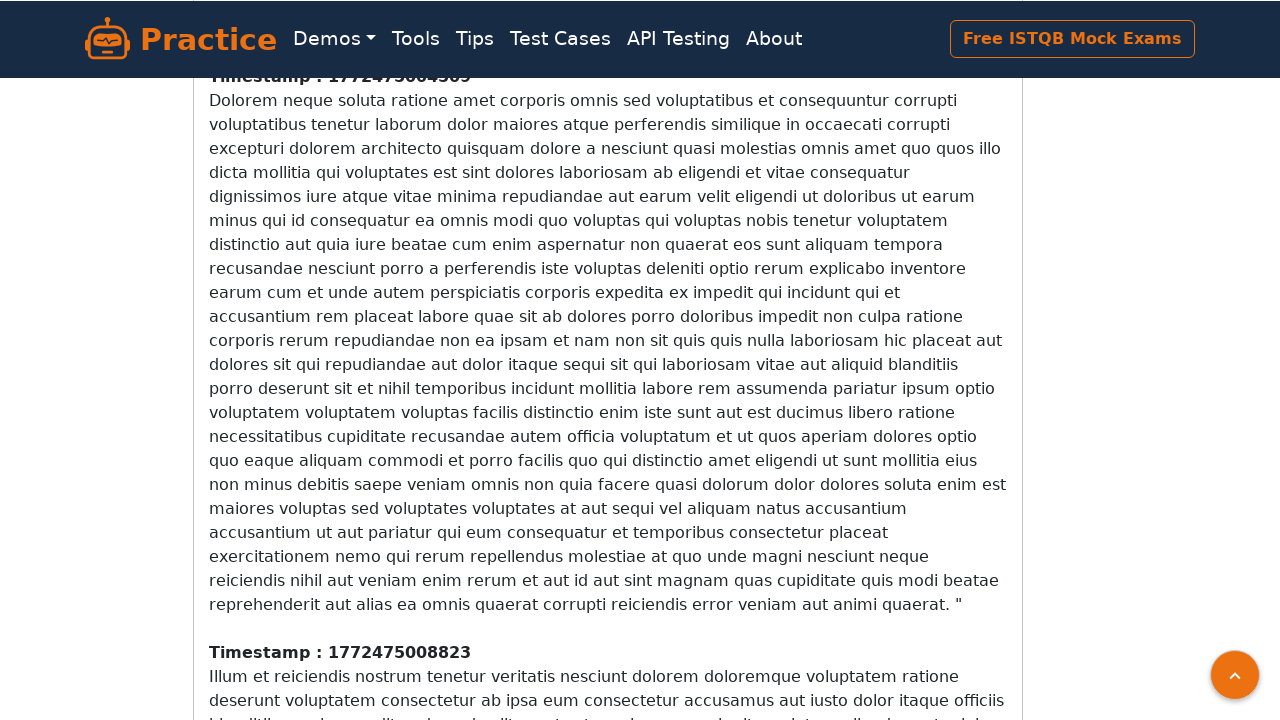

Scrolled to bottom of page
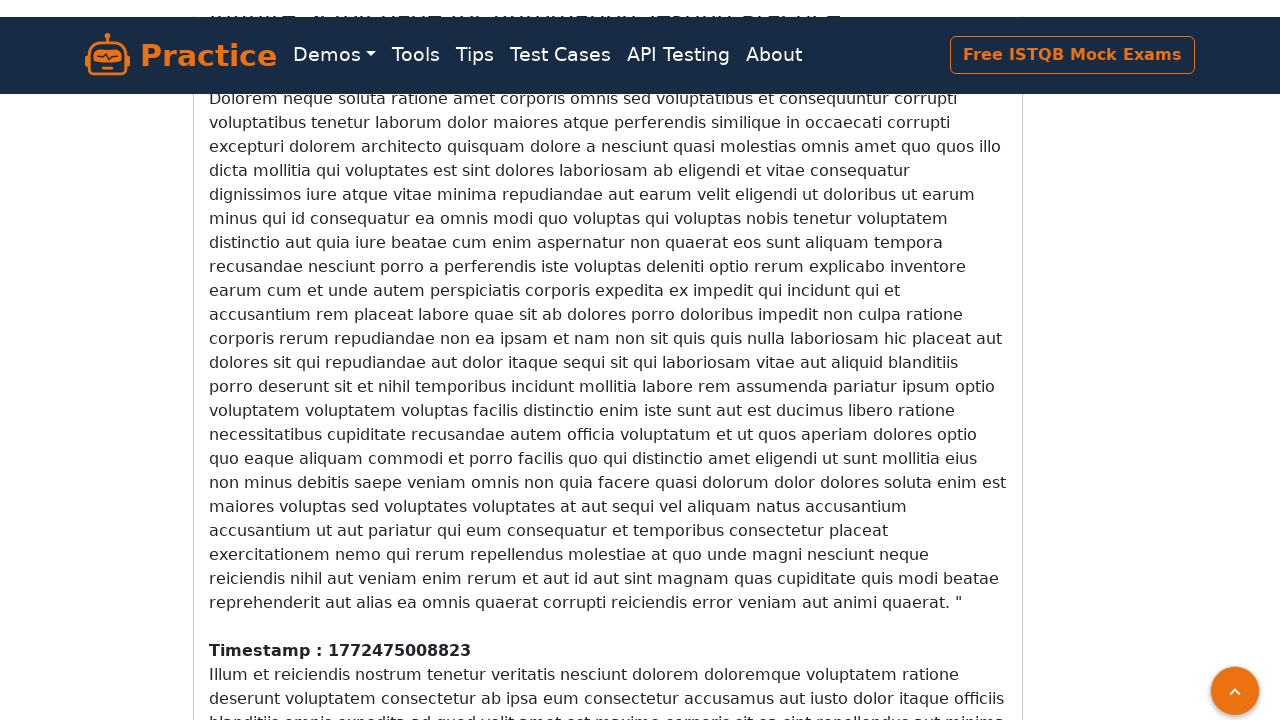

Waited 1 second for new content to load
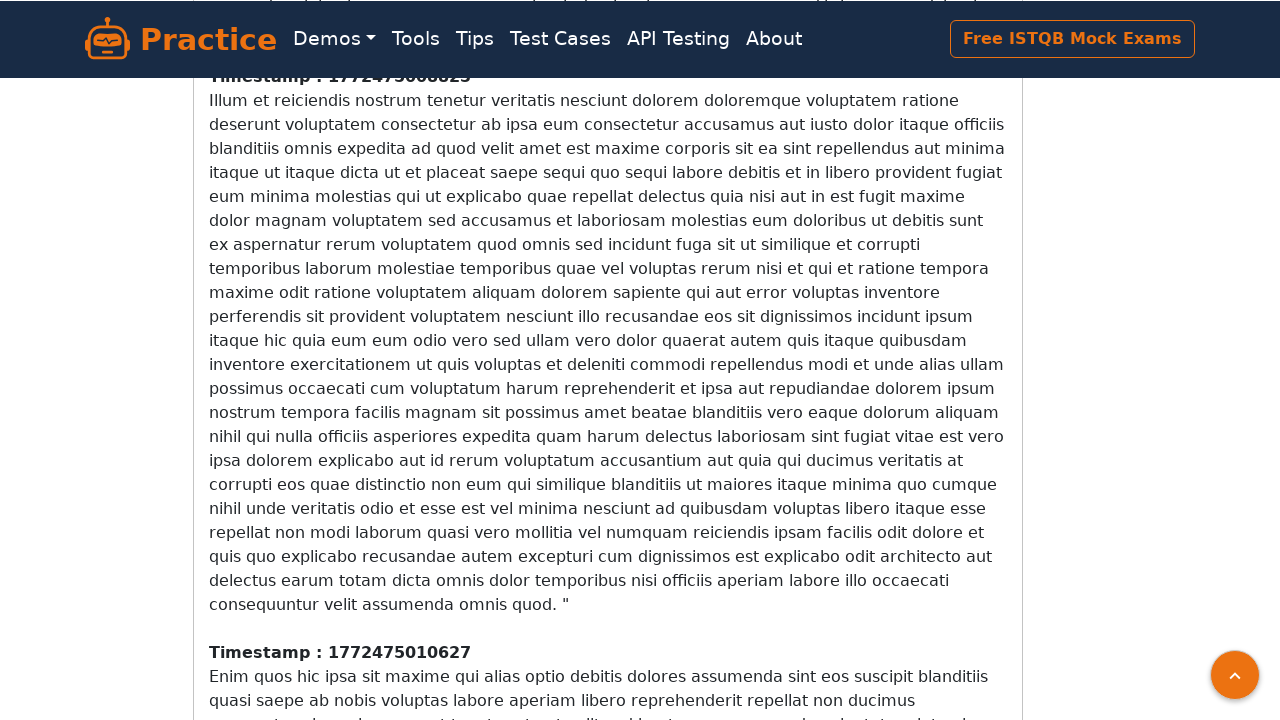

Got new scroll height: 2132px
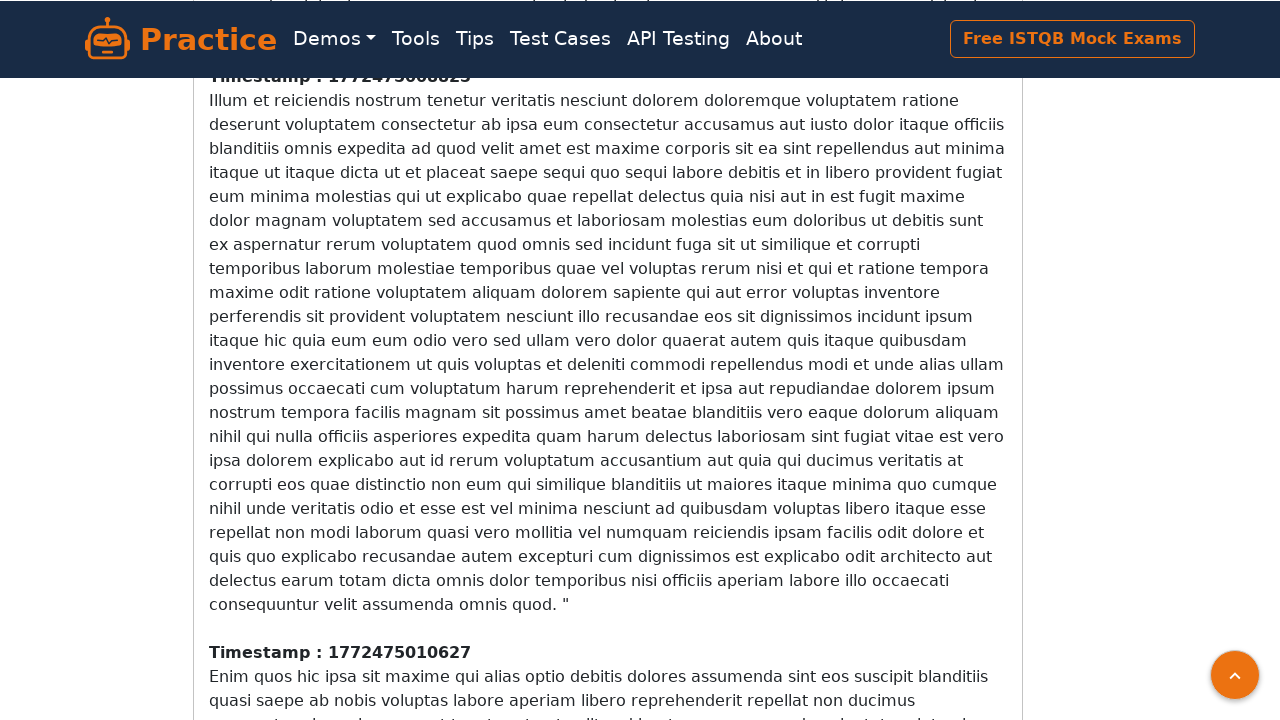

Got current scroll height: 2132px
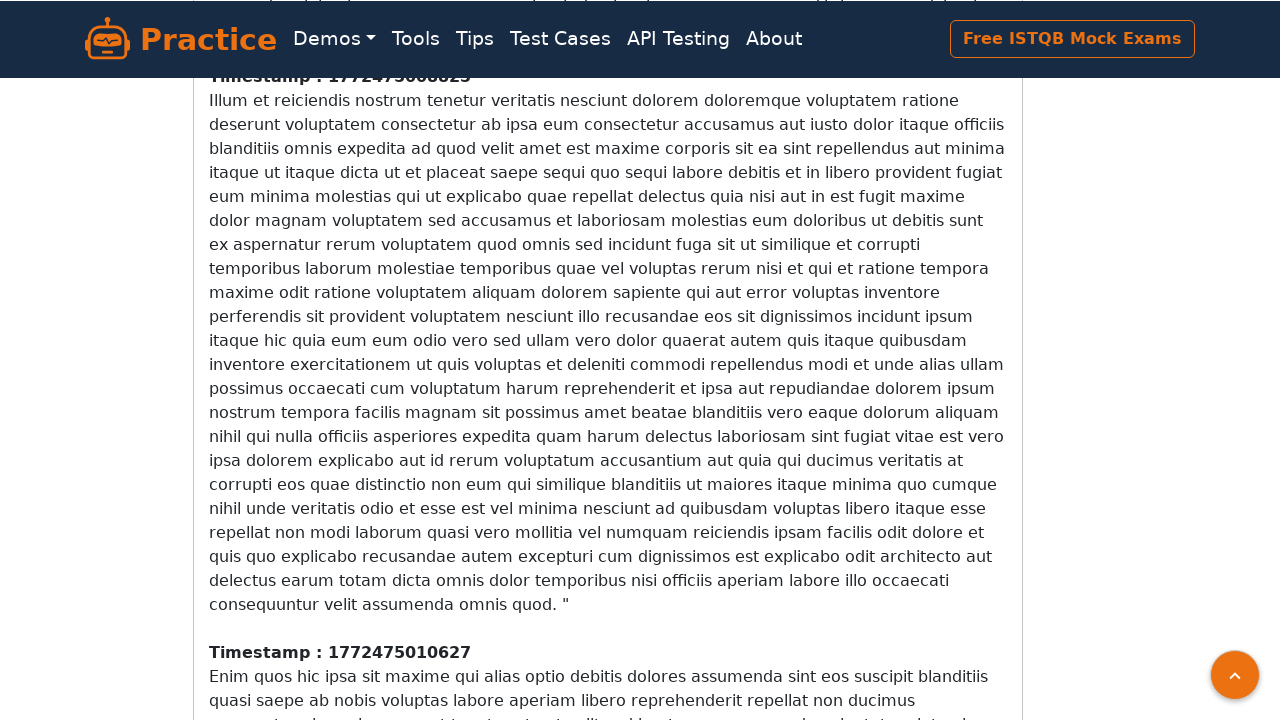

Scrolled to bottom of page
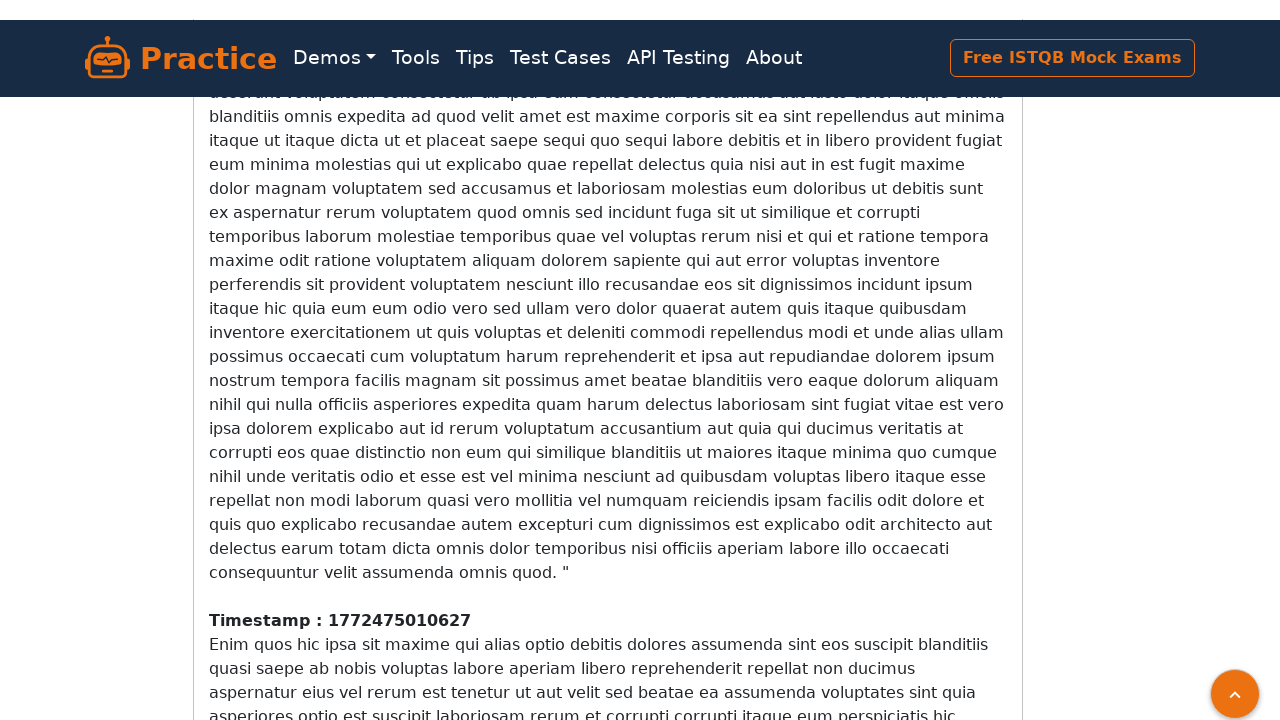

Waited 1 second for new content to load
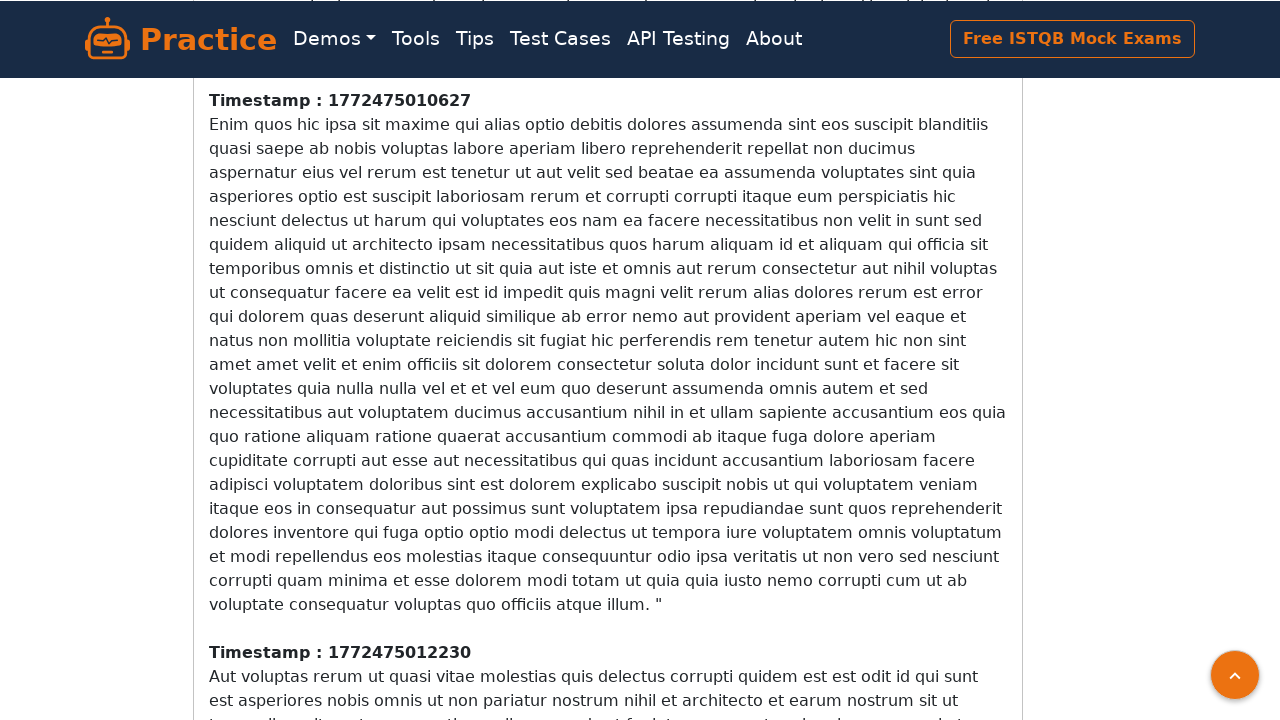

Got new scroll height: 2684px
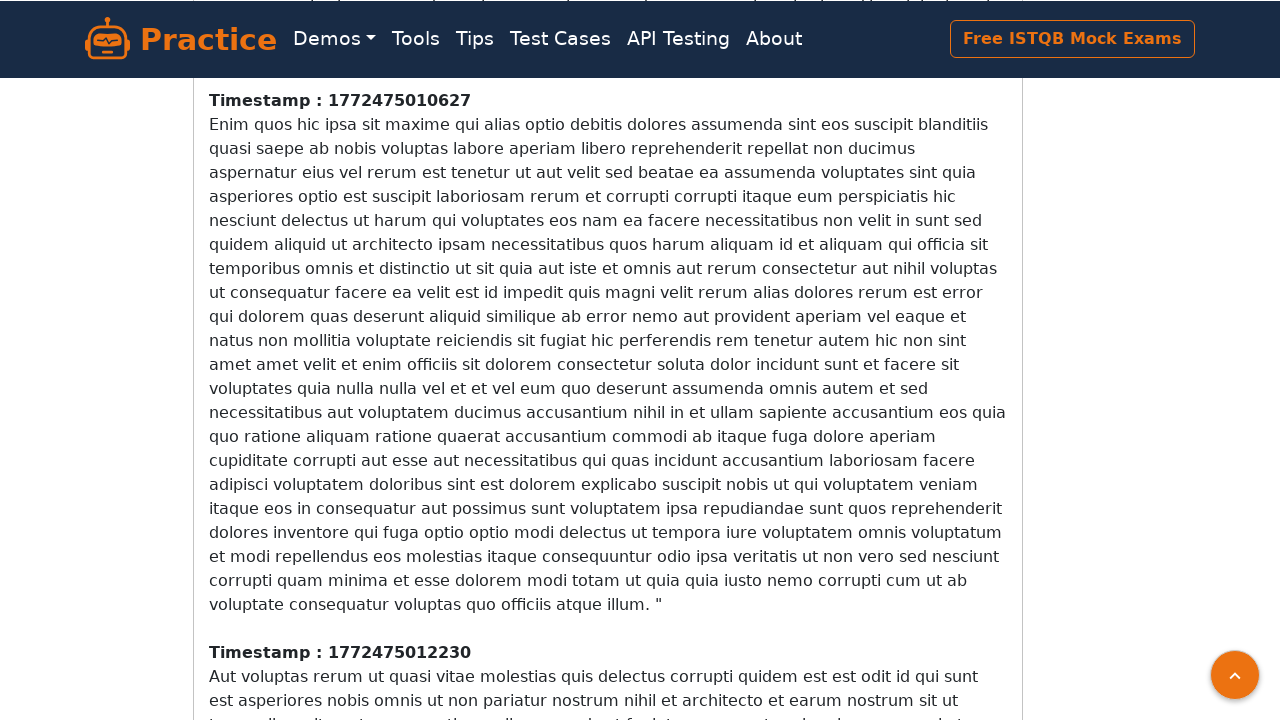

Got current scroll height: 2684px
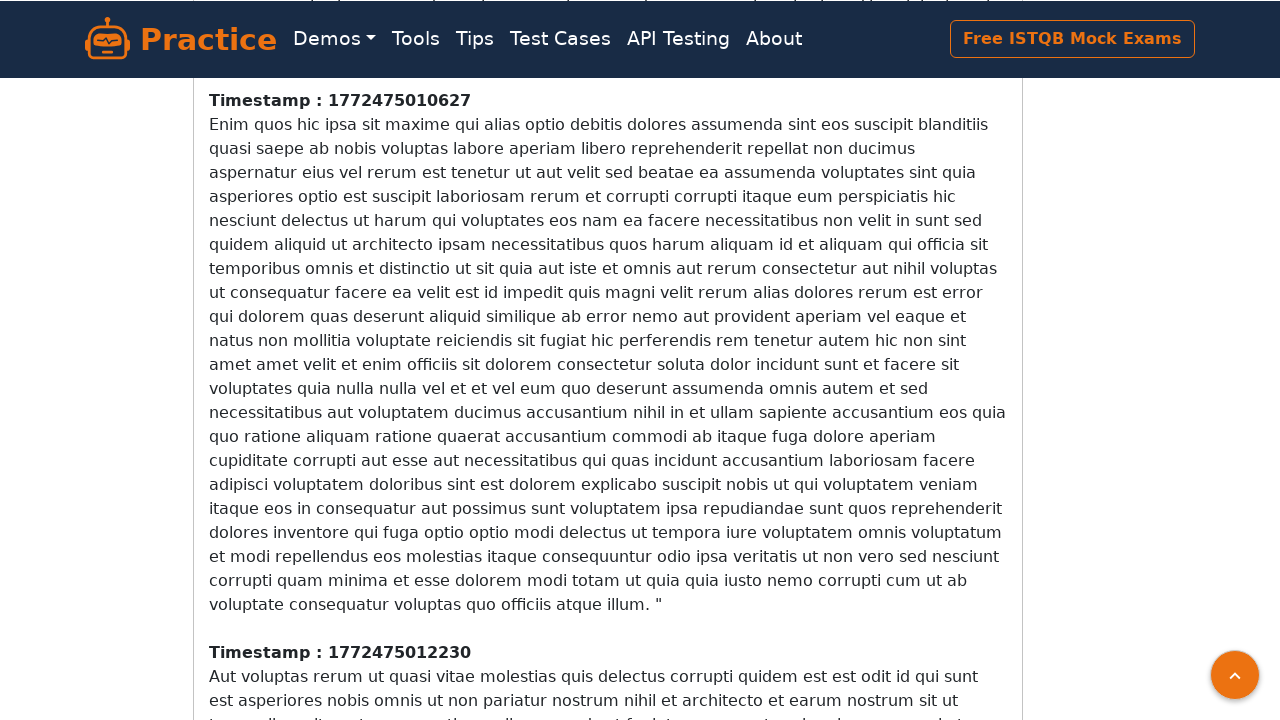

Scrolled to bottom of page
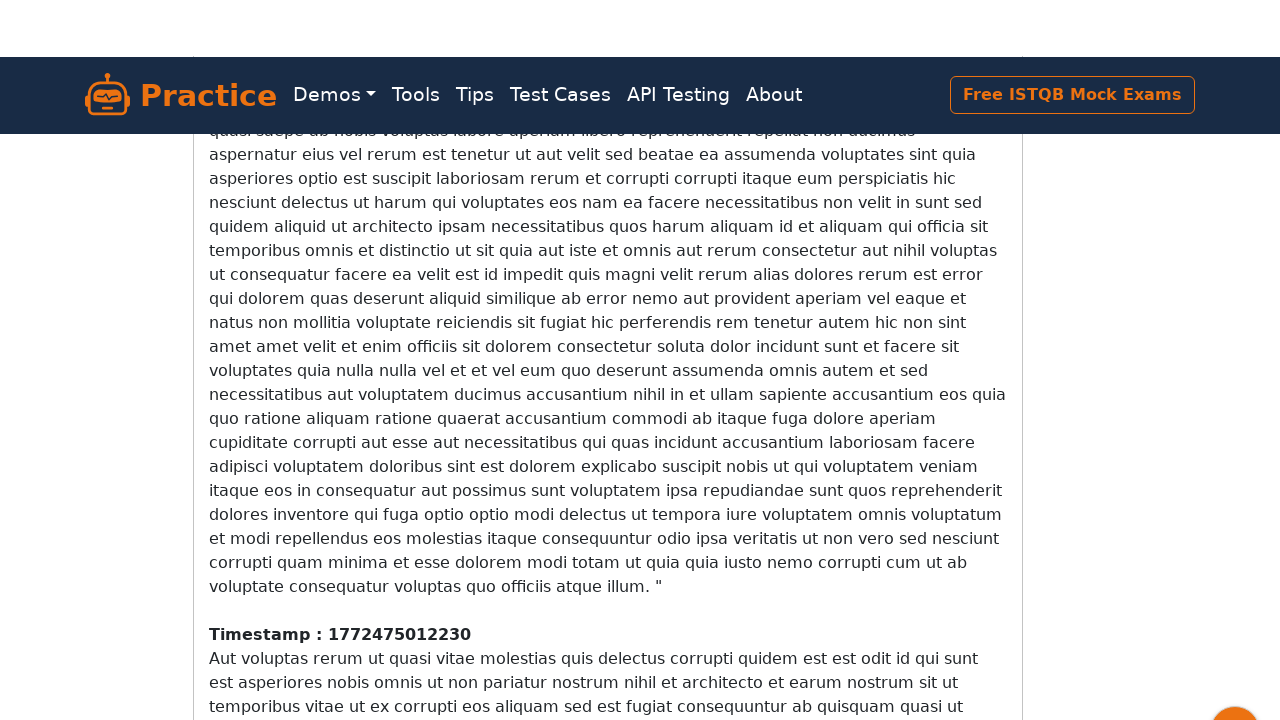

Waited 1 second for new content to load
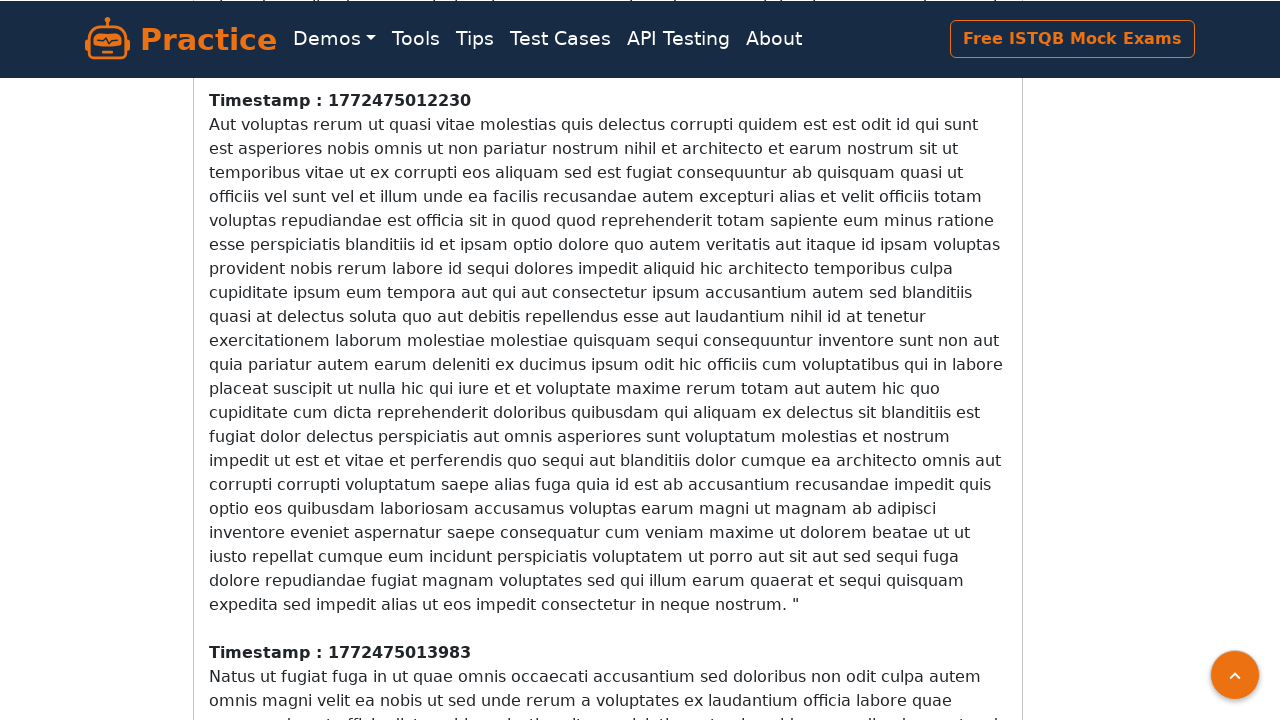

Got new scroll height: 3236px
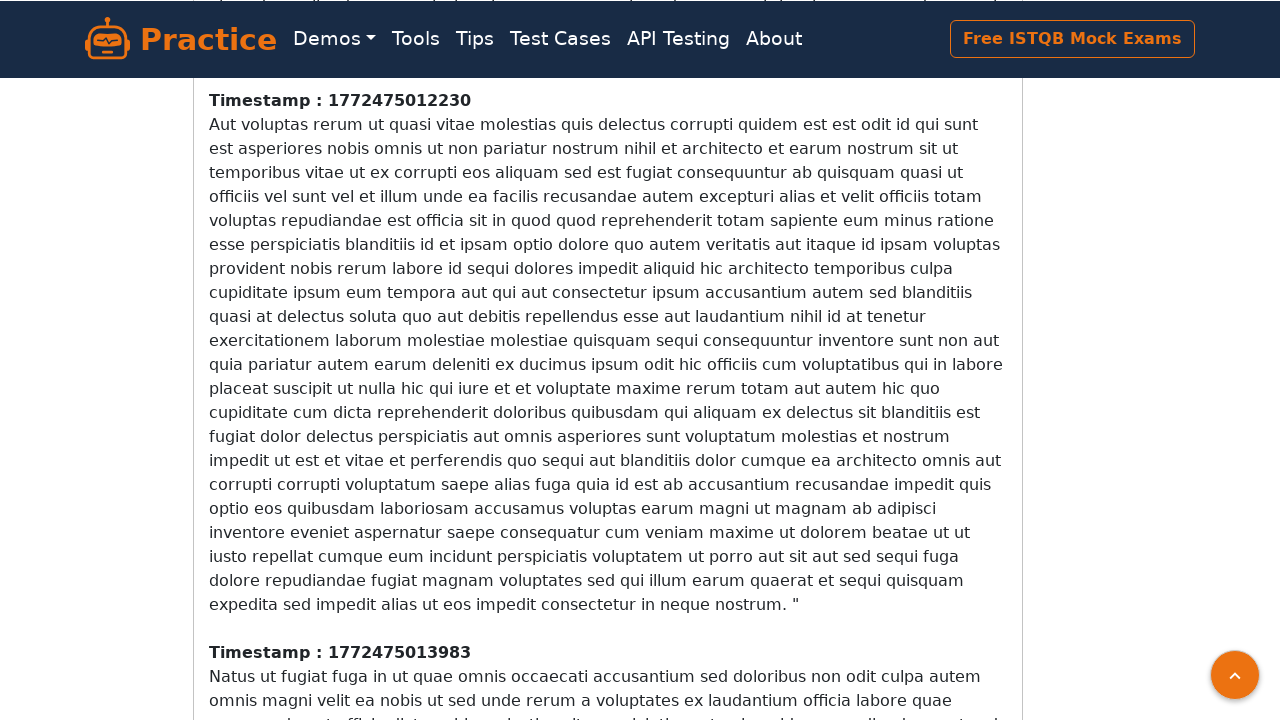

Got current scroll height: 3236px
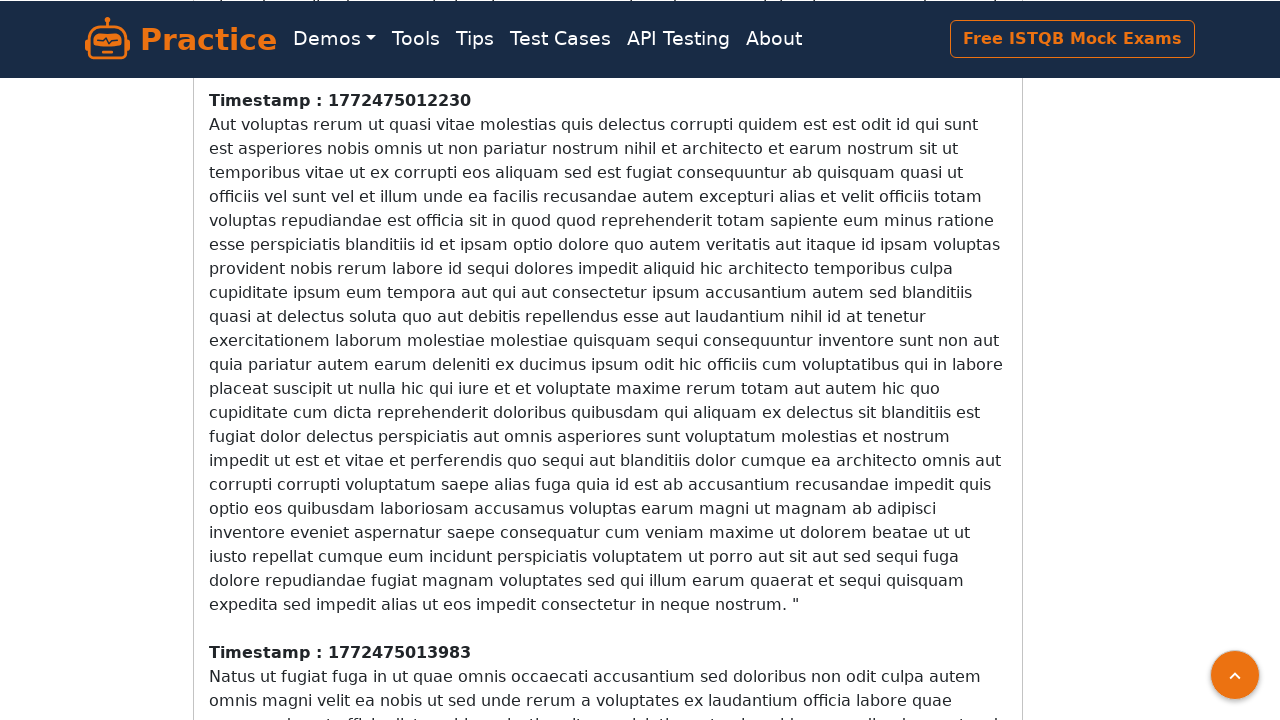

Scrolled to bottom of page
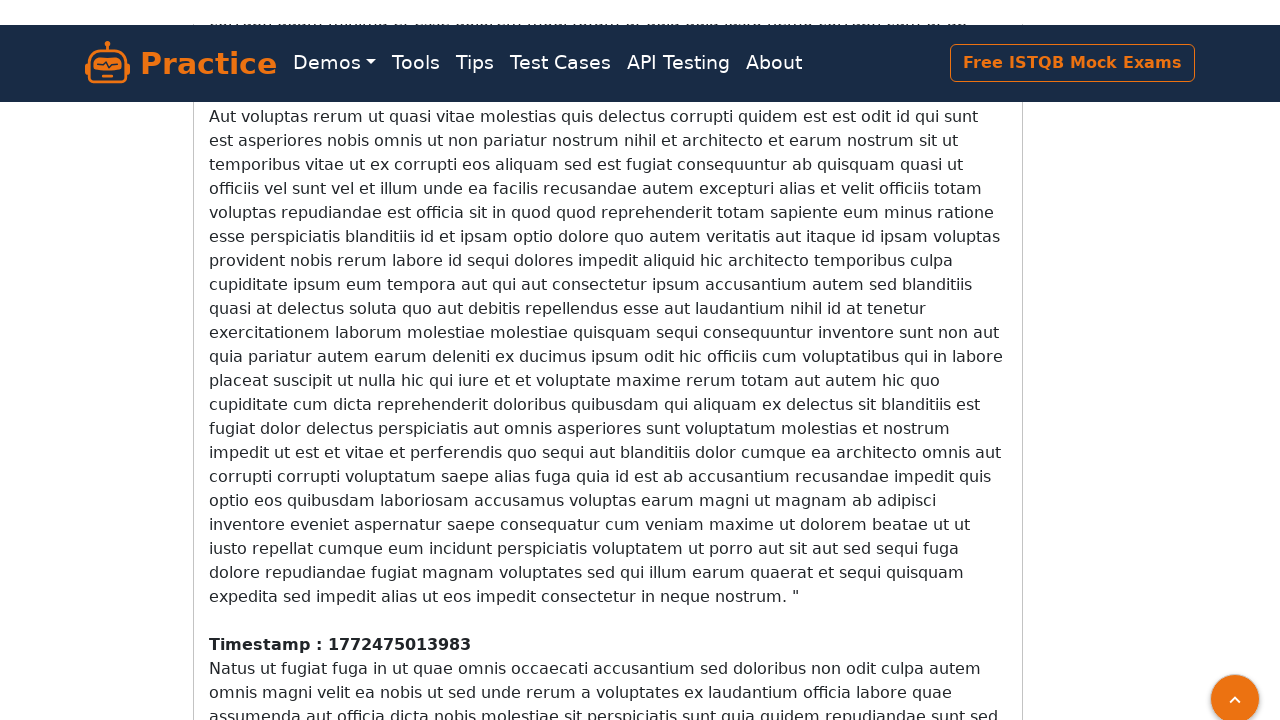

Waited 1 second for new content to load
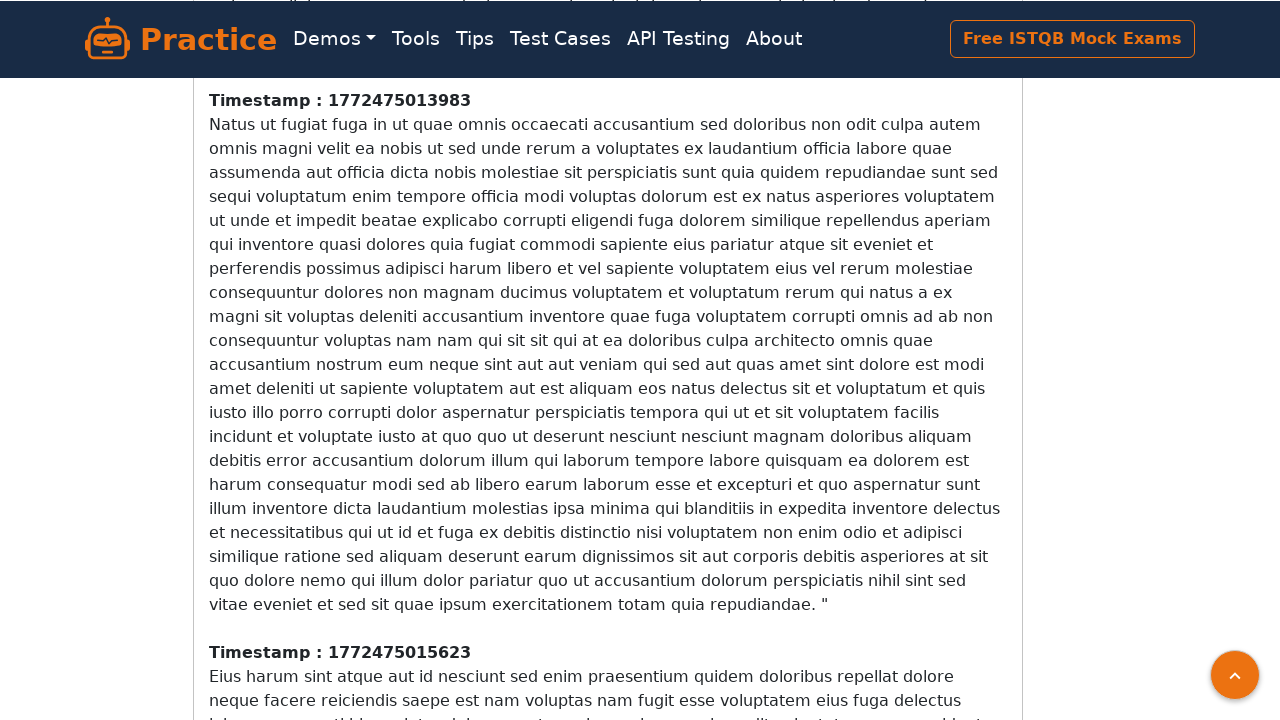

Got new scroll height: 3788px
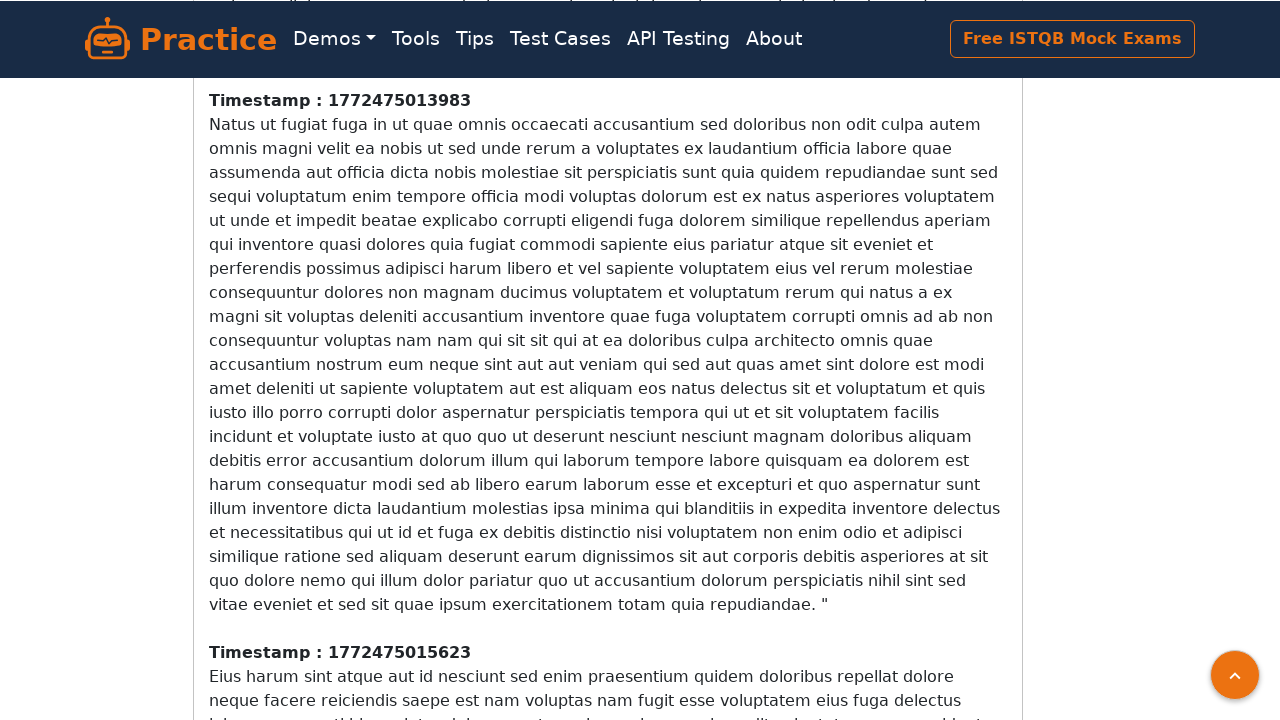

Got current scroll height: 3788px
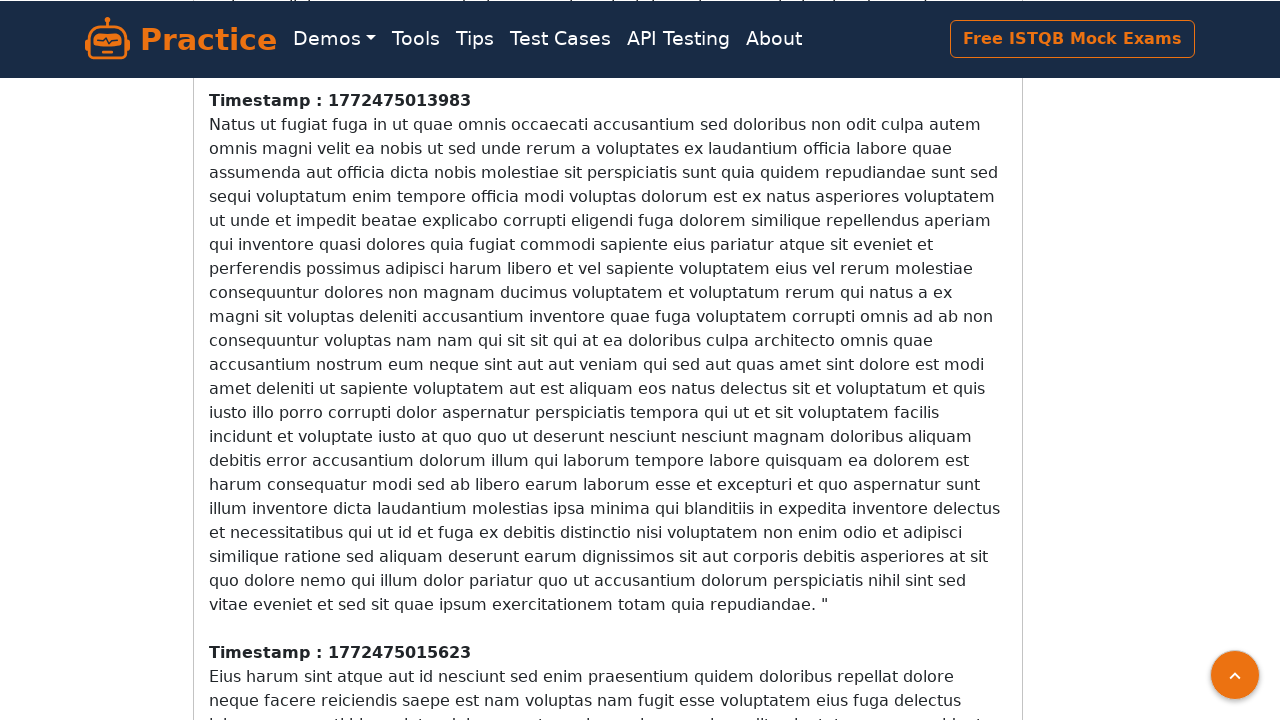

Scrolled to bottom of page
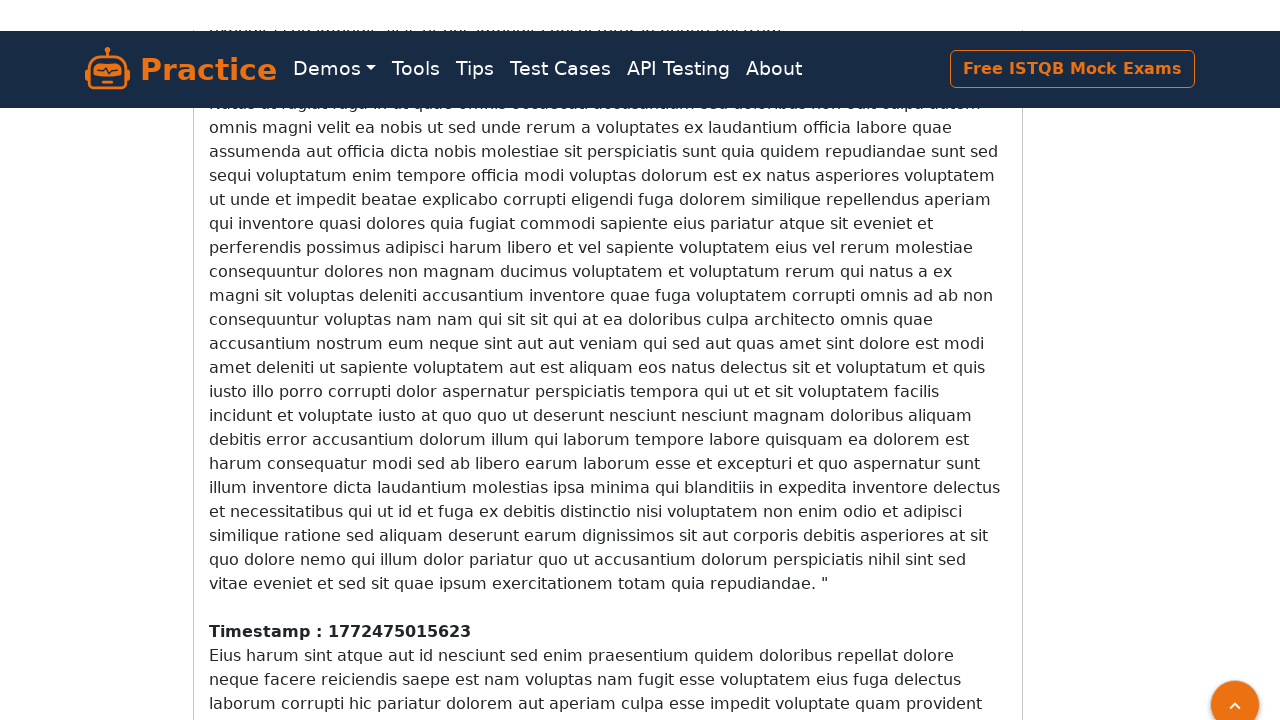

Waited 1 second for new content to load
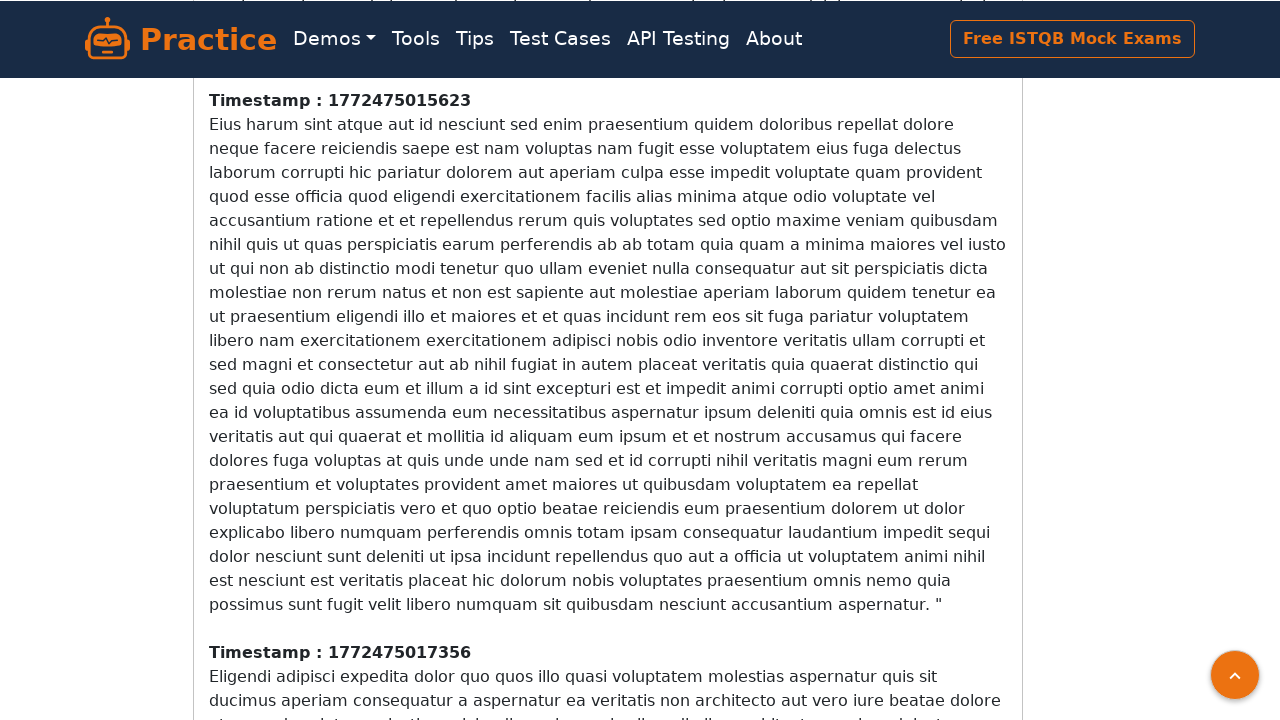

Got new scroll height: 4364px
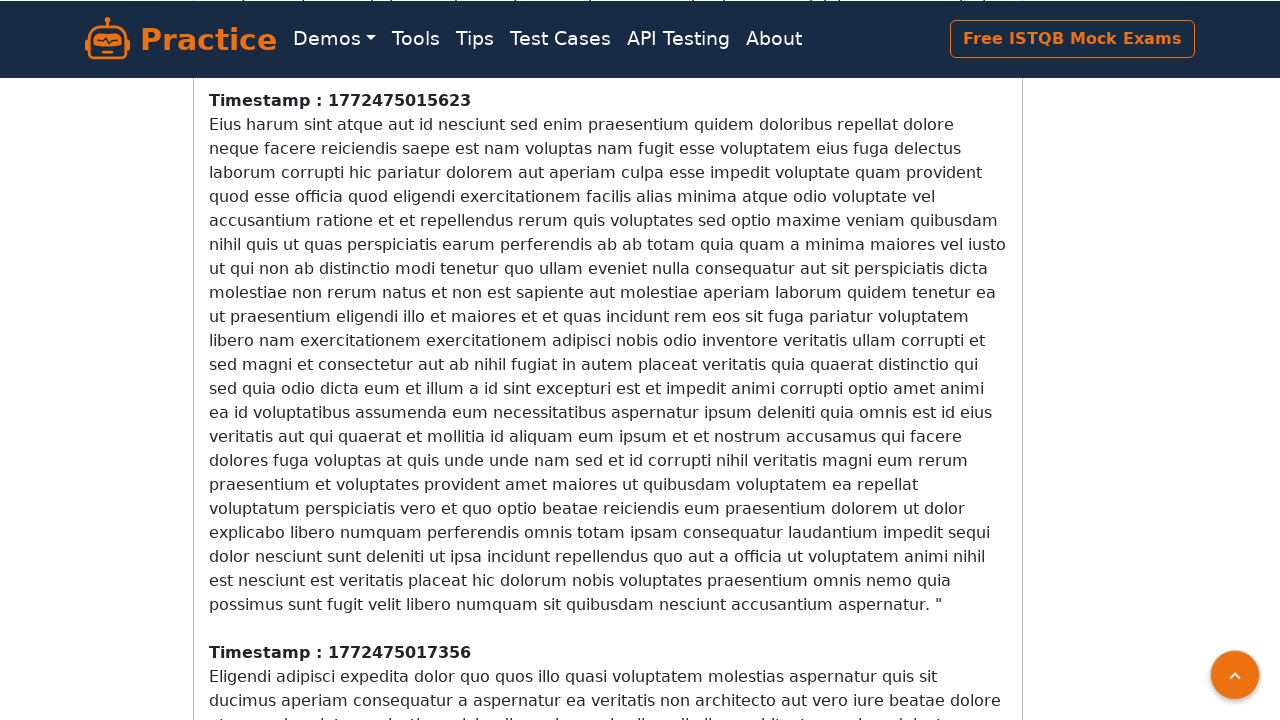

Got current scroll height: 4364px
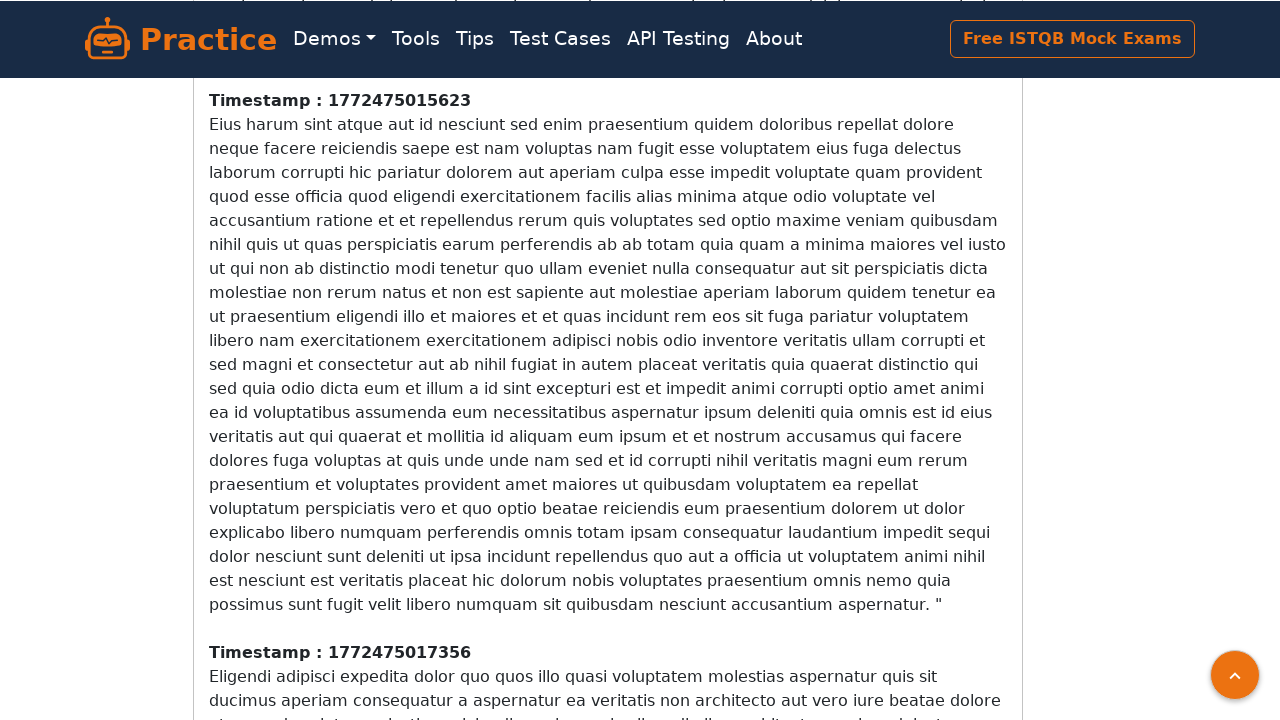

Scrolled to bottom of page
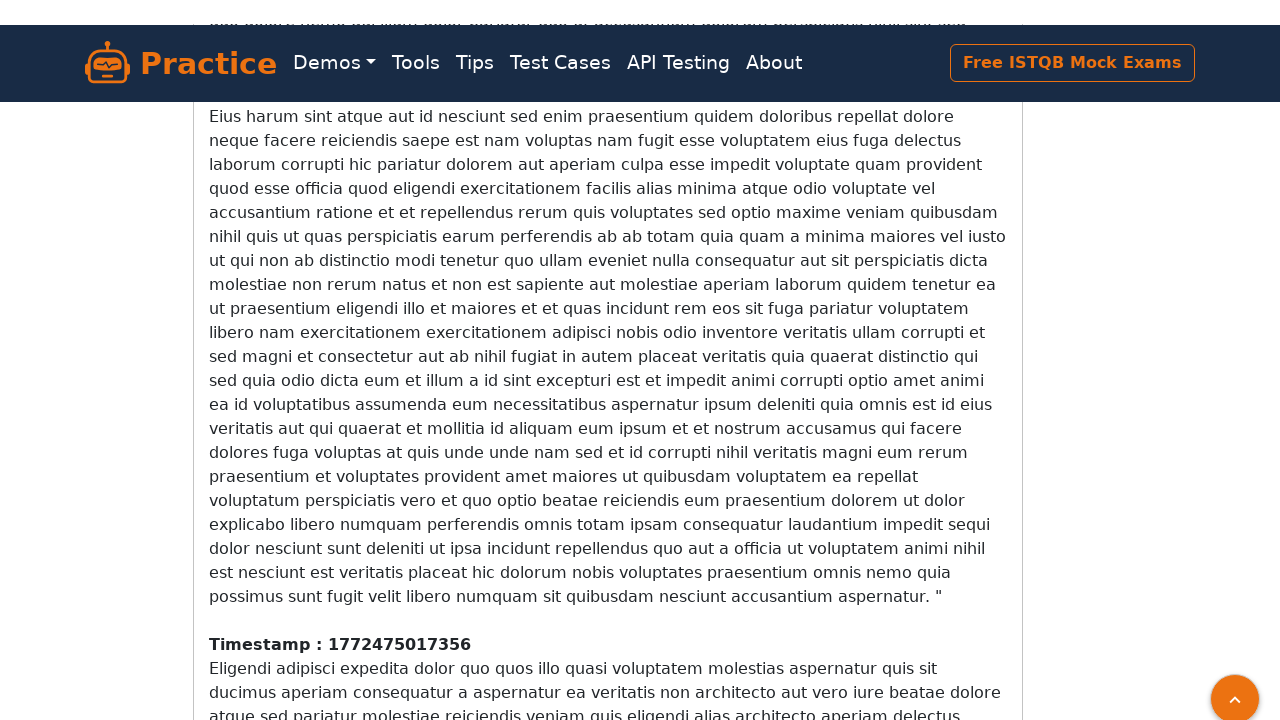

Waited 1 second for new content to load
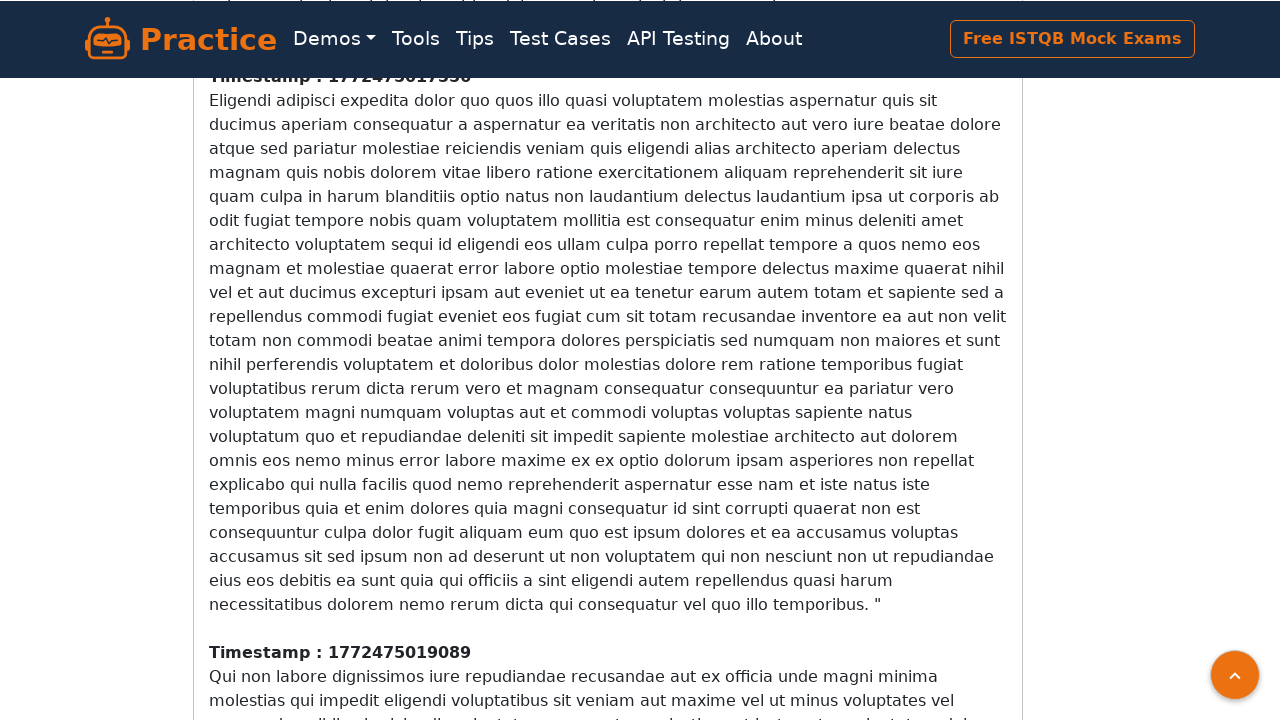

Got new scroll height: 4940px
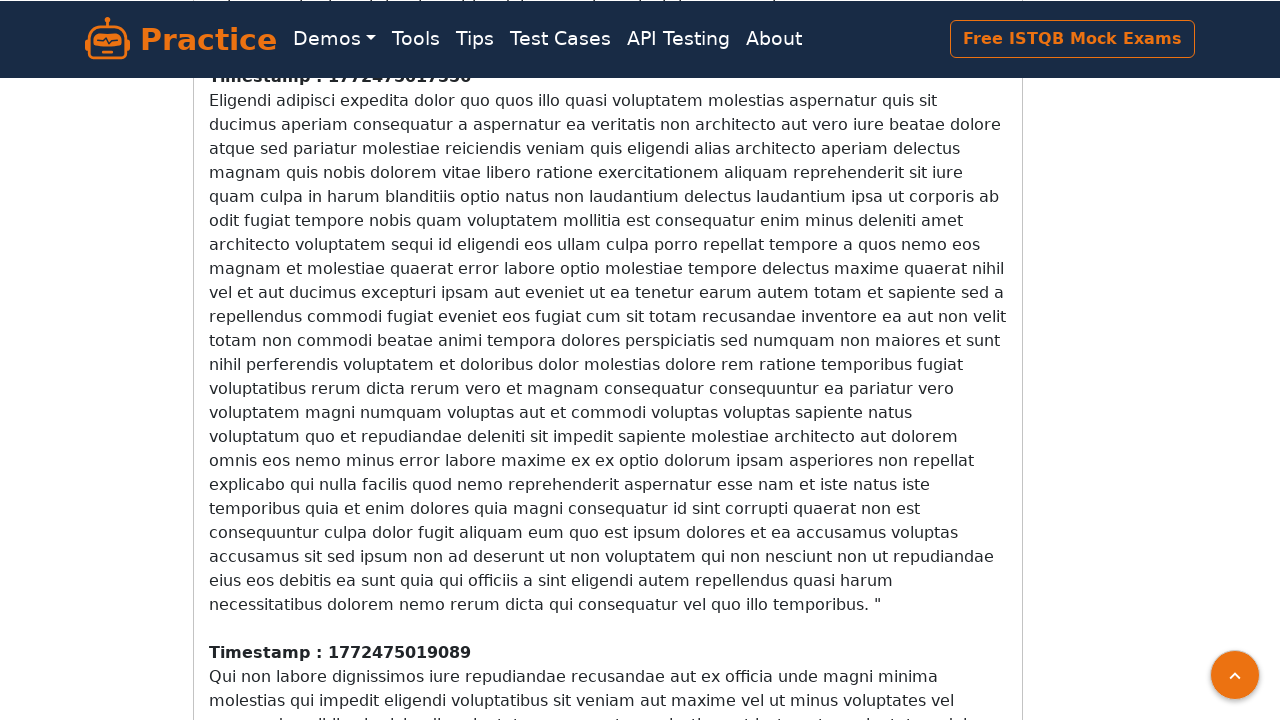

Got current scroll height: 4940px
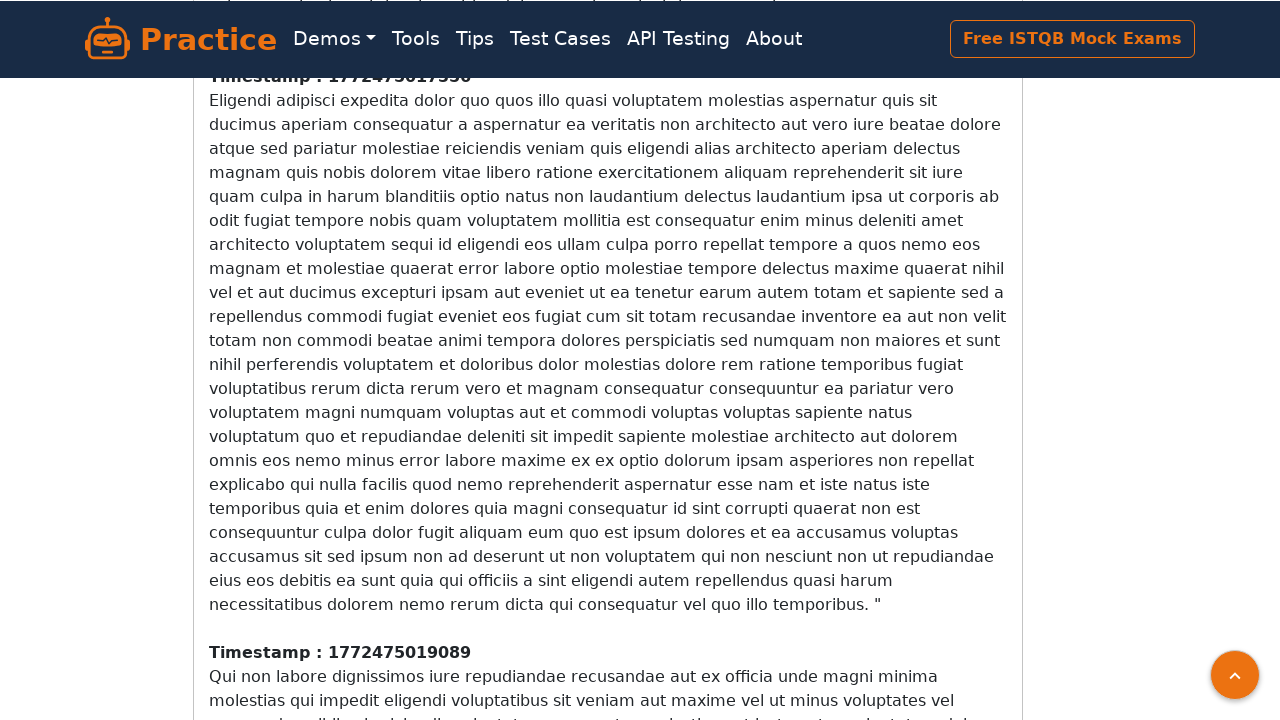

Scrolled to bottom of page
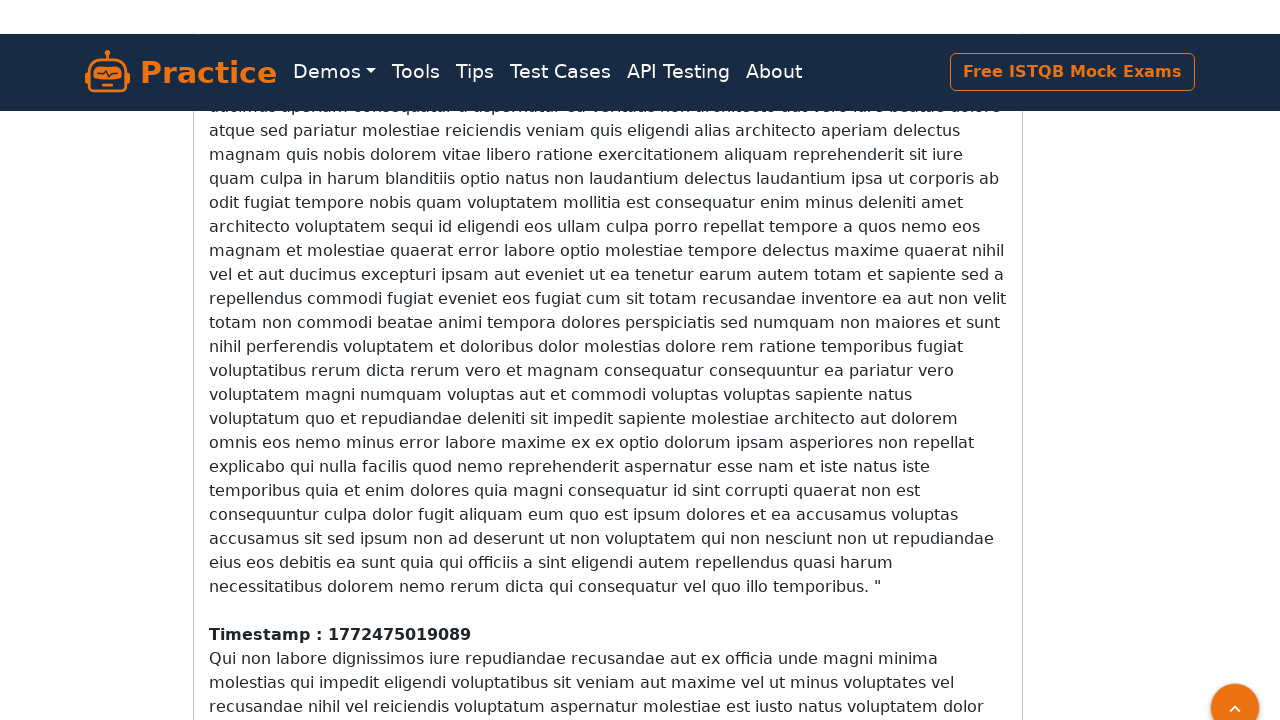

Waited 1 second for new content to load
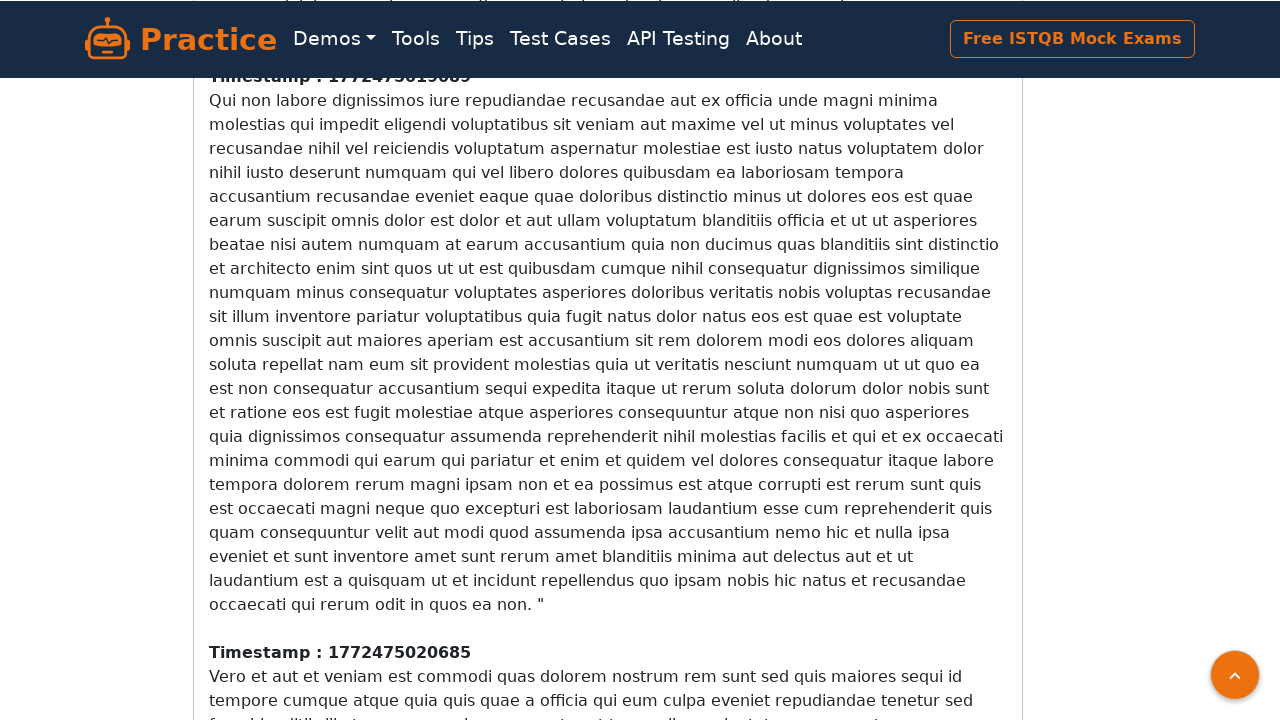

Got new scroll height: 5516px
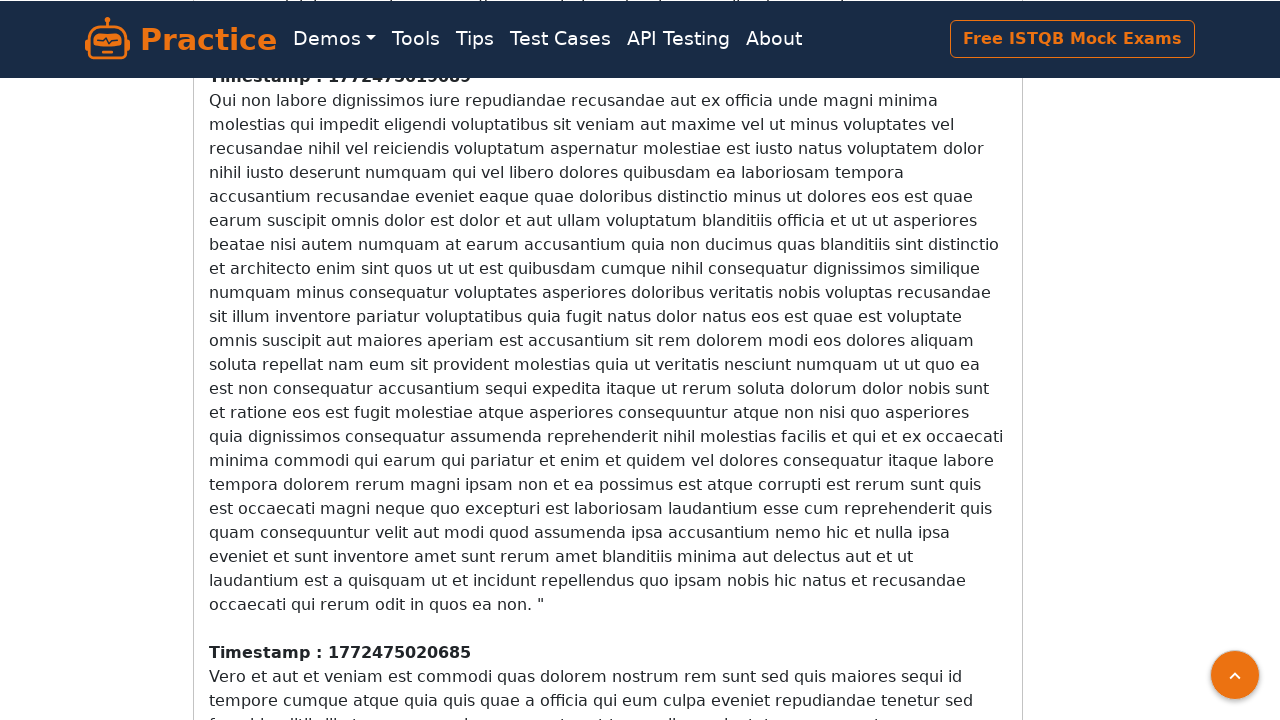

Got current scroll height: 5516px
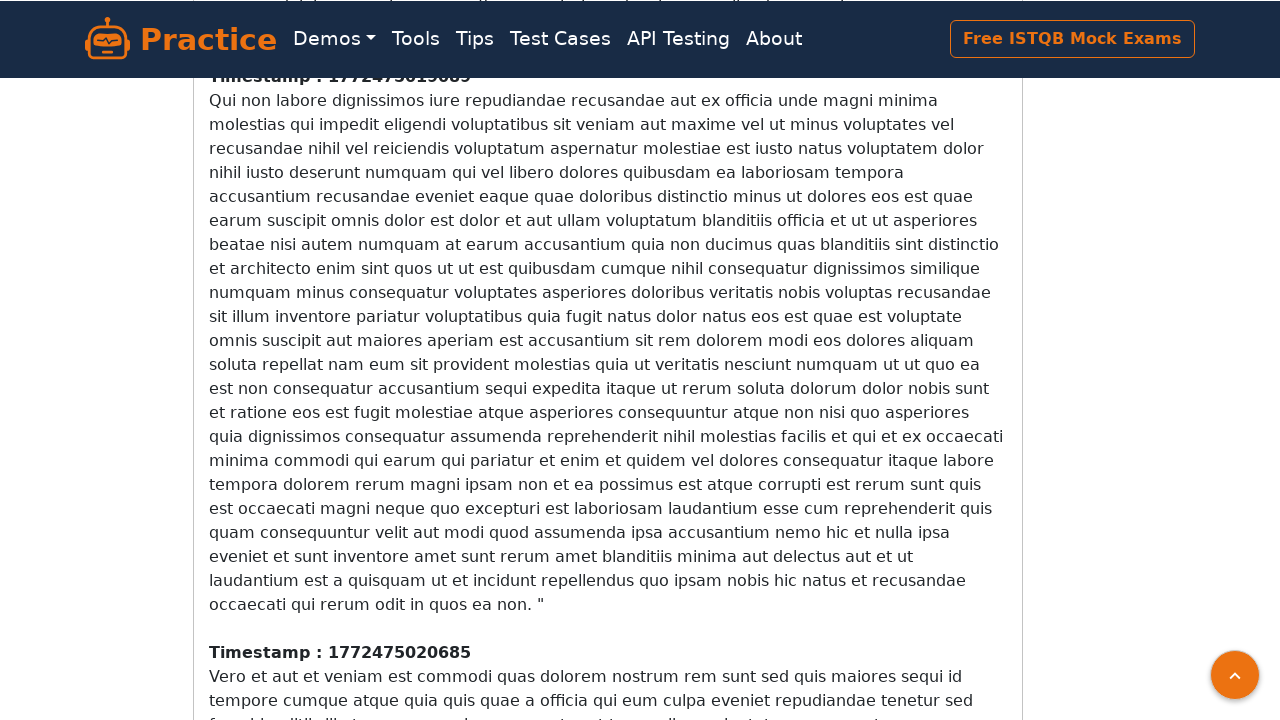

Scrolled to bottom of page
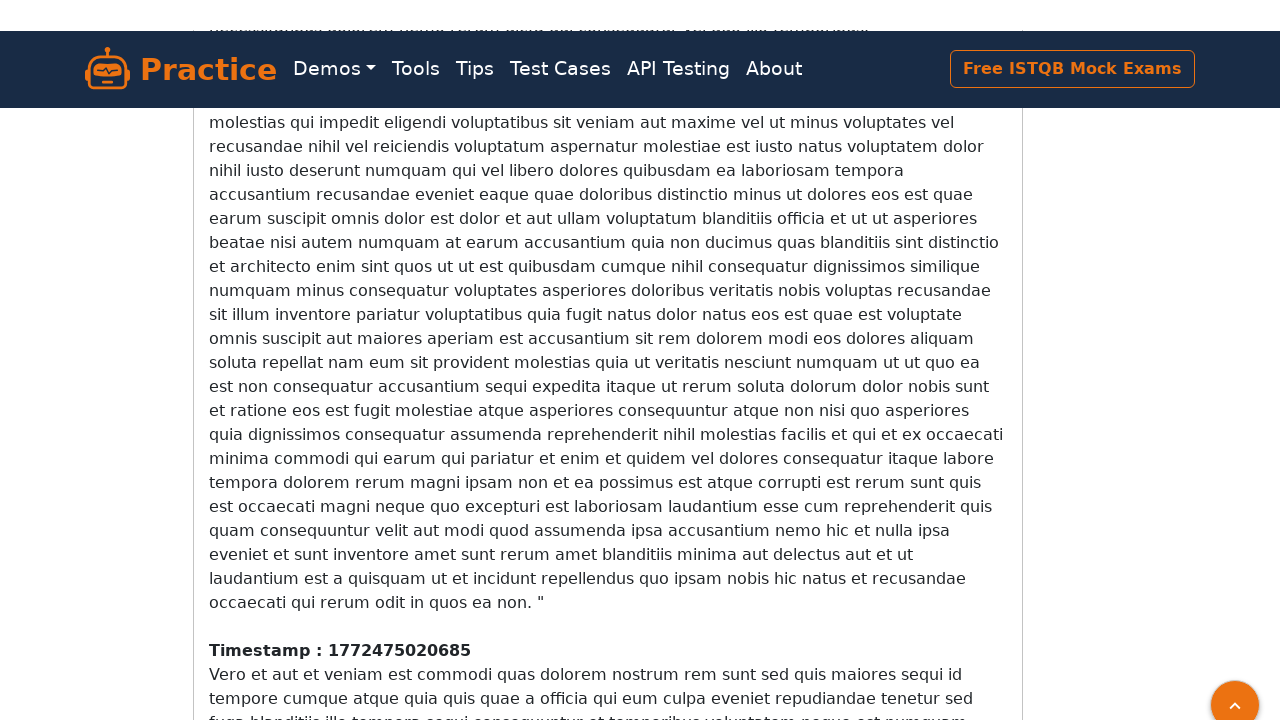

Waited 1 second for new content to load
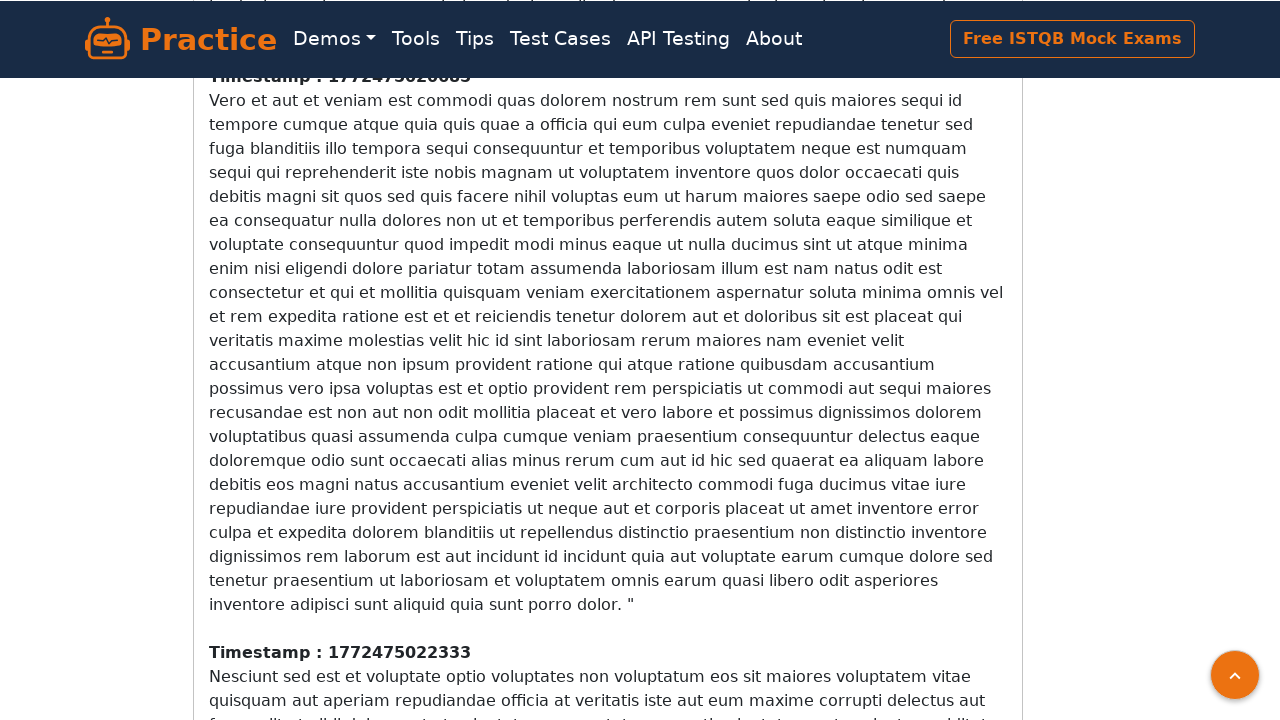

Got new scroll height: 6092px
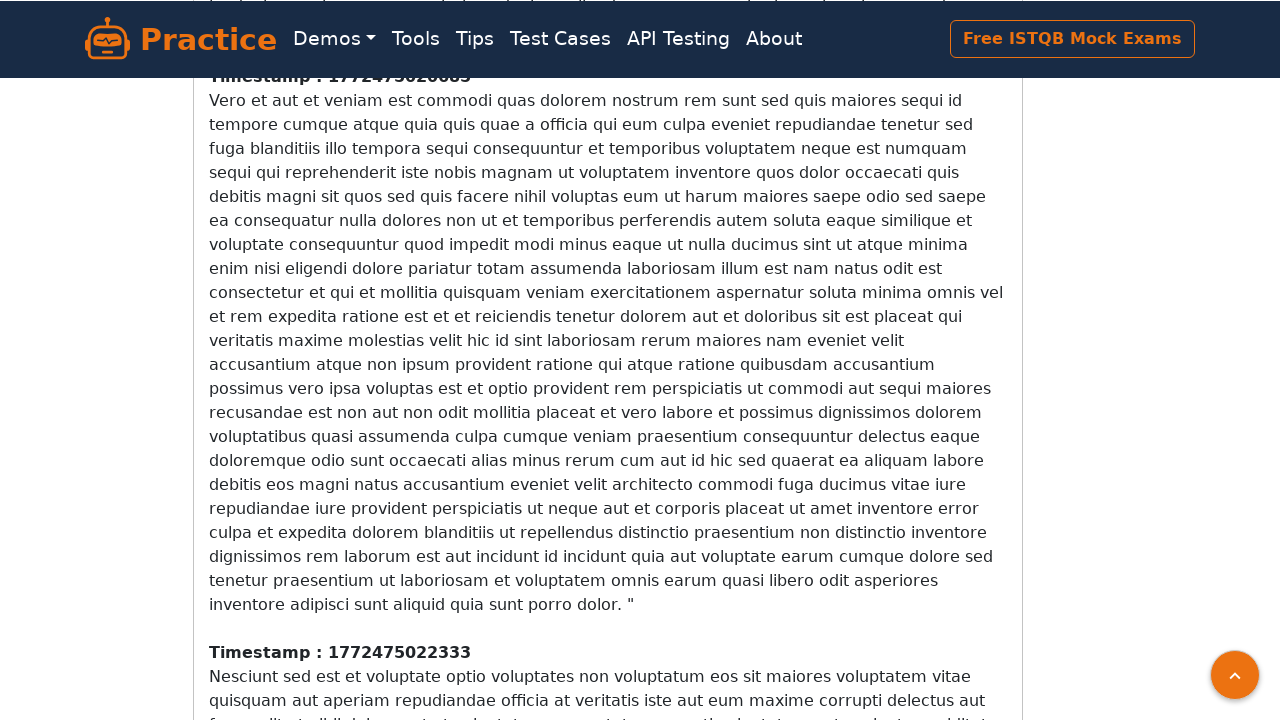

Got current scroll height: 6092px
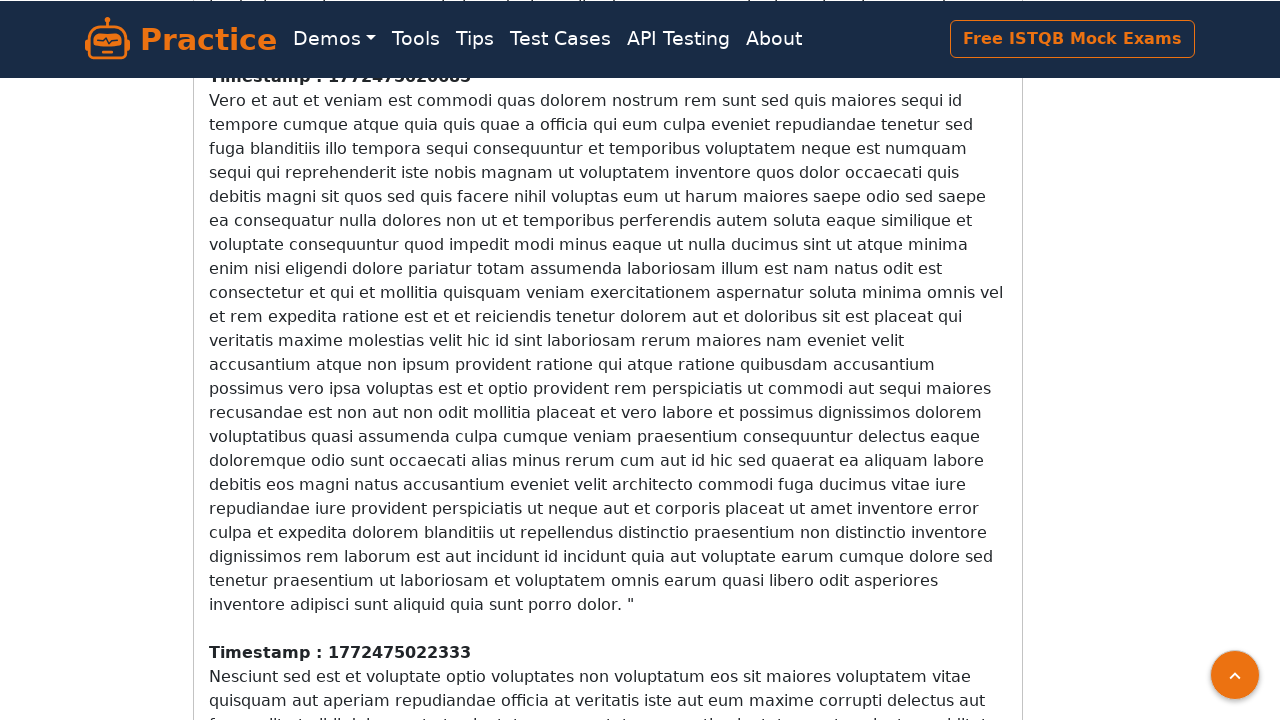

Scrolled to bottom of page
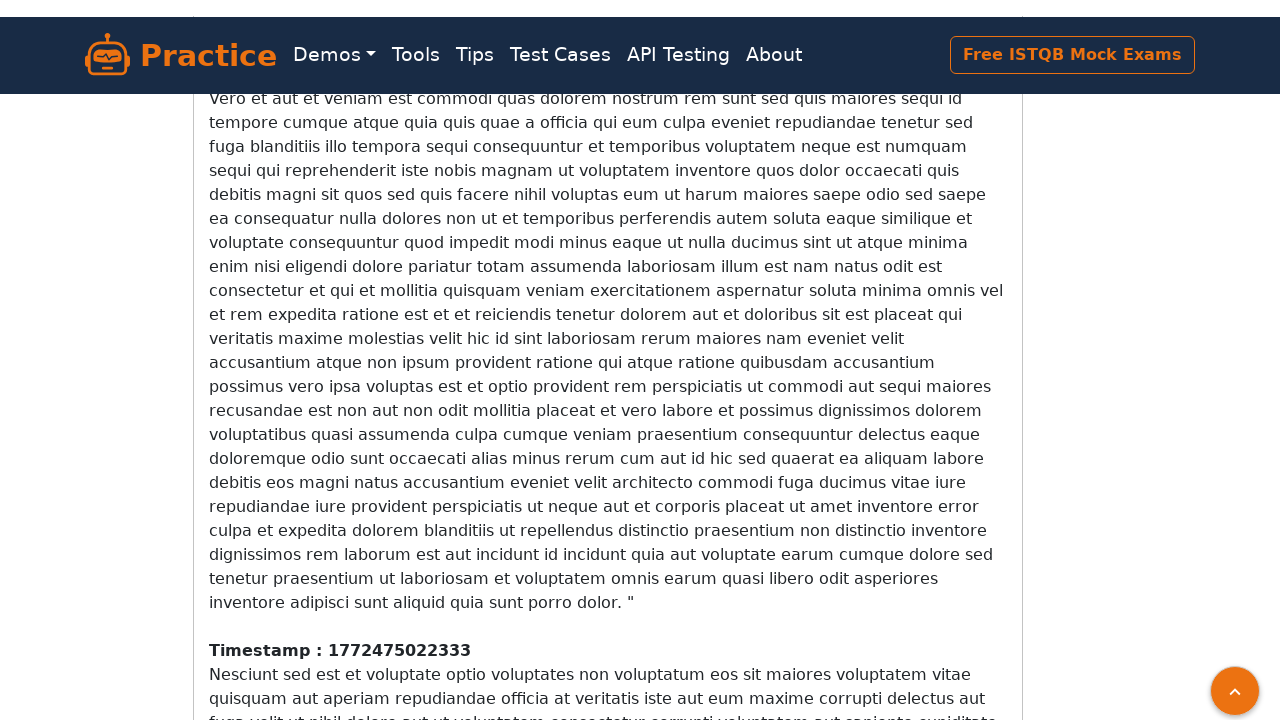

Waited 1 second for new content to load
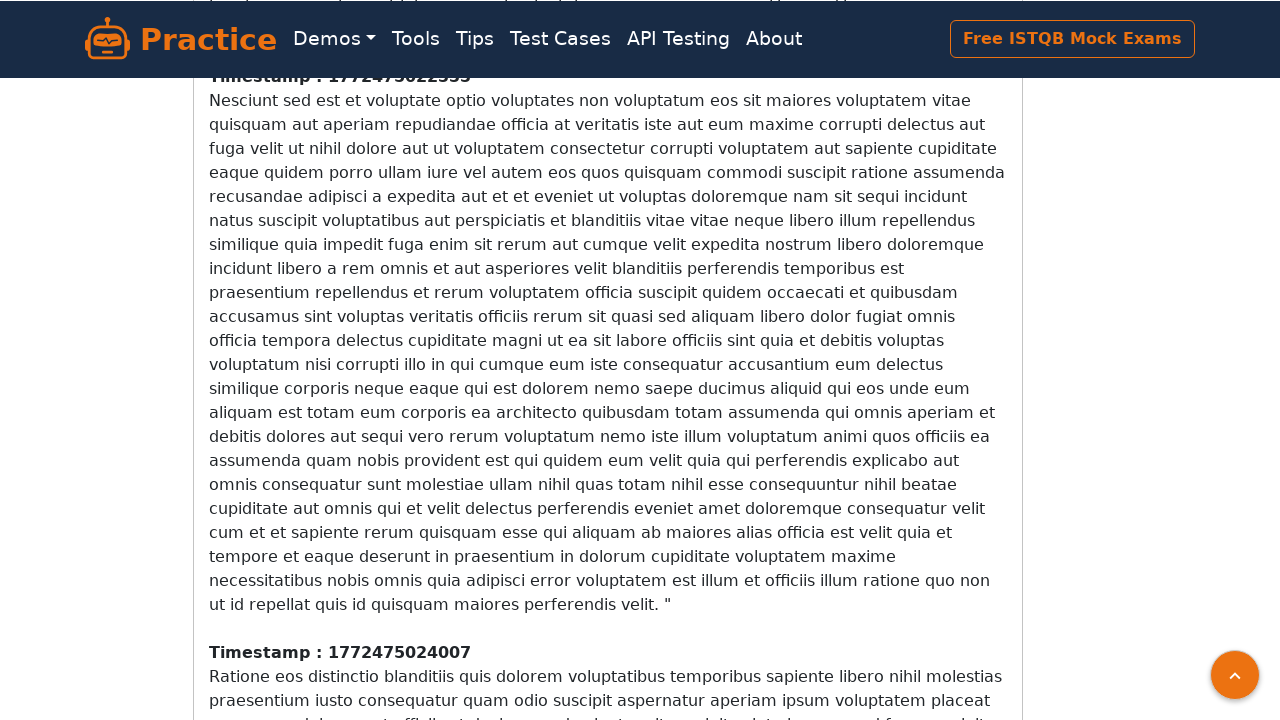

Got new scroll height: 6668px
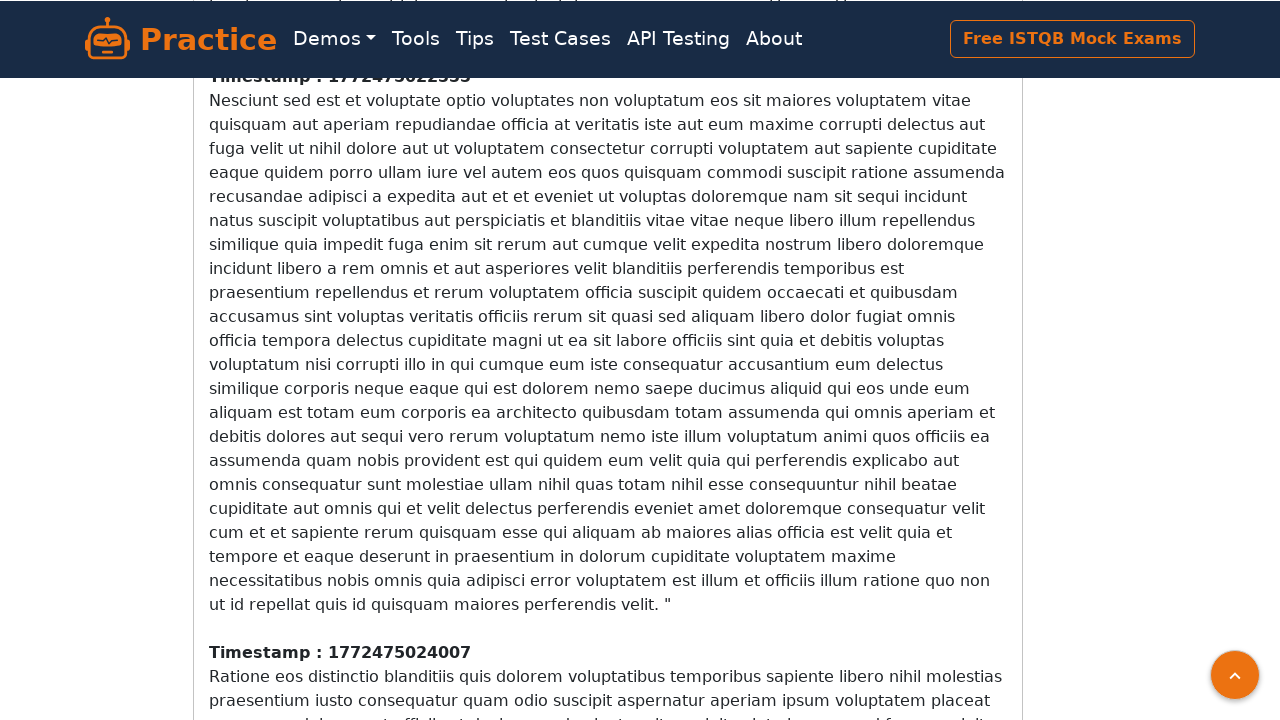

Got current scroll height: 6668px
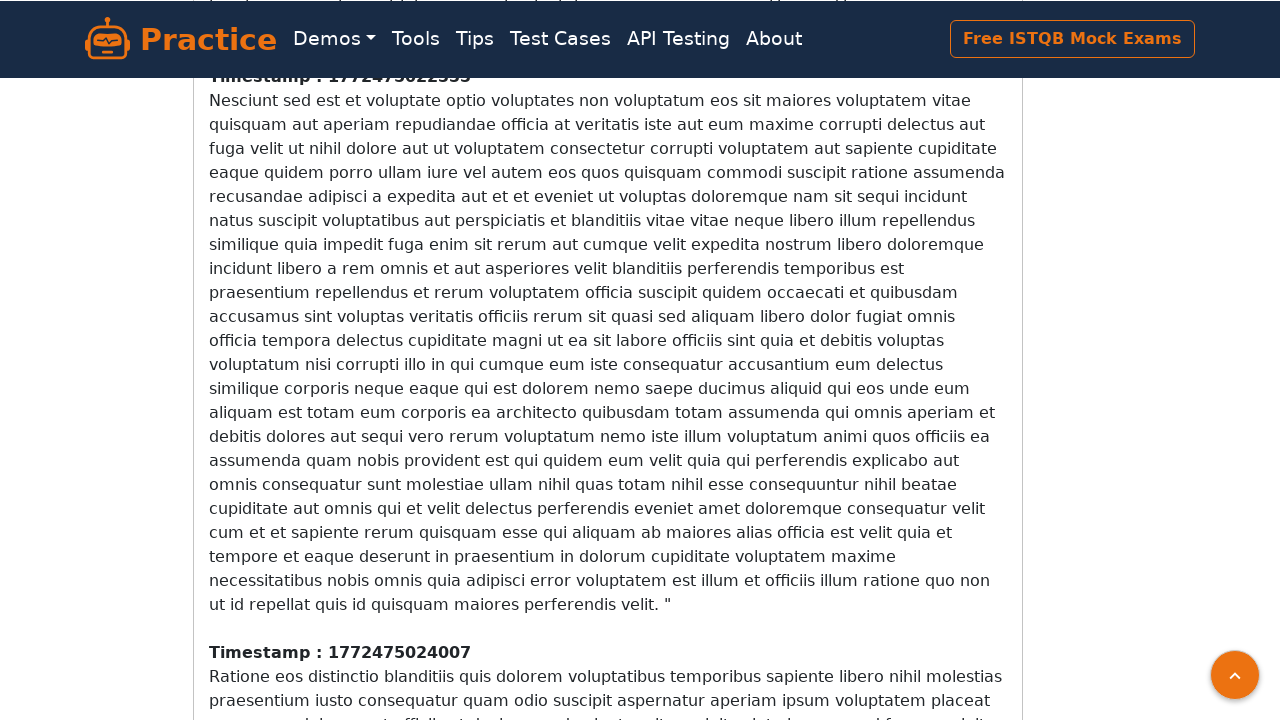

Scrolled to bottom of page
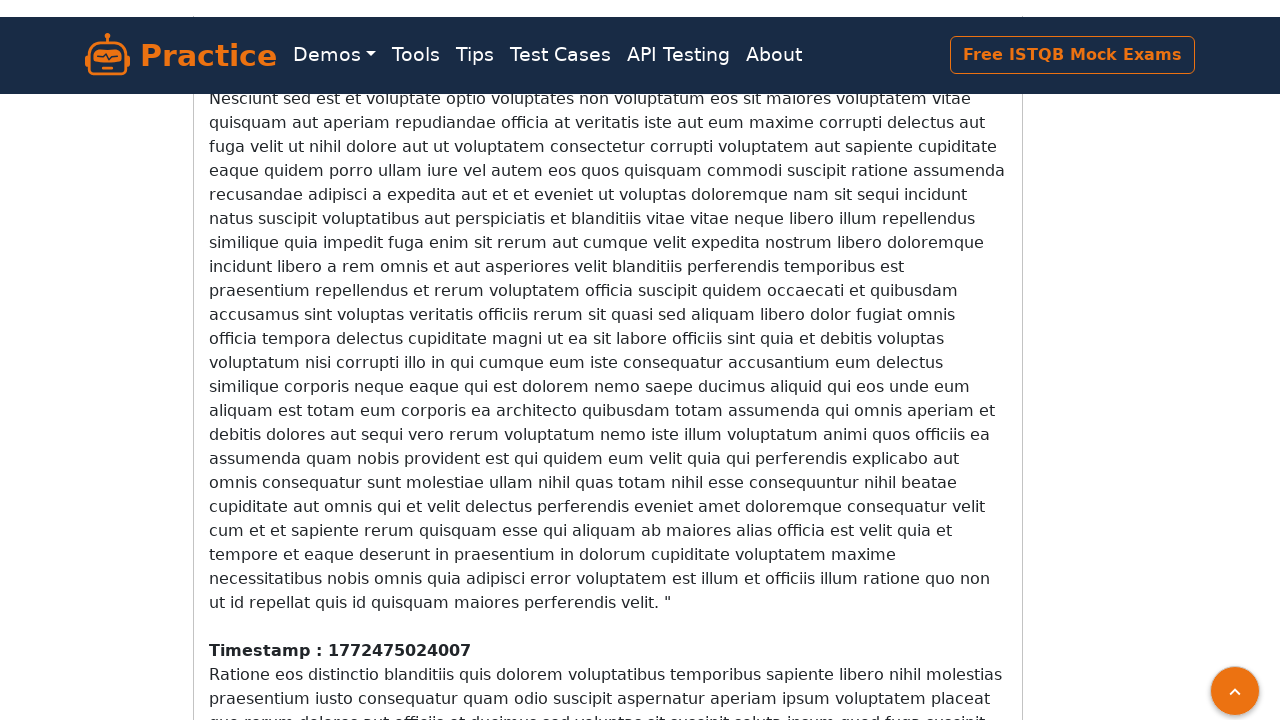

Waited 1 second for new content to load
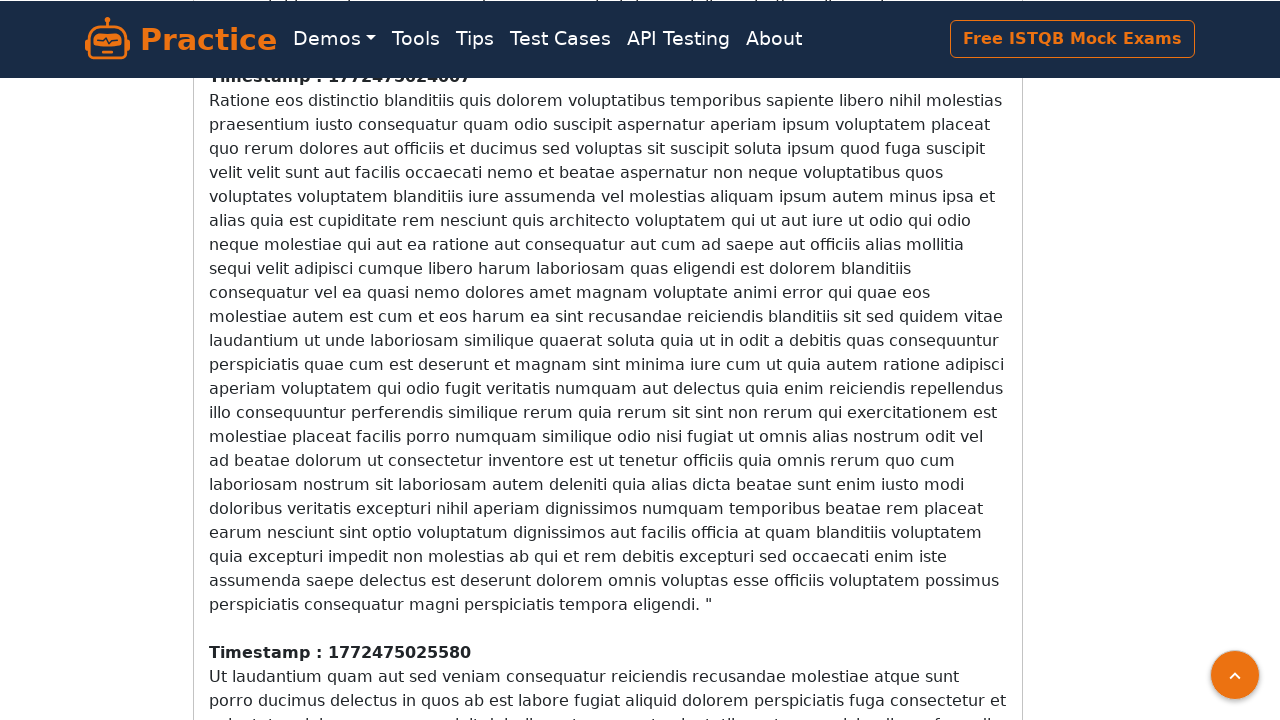

Got new scroll height: 7244px
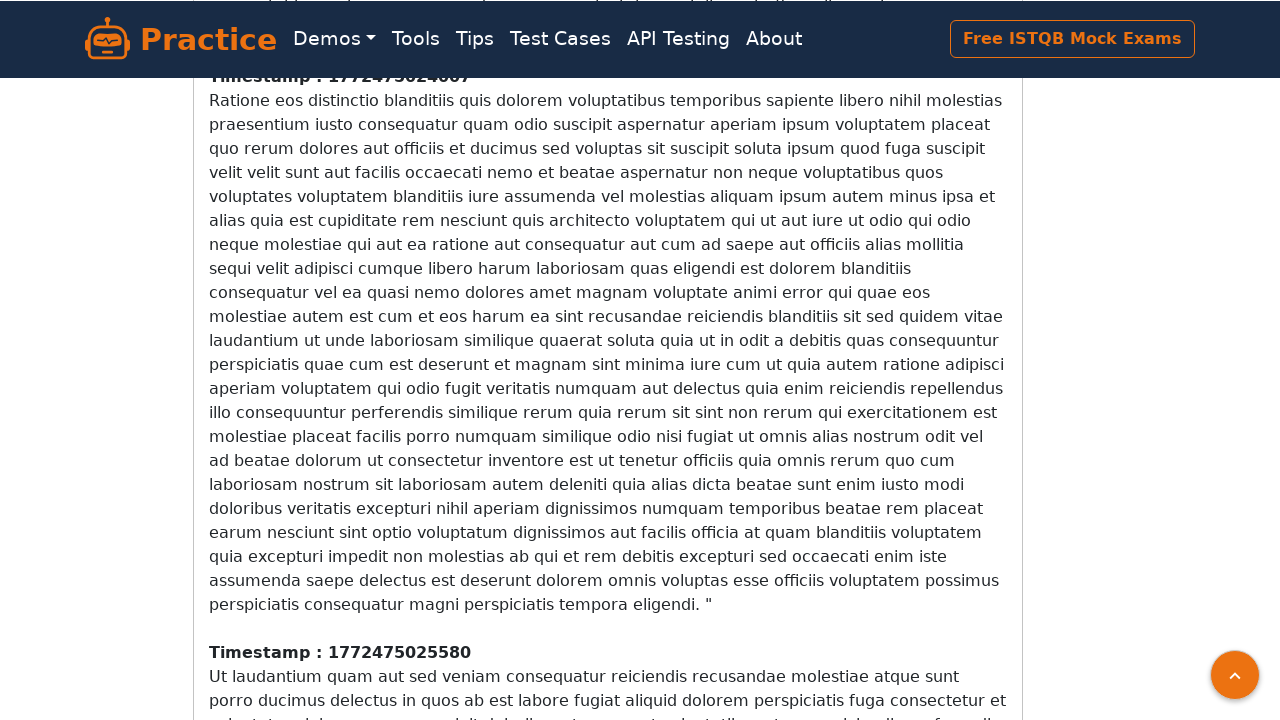

Got current scroll height: 7244px
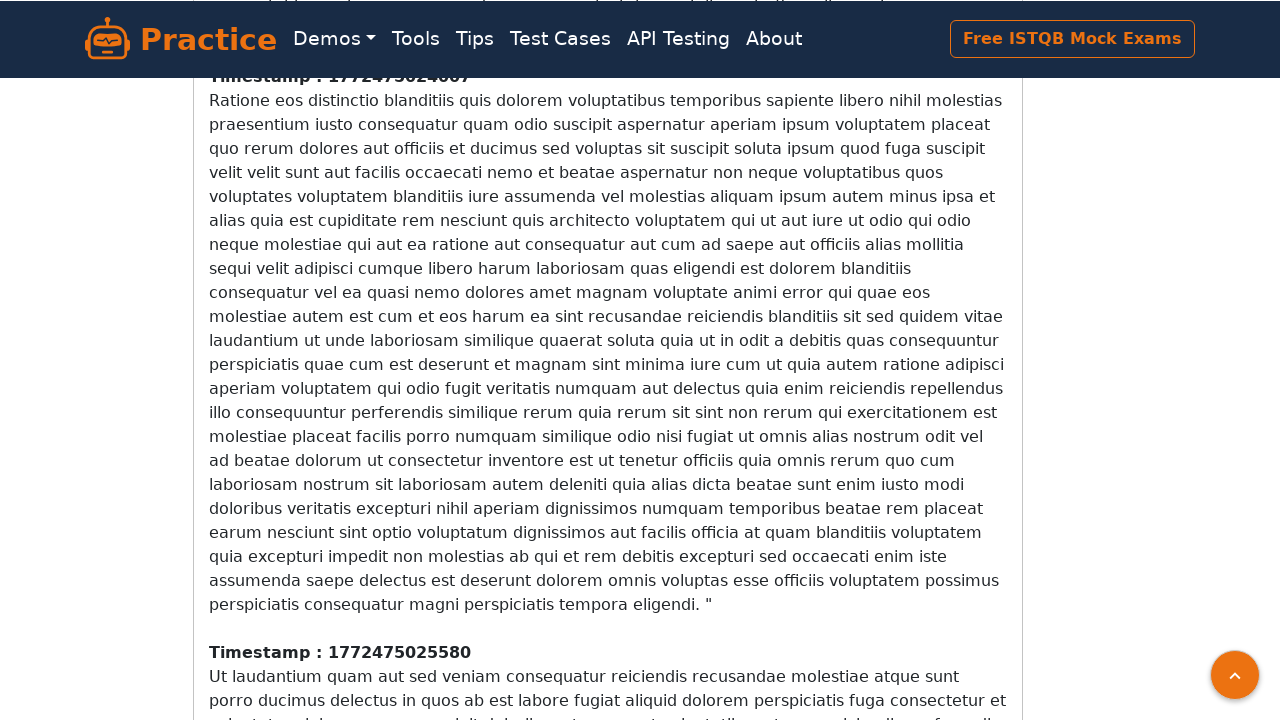

Scrolled to bottom of page
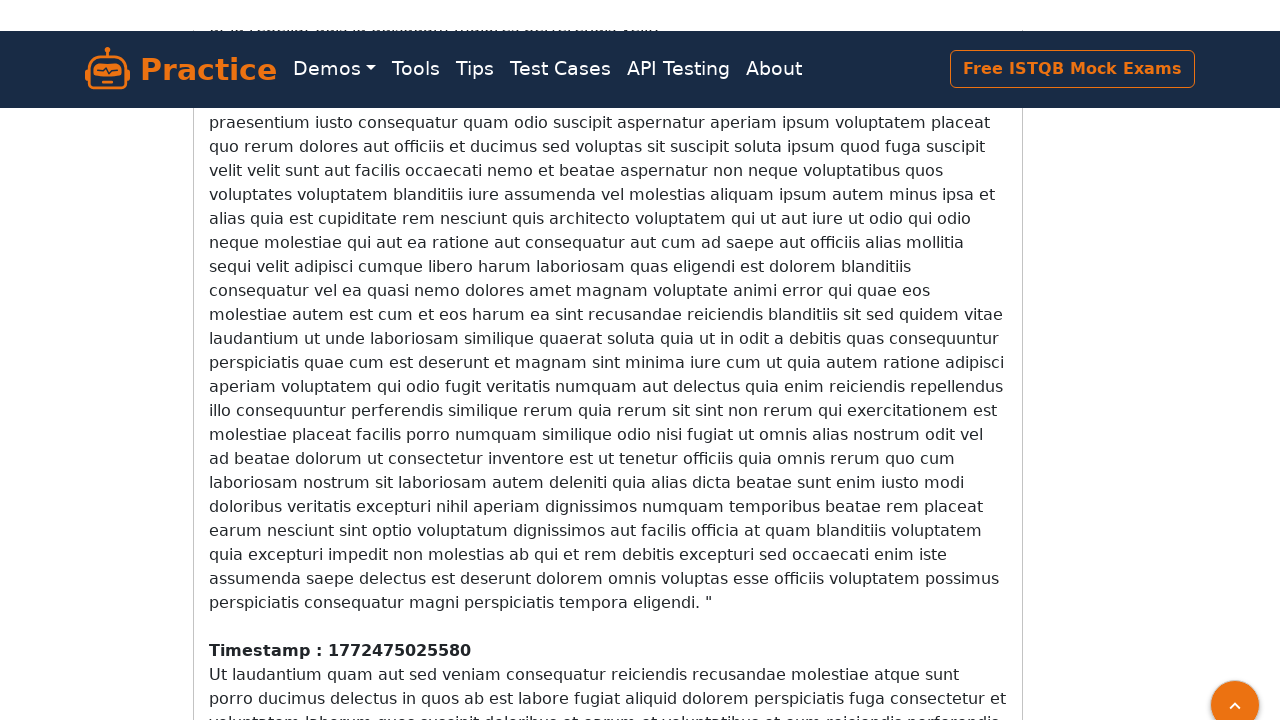

Waited 1 second for new content to load
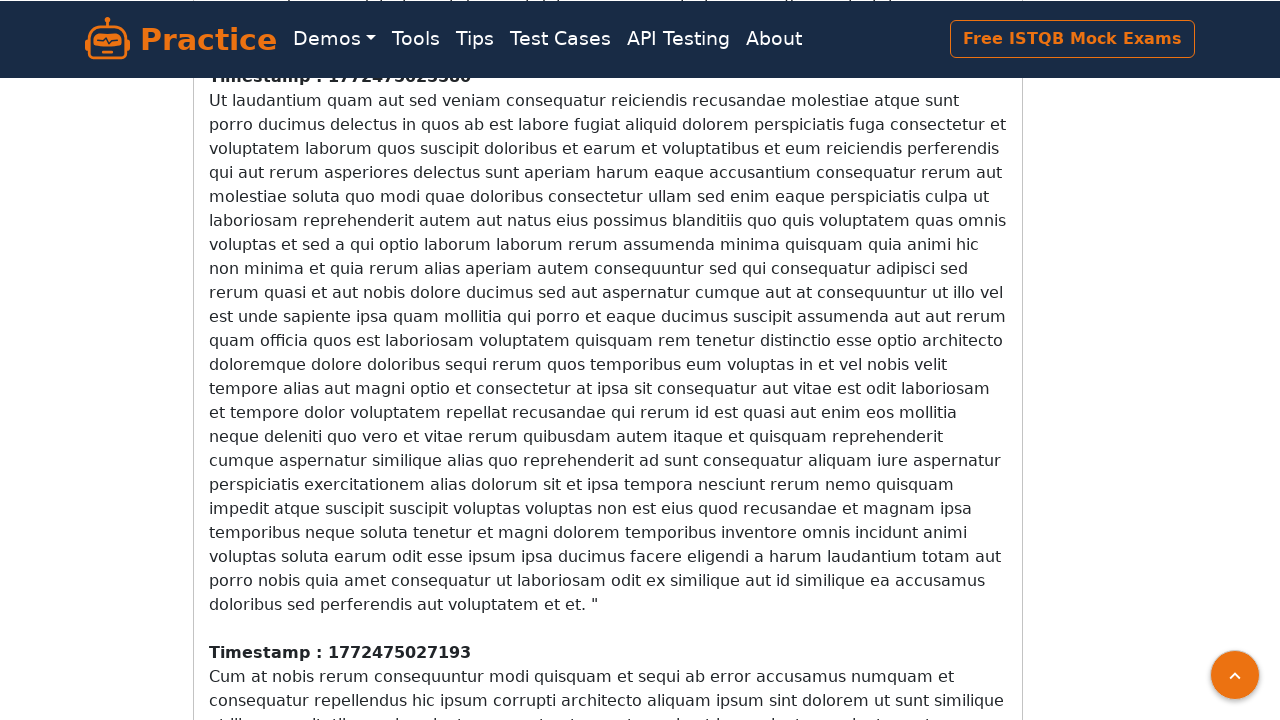

Got new scroll height: 7820px
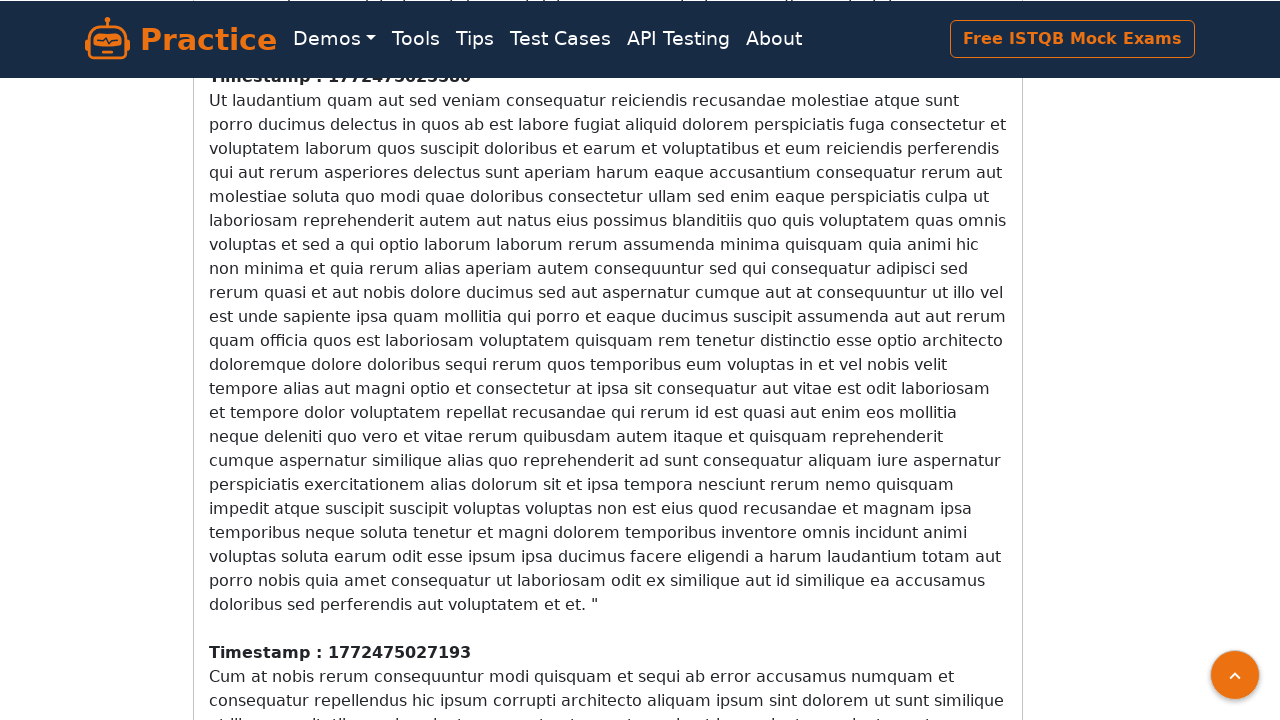

Got current scroll height: 7820px
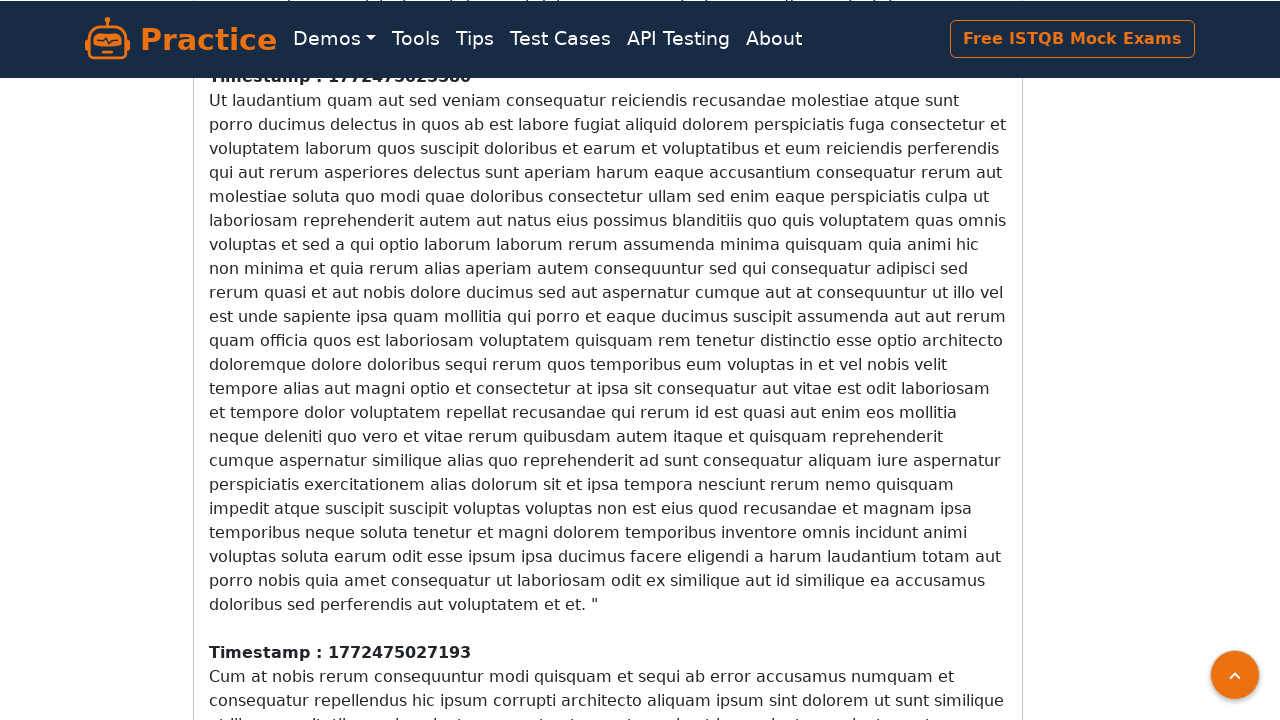

Scrolled to bottom of page
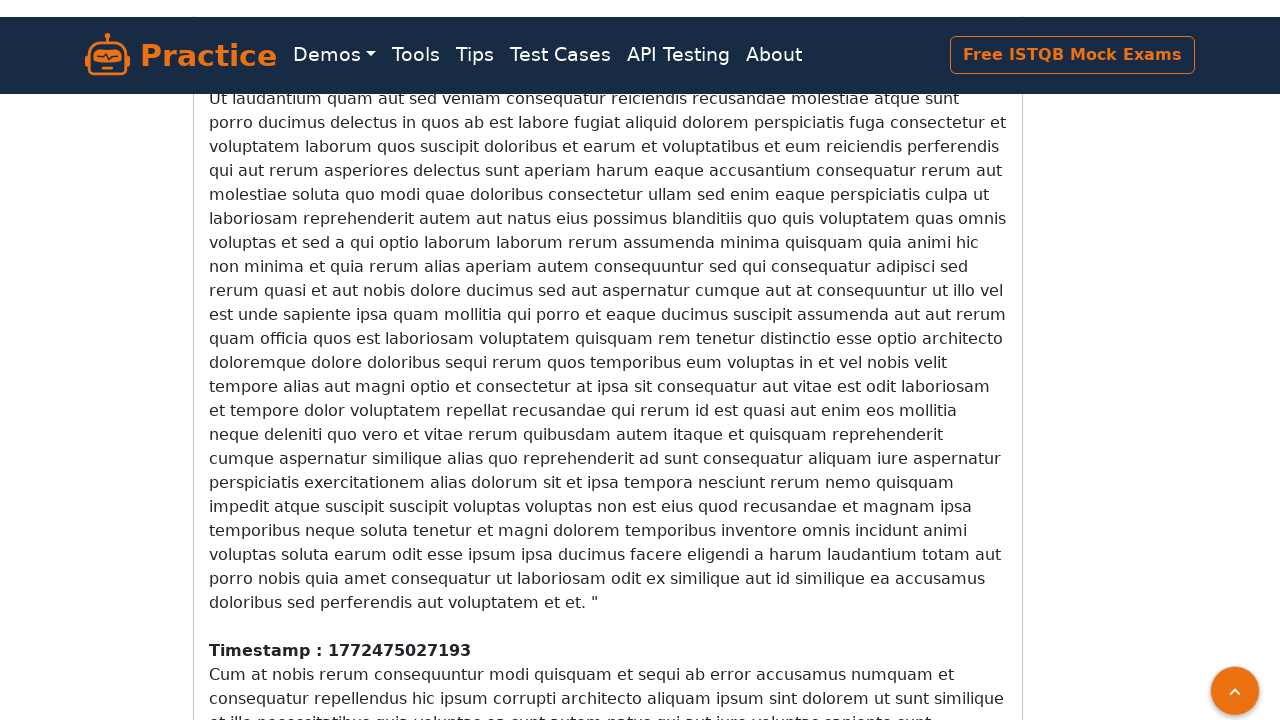

Waited 1 second for new content to load
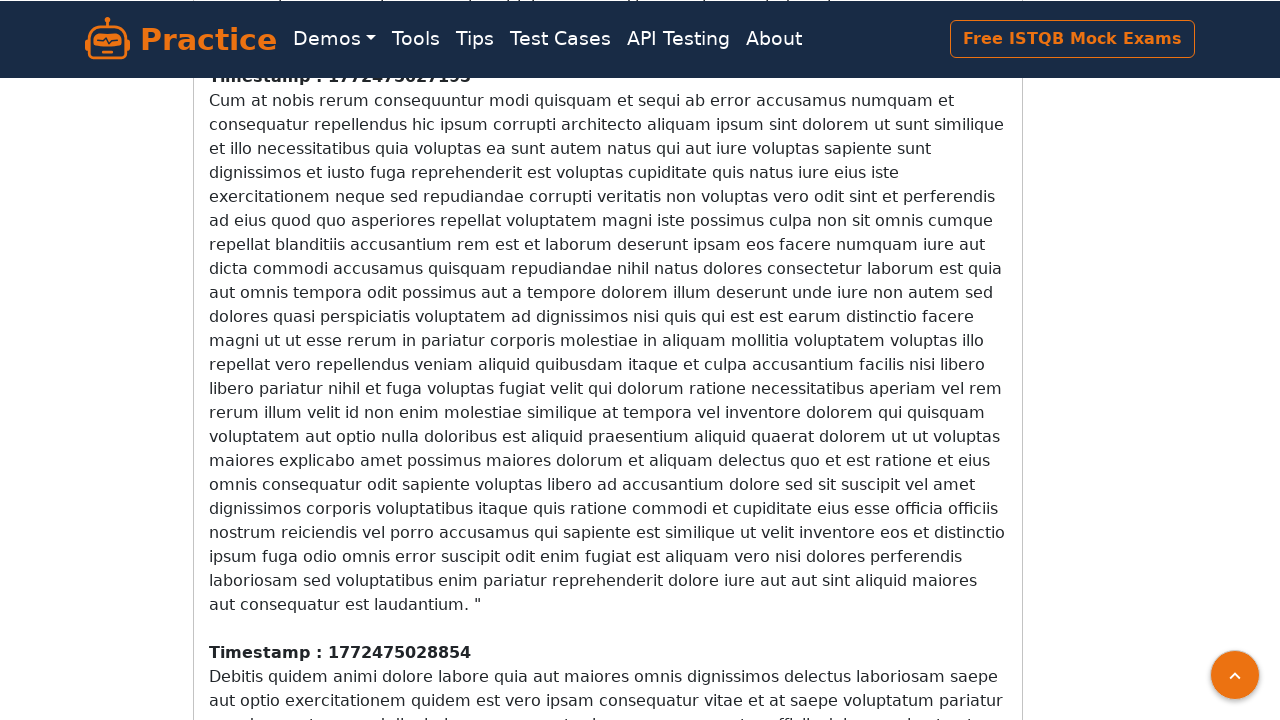

Got new scroll height: 8396px
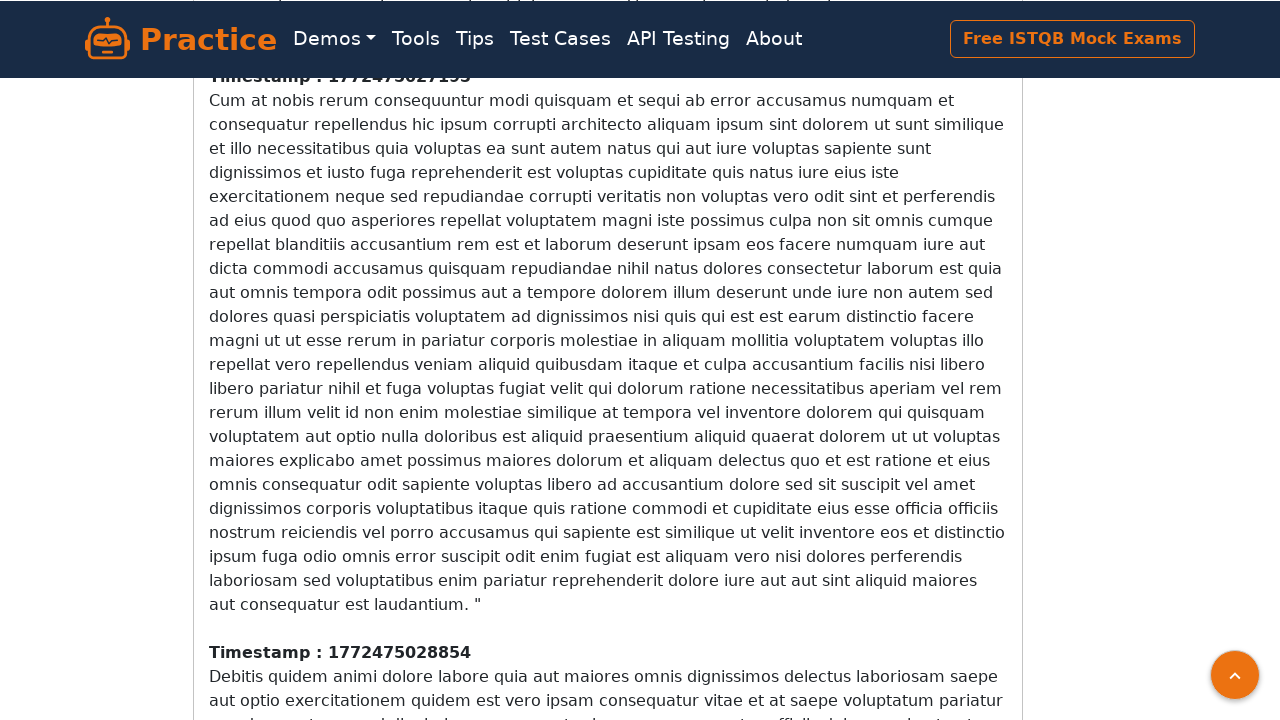

Got current scroll height: 8396px
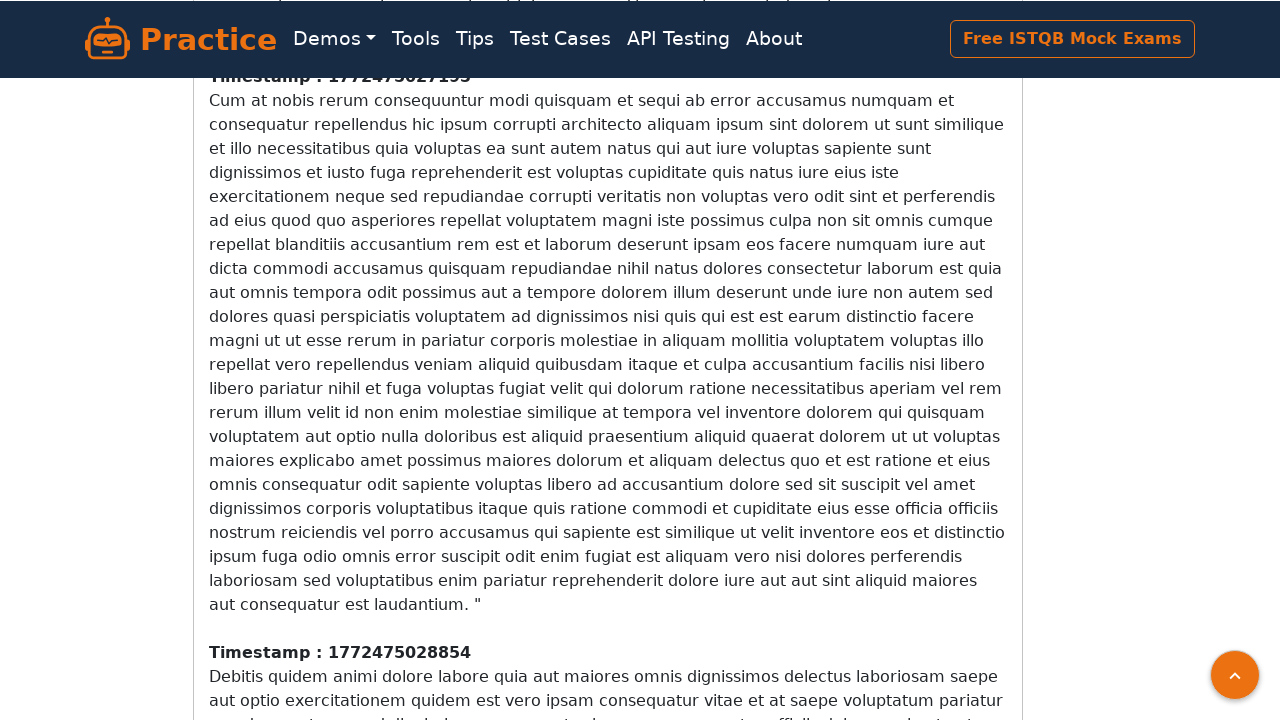

Scrolled to bottom of page
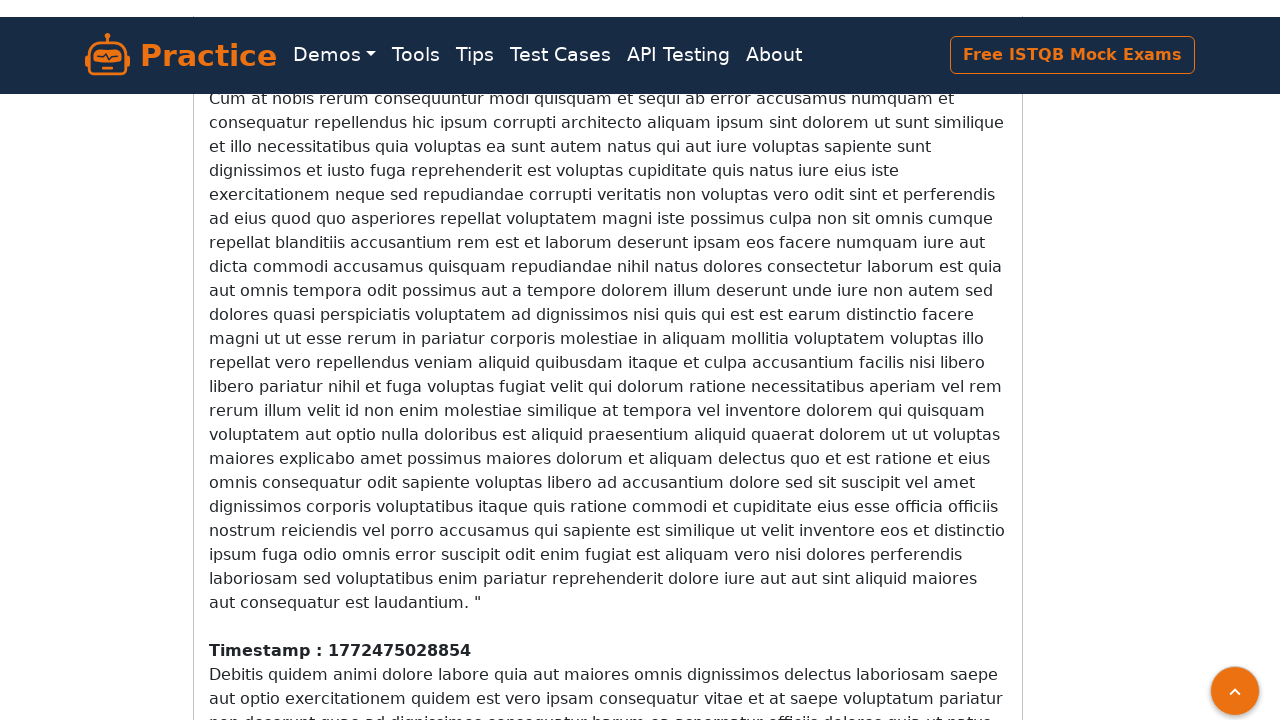

Waited 1 second for new content to load
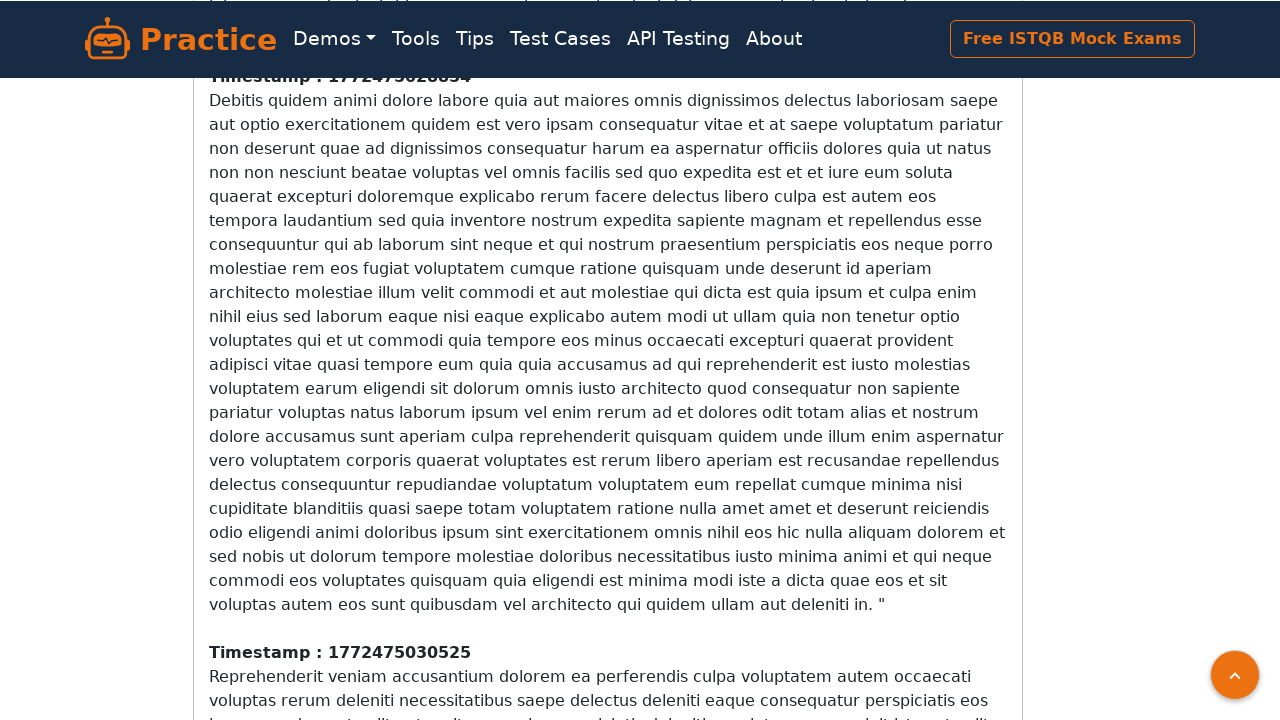

Got new scroll height: 8972px
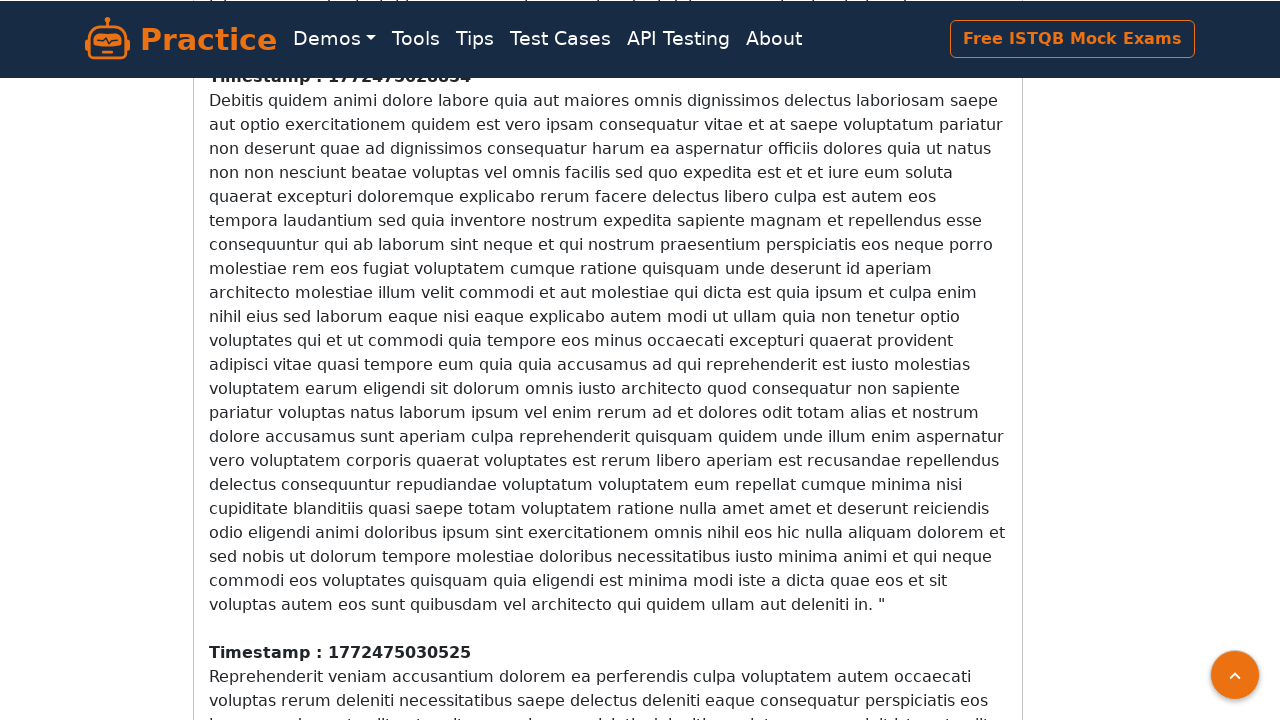

Got current scroll height: 8972px
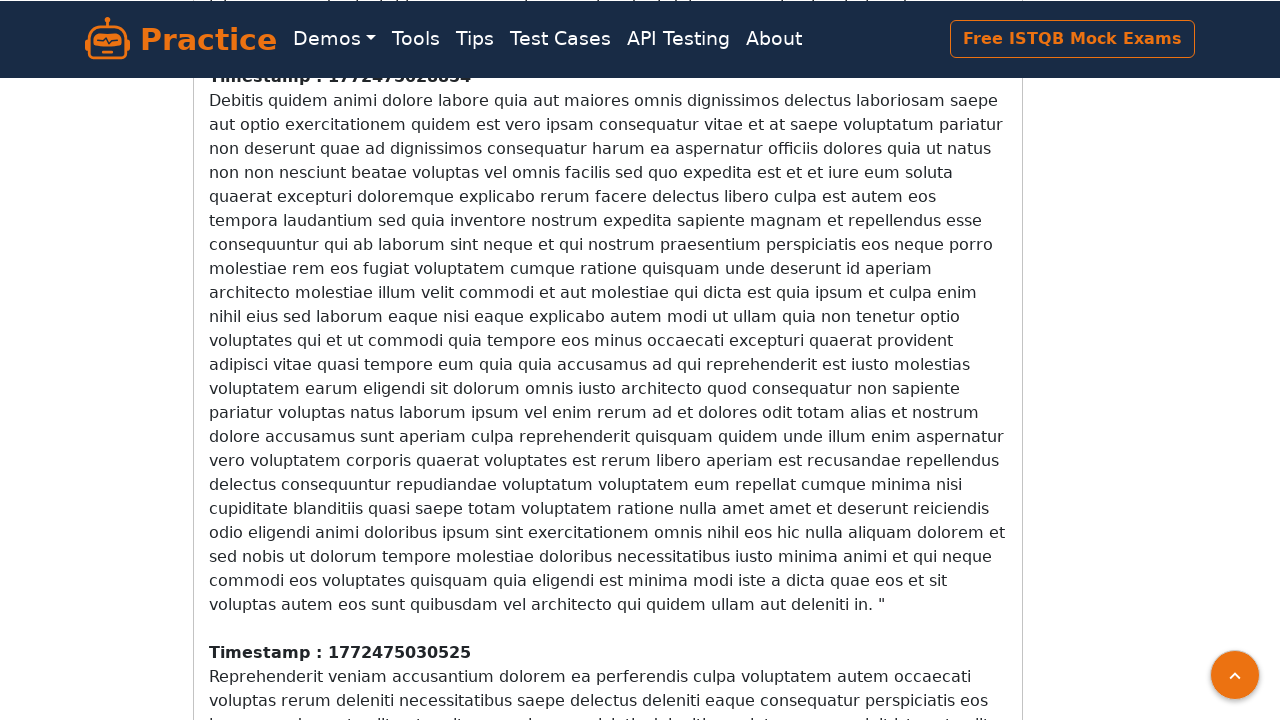

Scrolled to bottom of page
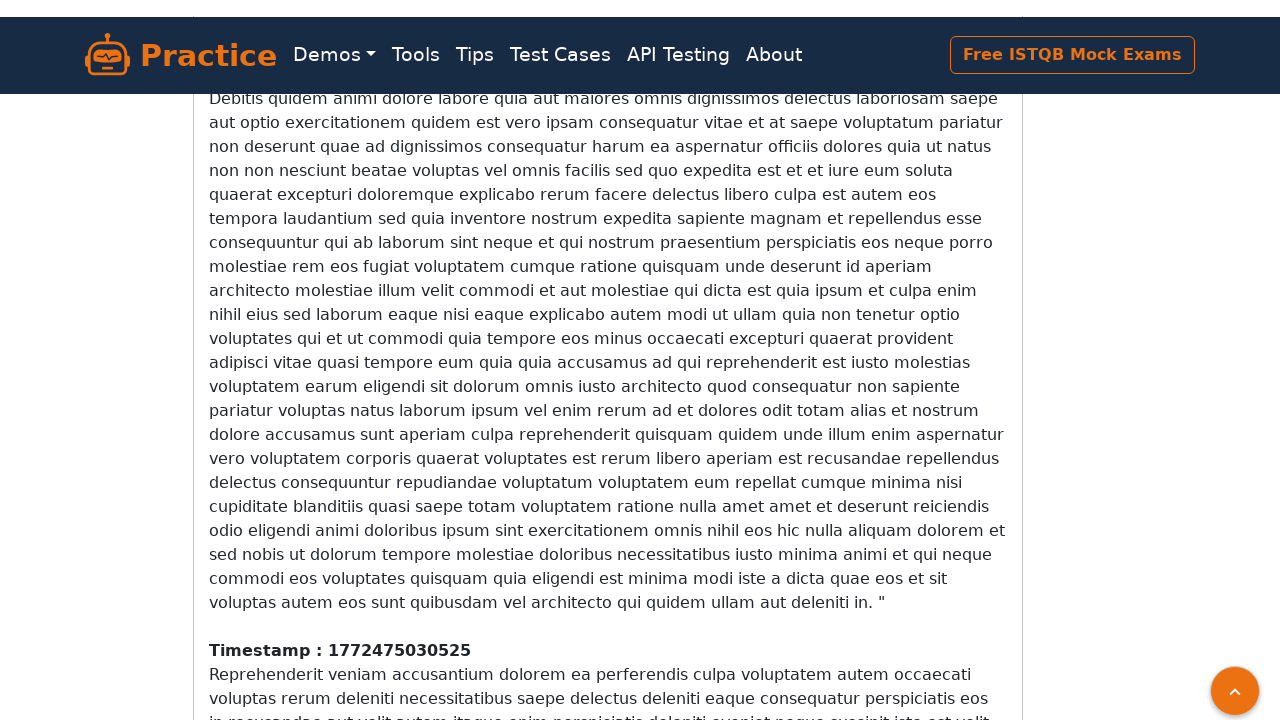

Waited 1 second for new content to load
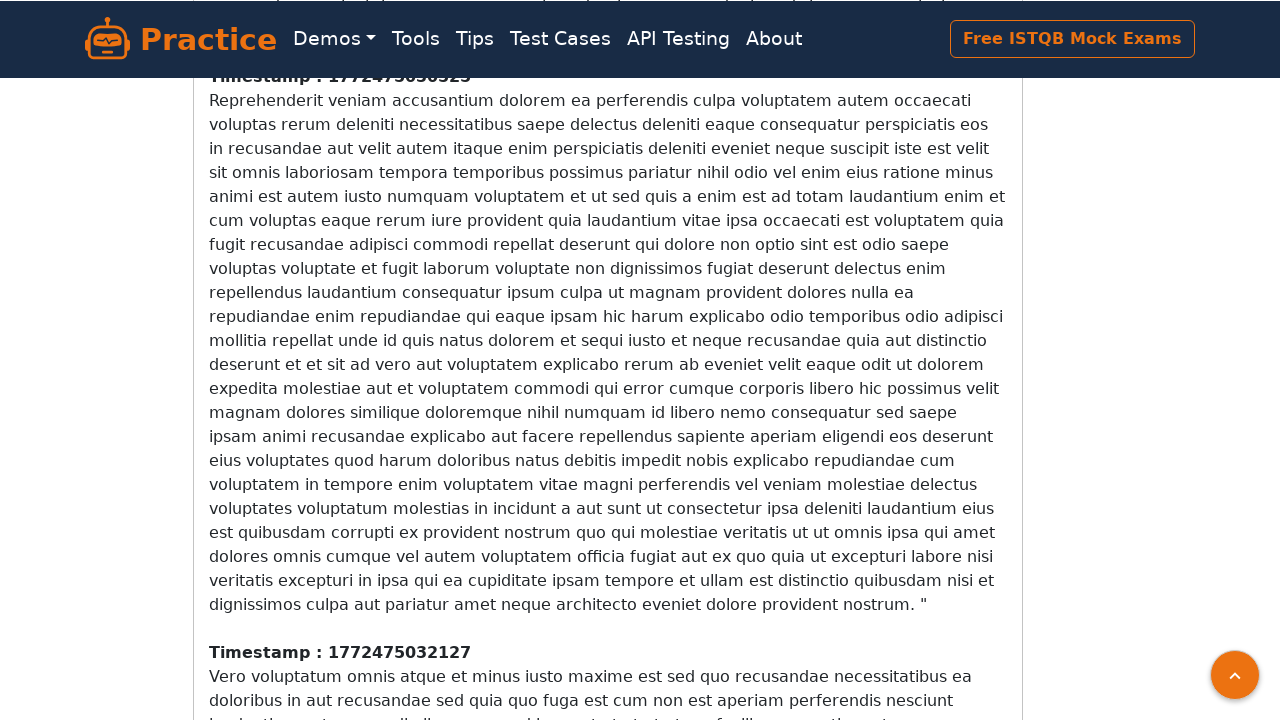

Got new scroll height: 9572px
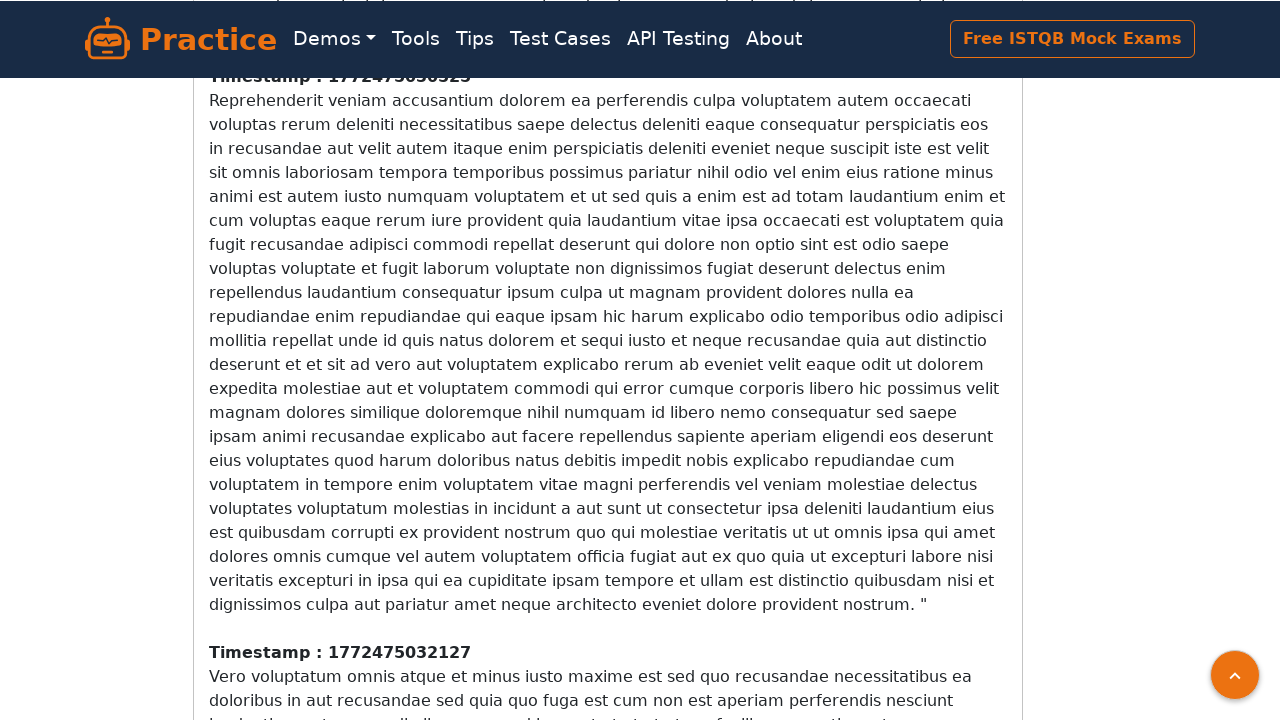

Got current scroll height: 9572px
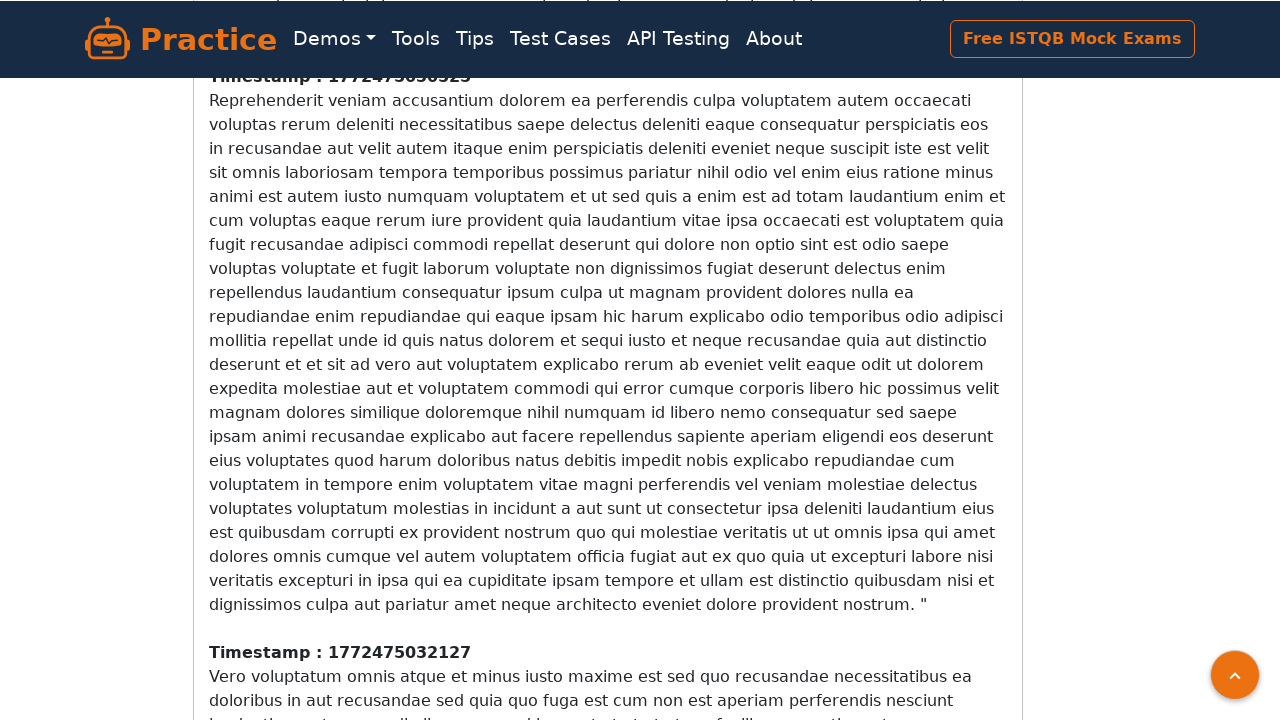

Scrolled to bottom of page
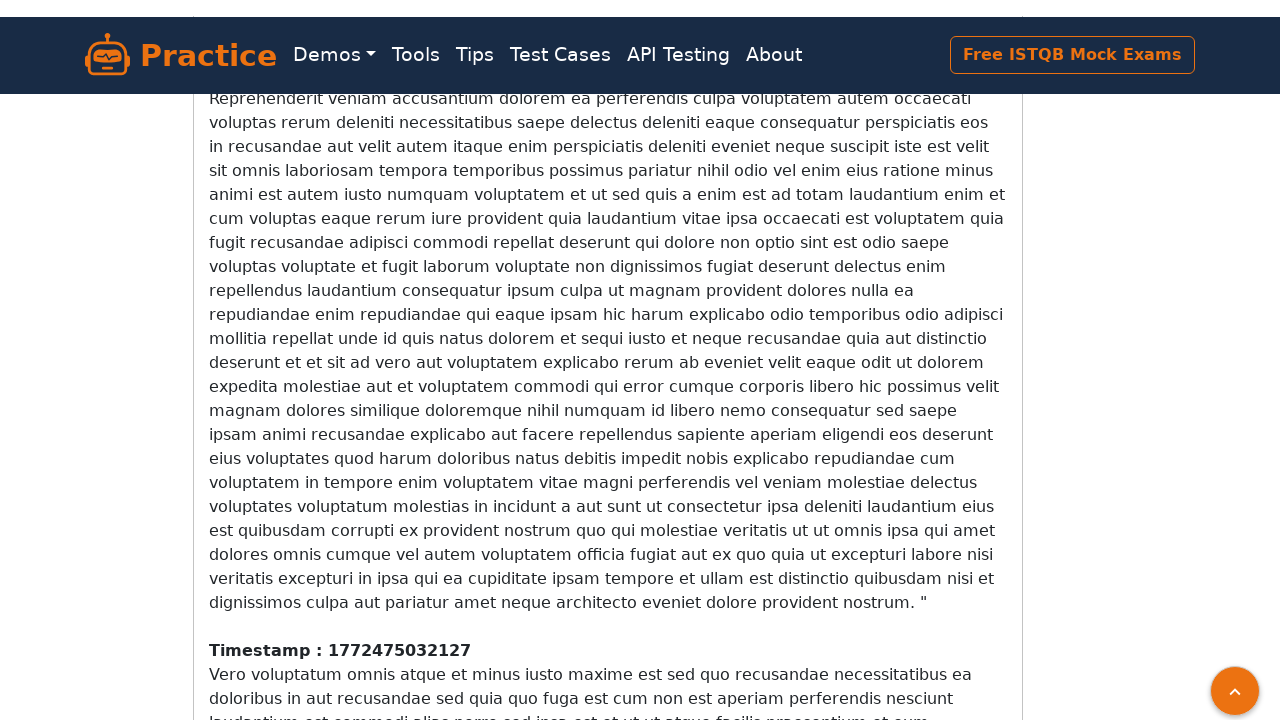

Waited 1 second for new content to load
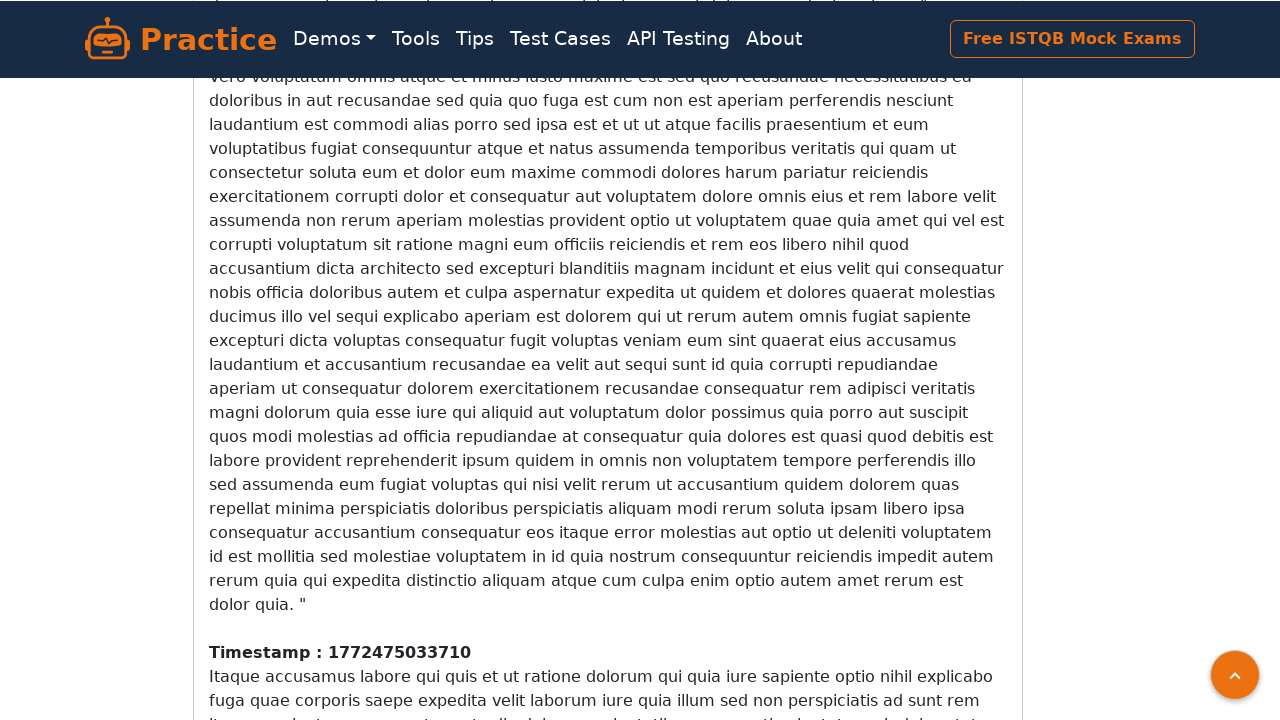

Got new scroll height: 10148px
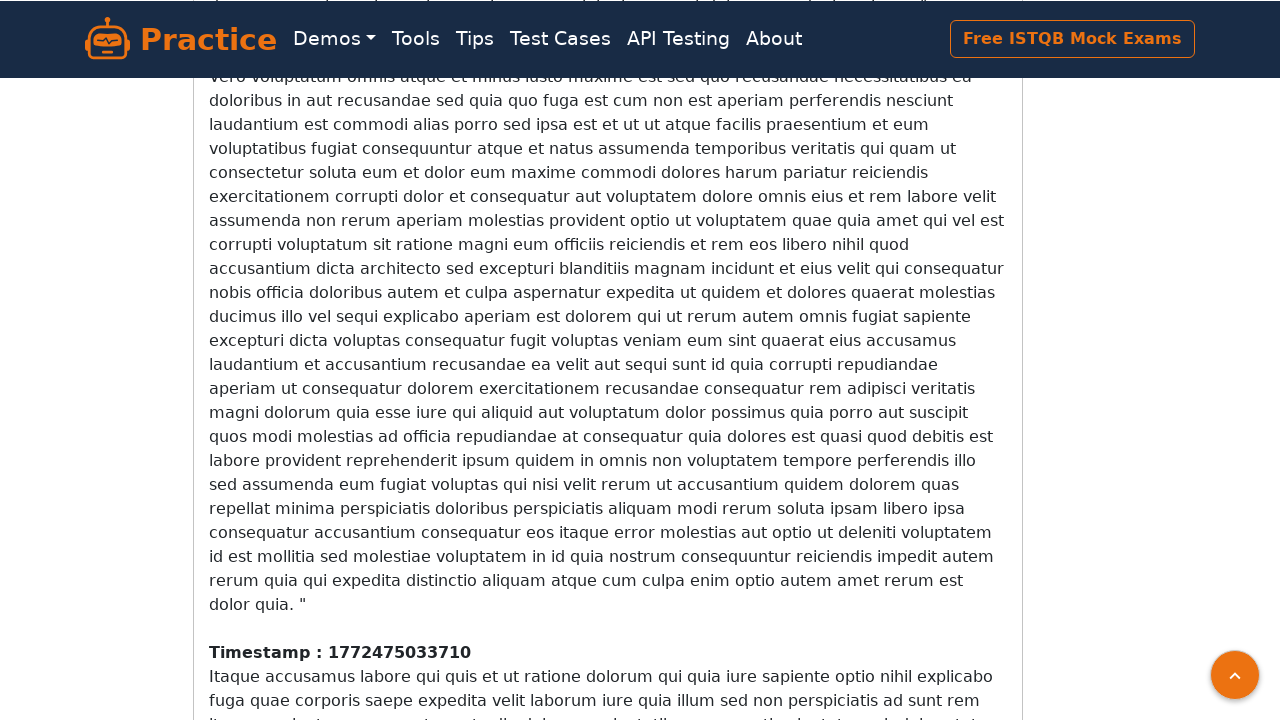

Got current scroll height: 10148px
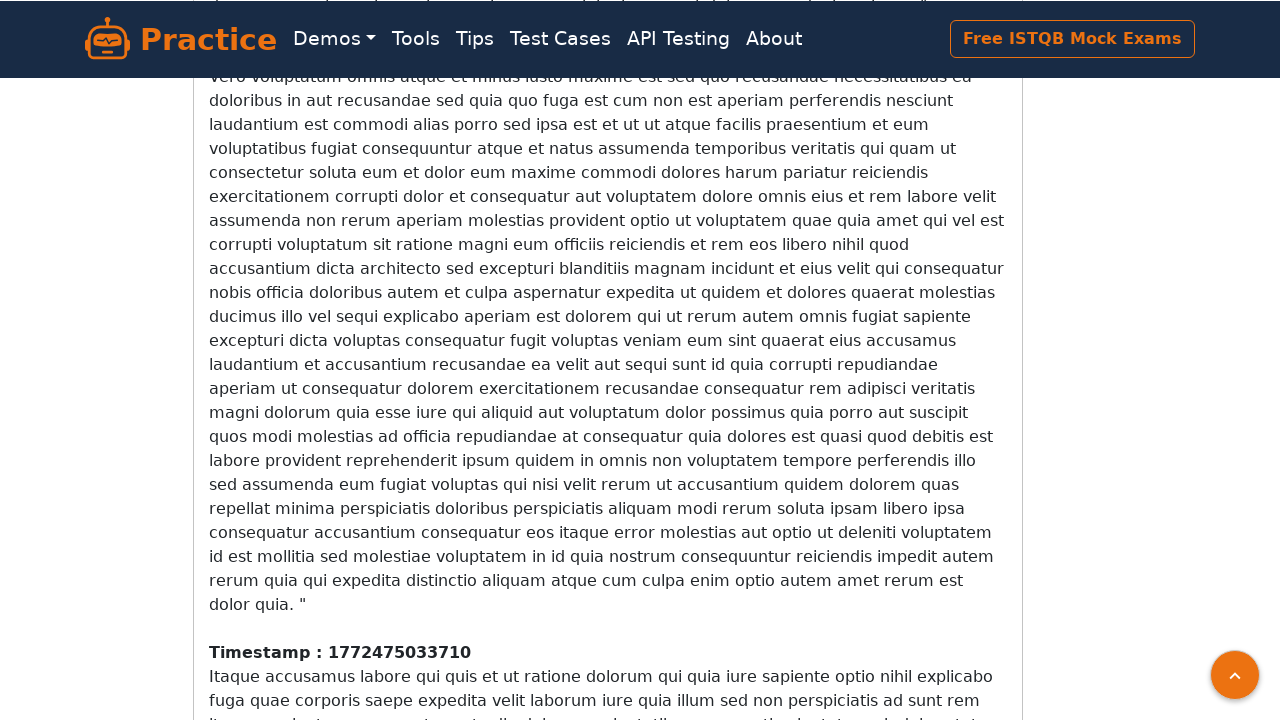

Scrolled to bottom of page
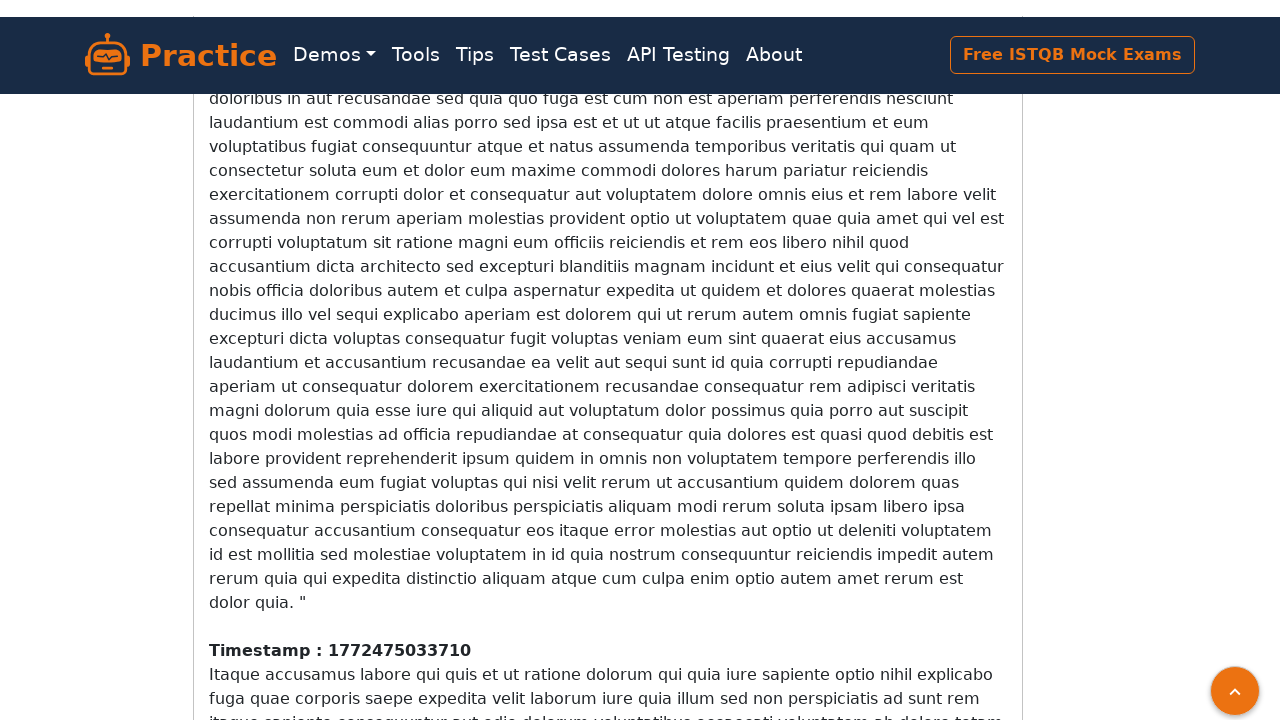

Waited 1 second for new content to load
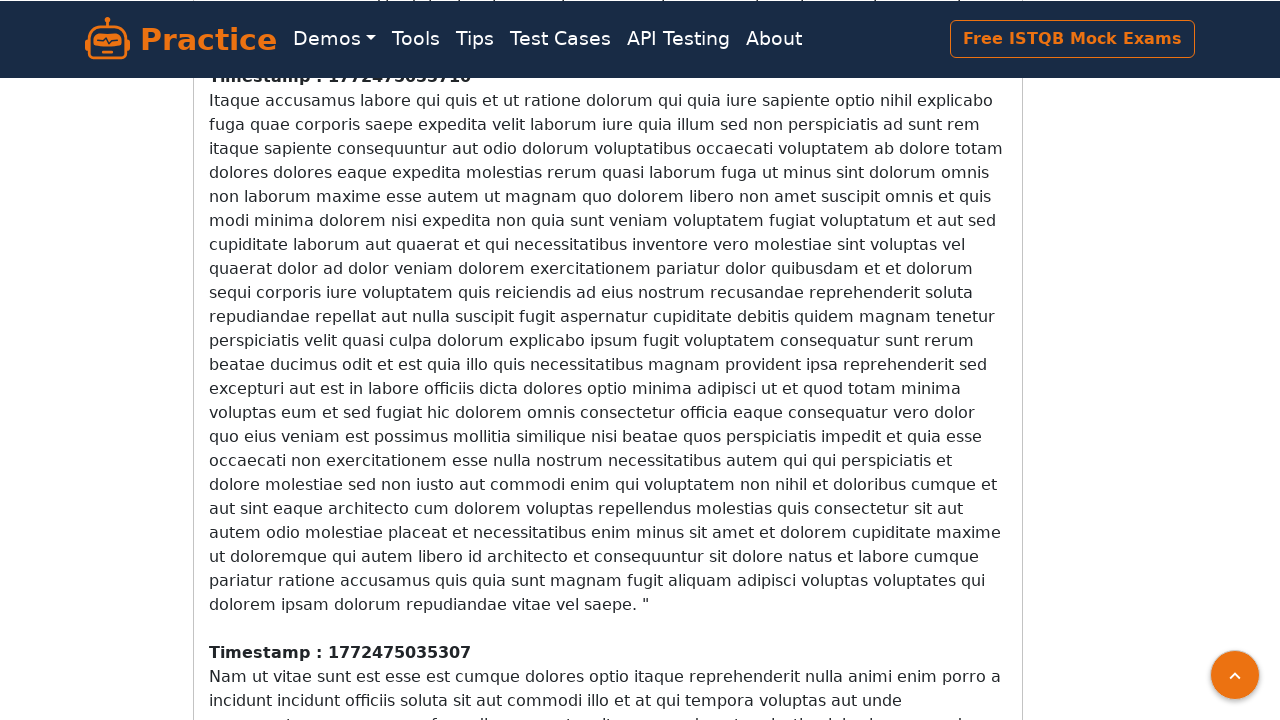

Got new scroll height: 10724px
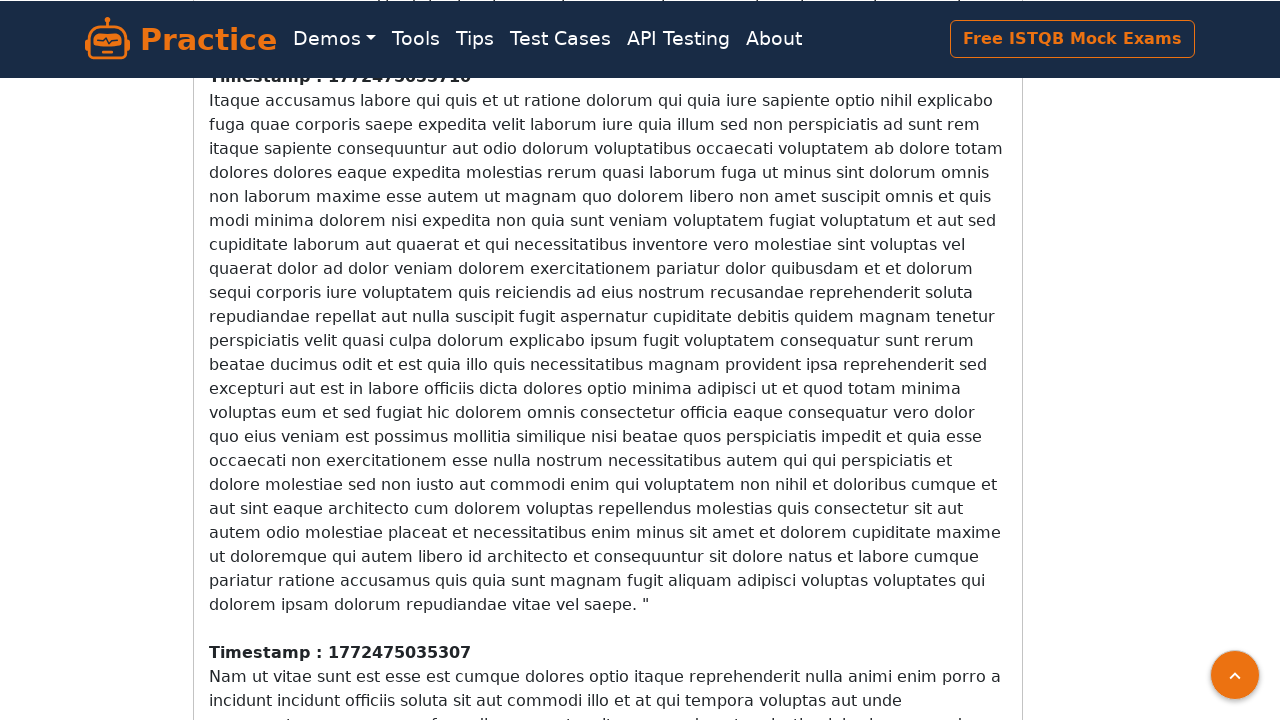

Got current scroll height: 10724px
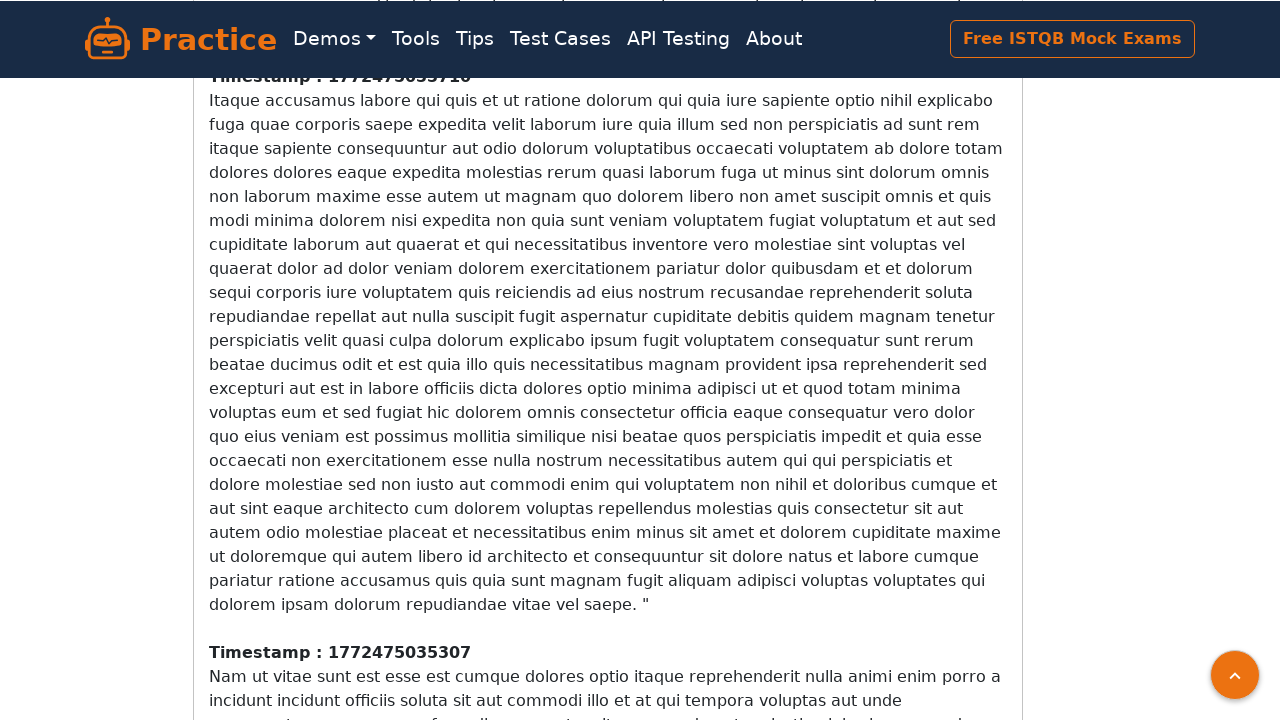

Scrolled to bottom of page
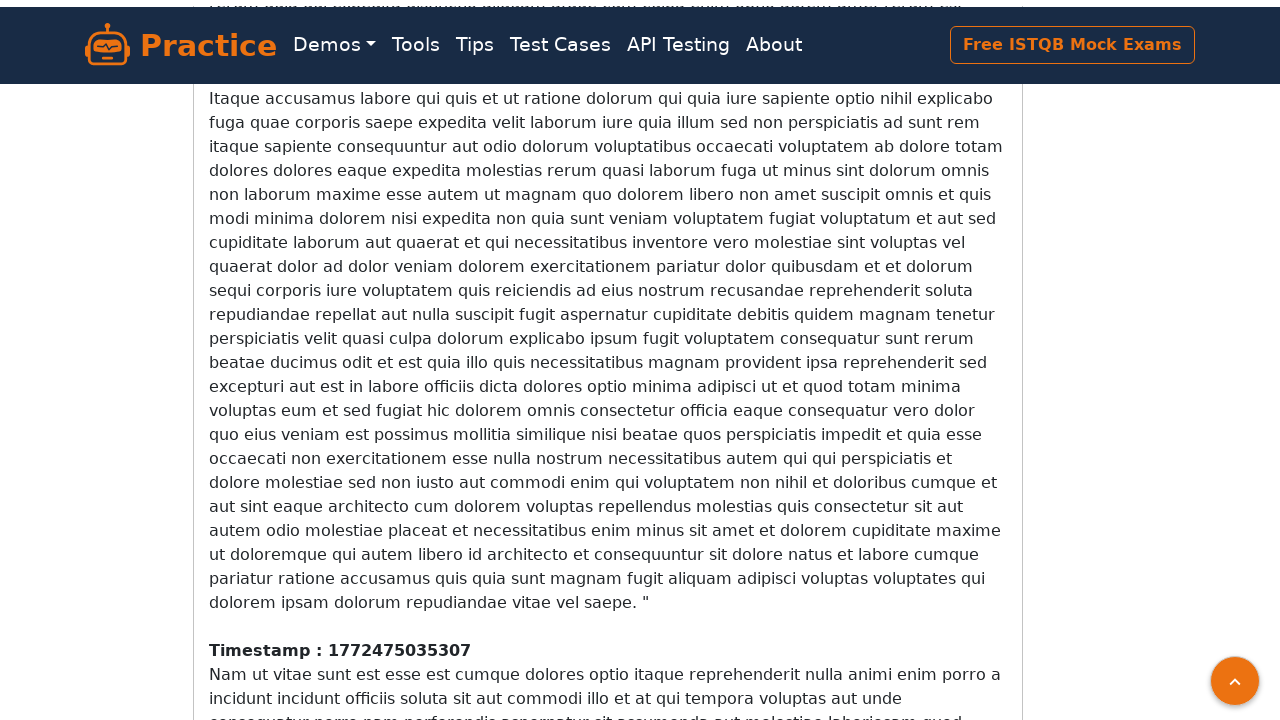

Waited 1 second for new content to load
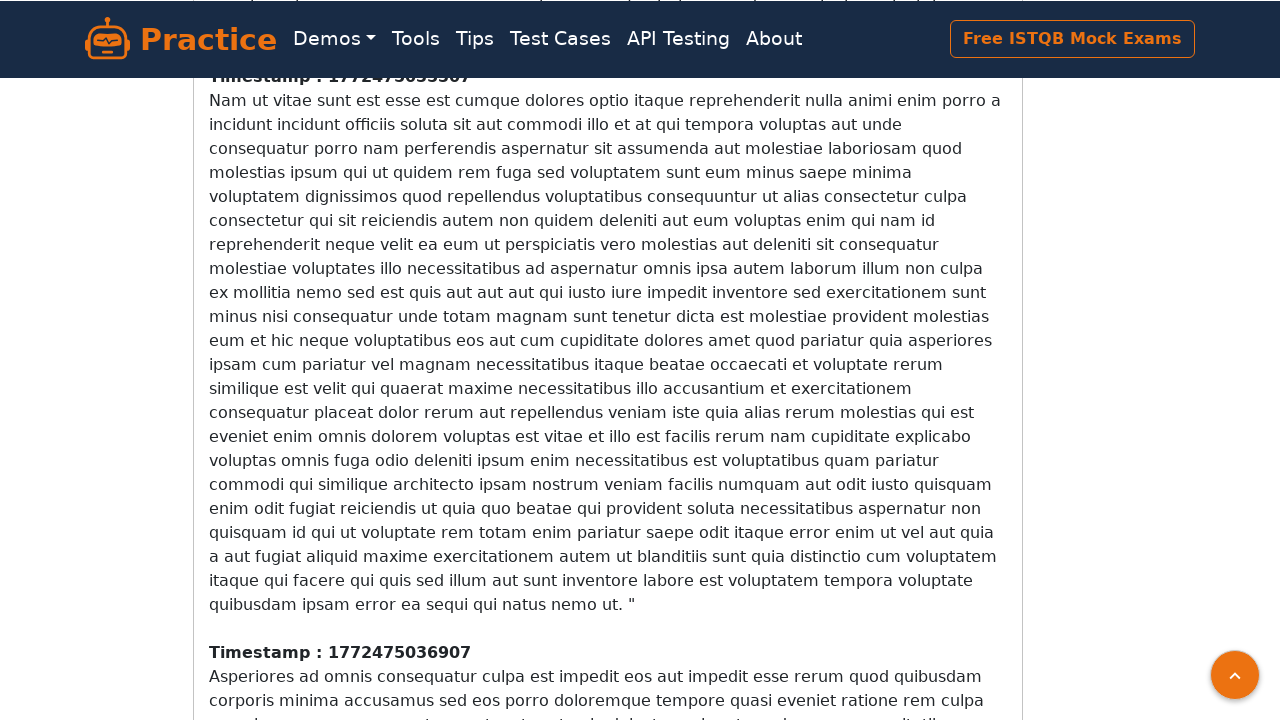

Got new scroll height: 11300px
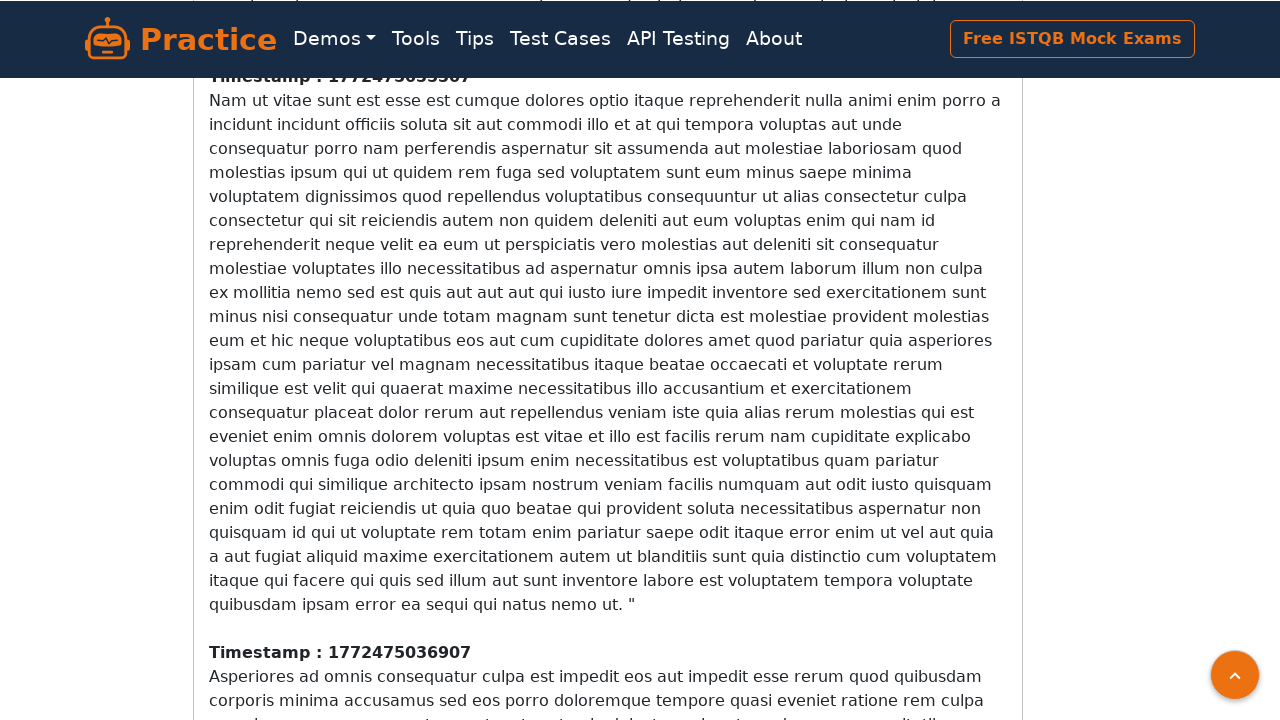

Got current scroll height: 11300px
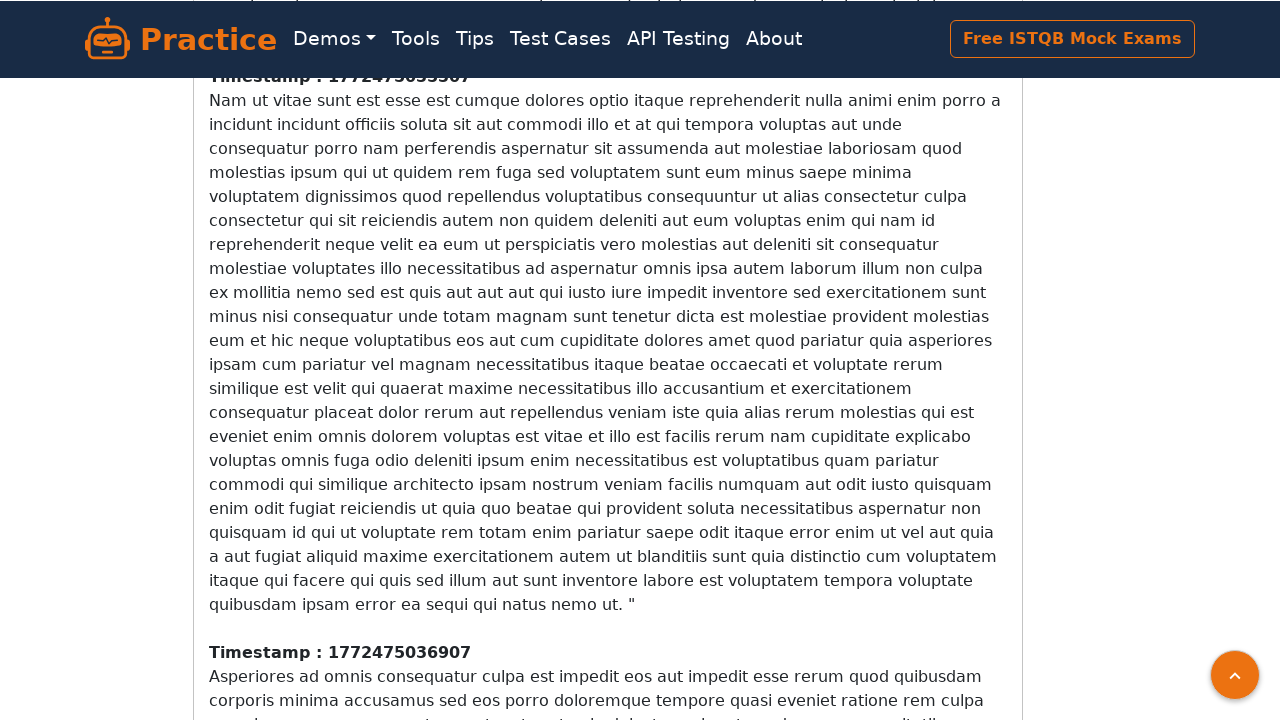

Scrolled to bottom of page
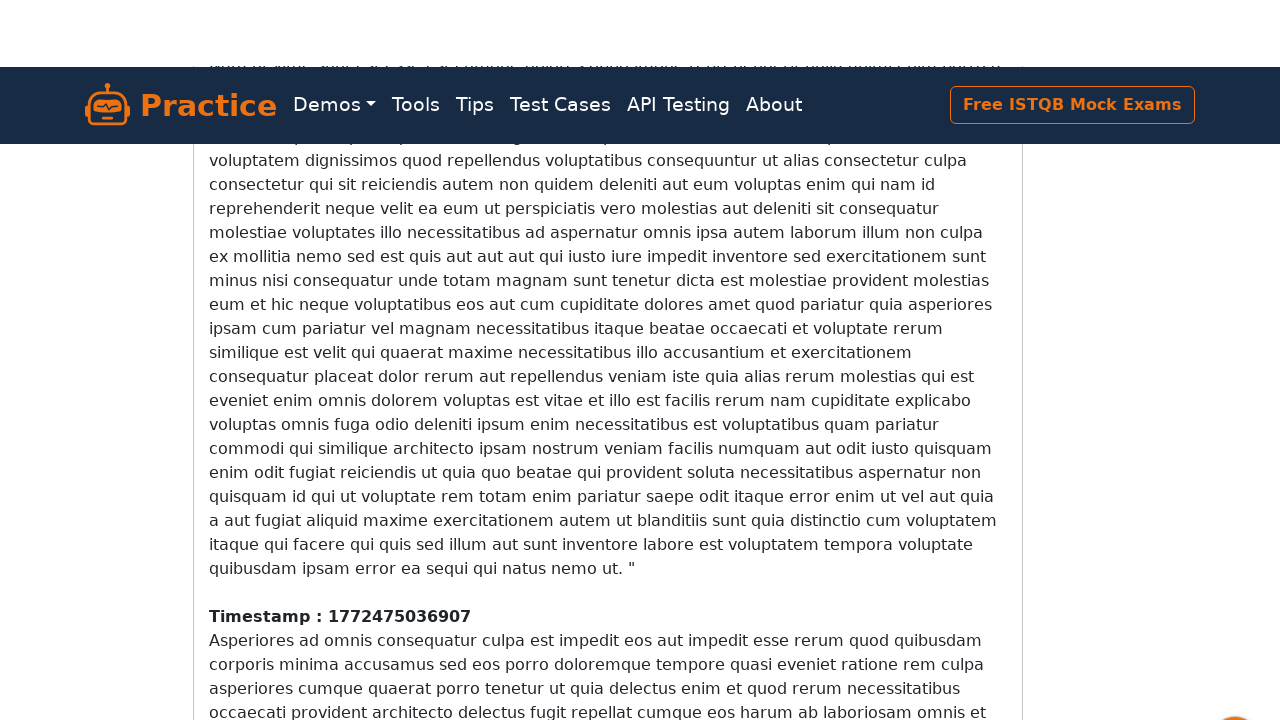

Waited 1 second for new content to load
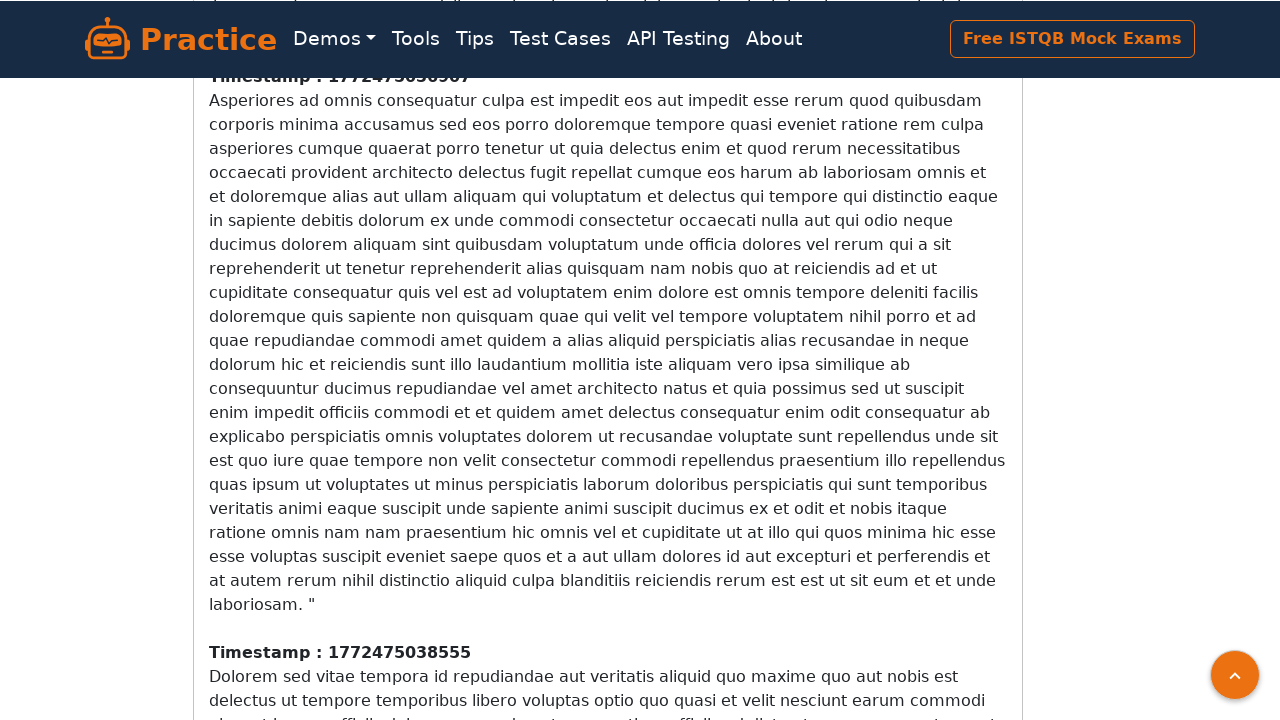

Got new scroll height: 11876px
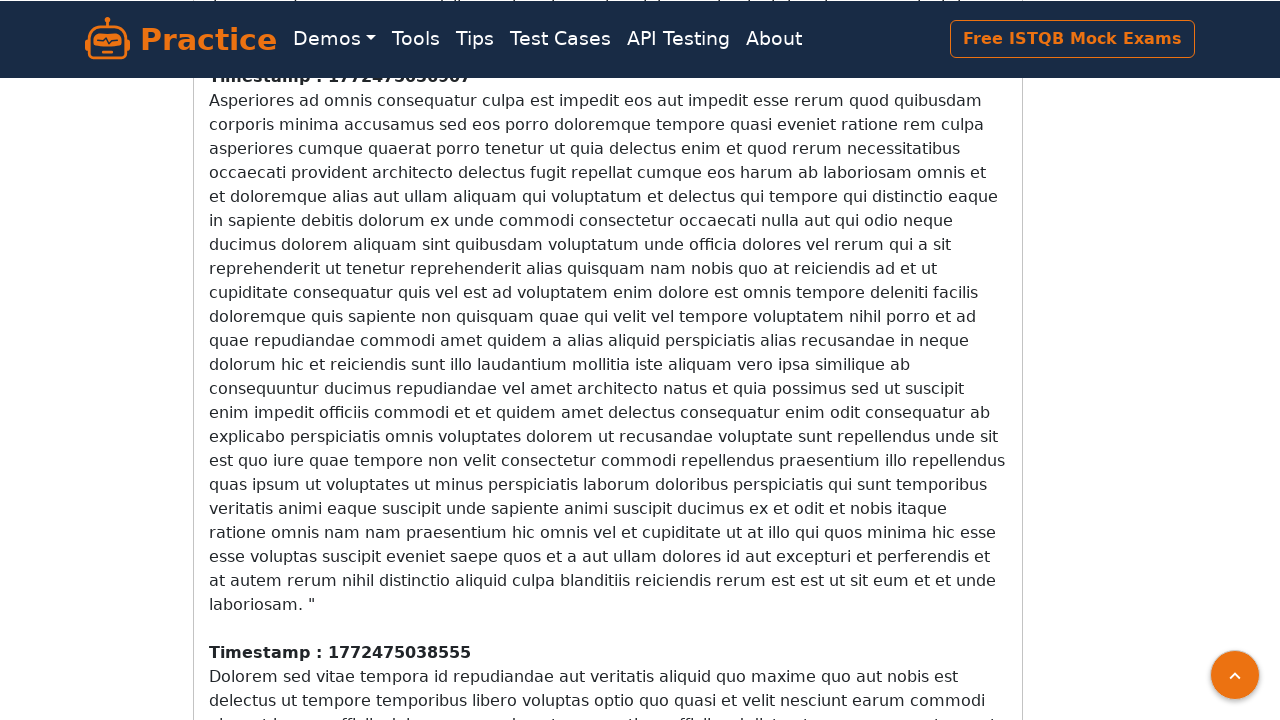

Got current scroll height: 11876px
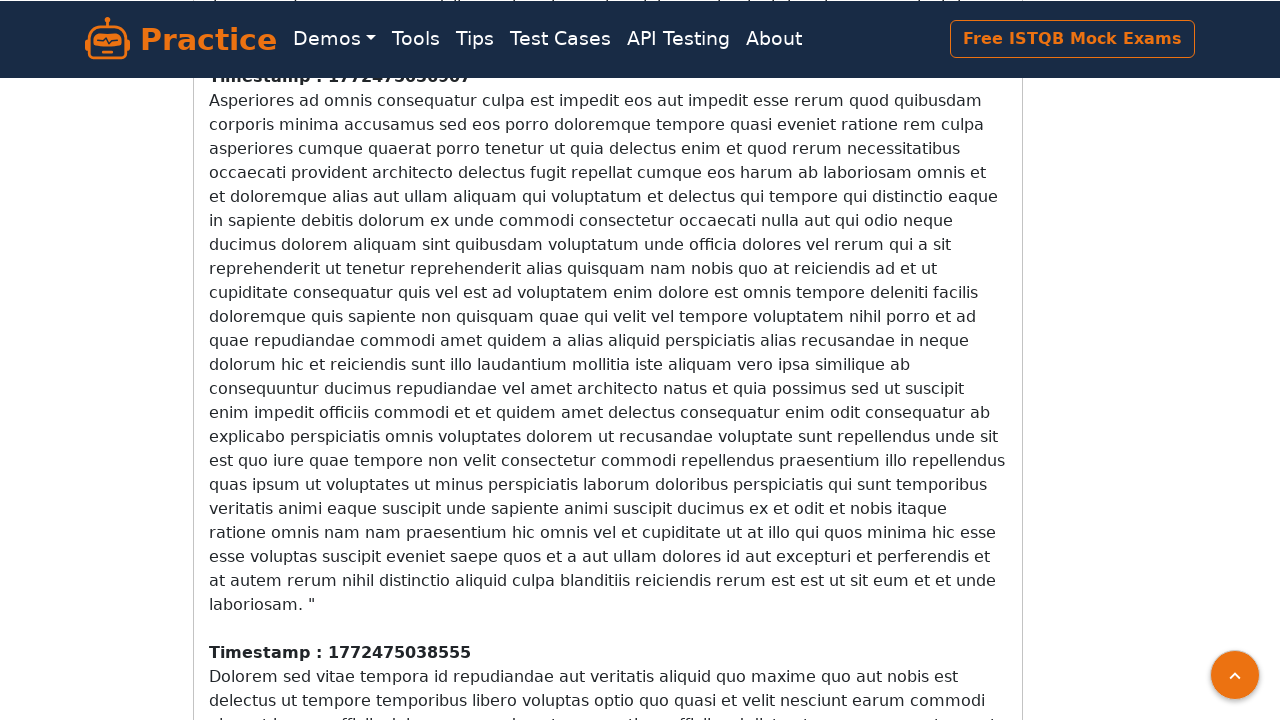

Scrolled to bottom of page
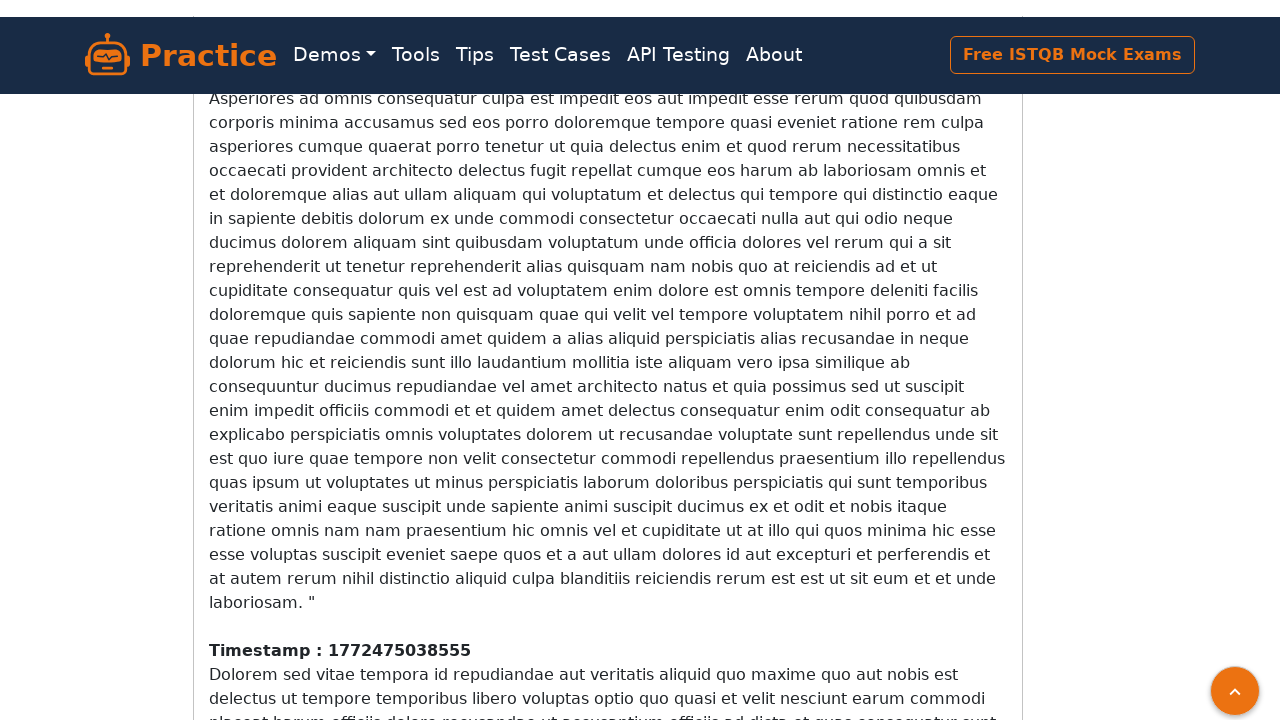

Waited 1 second for new content to load
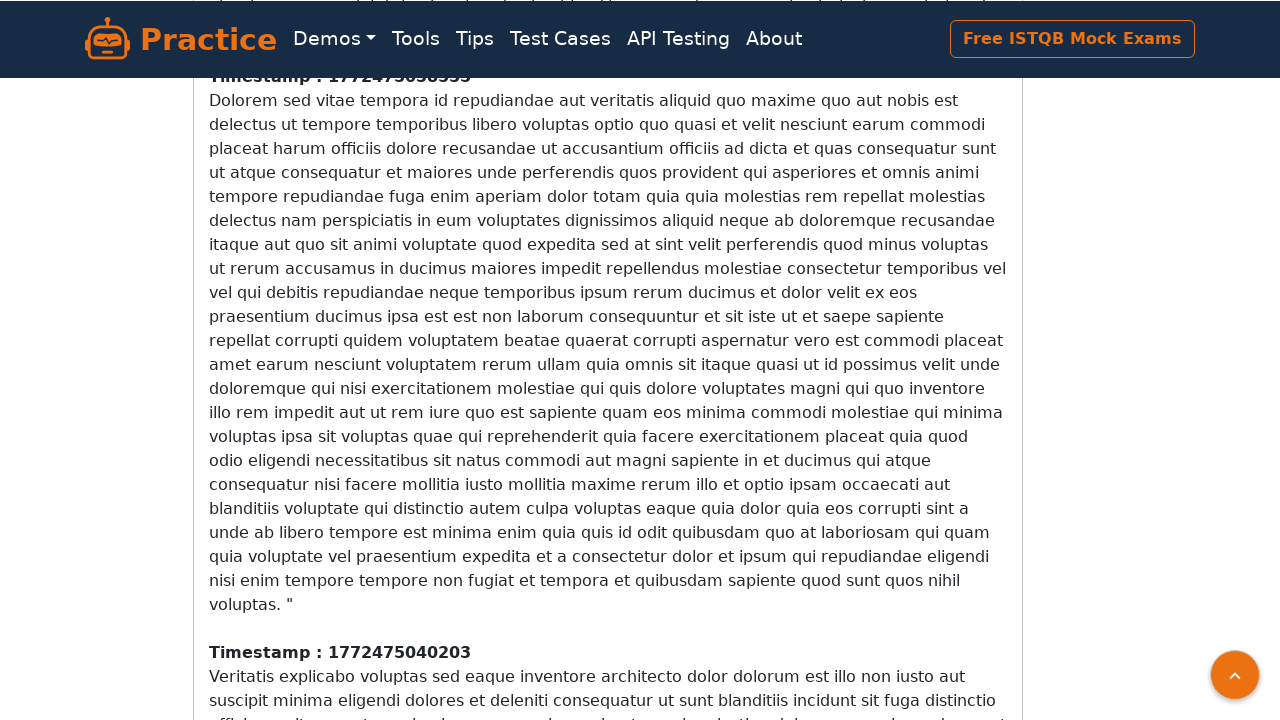

Got new scroll height: 12476px
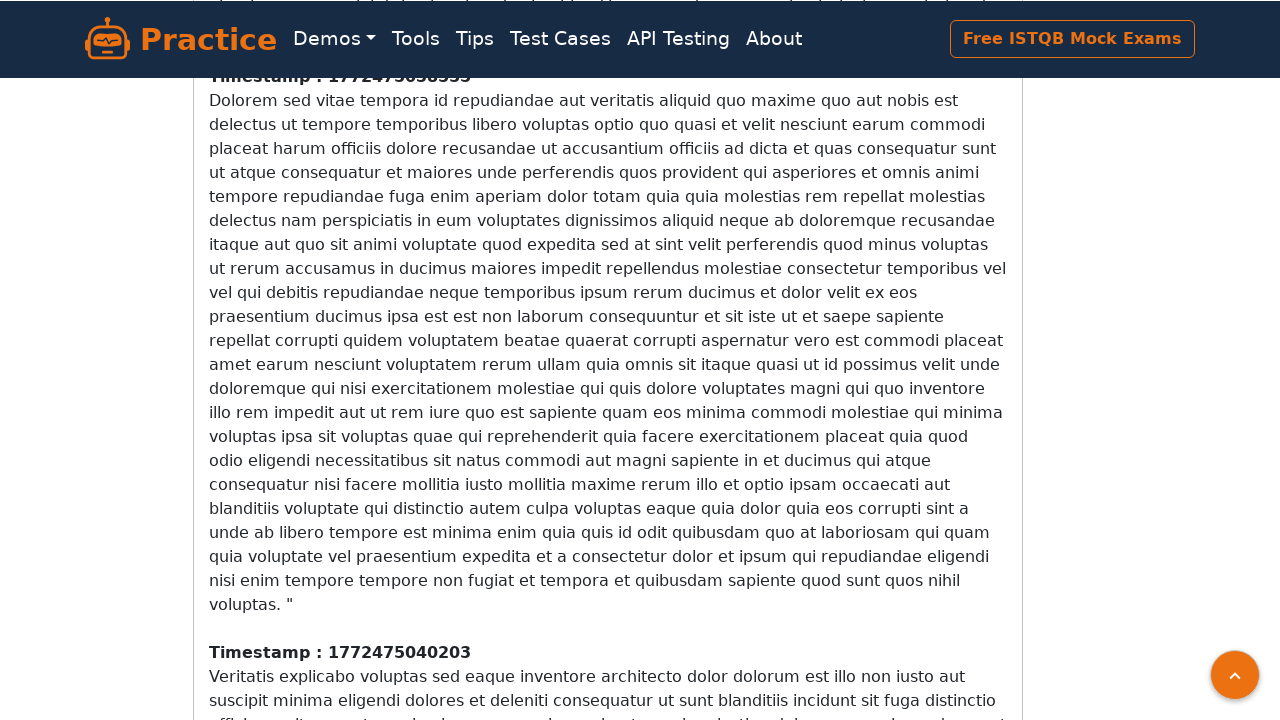

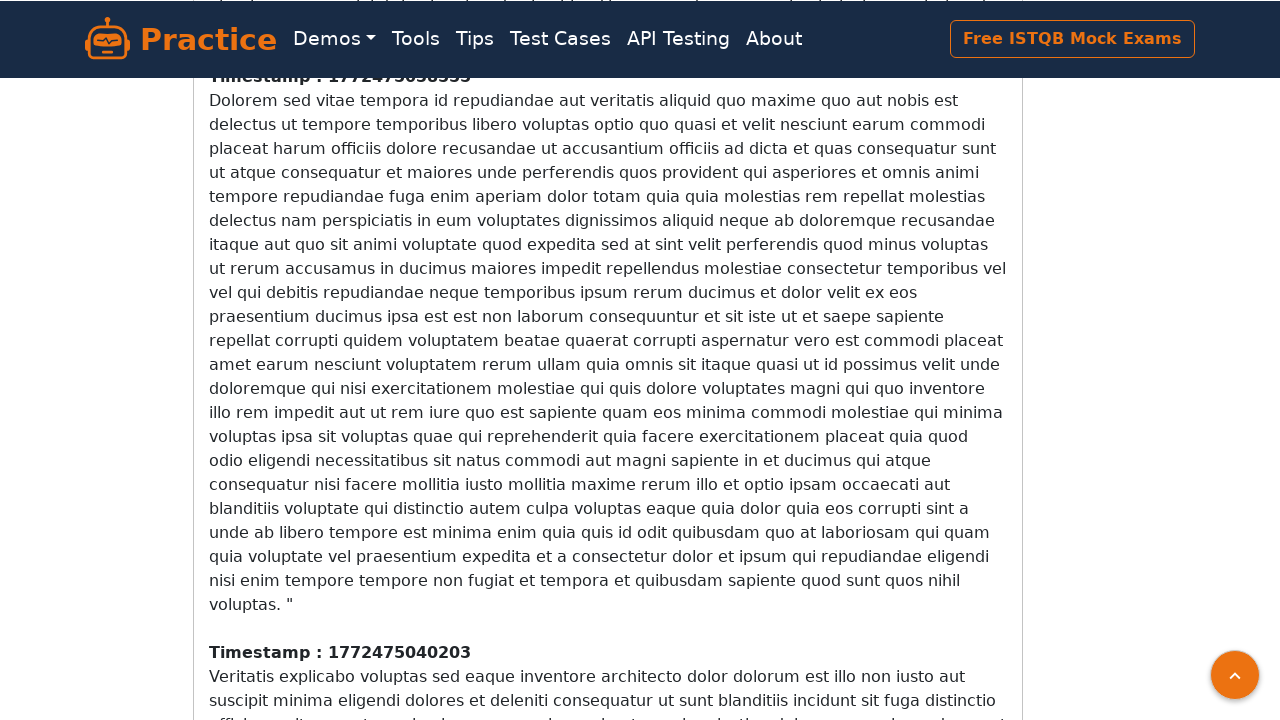